Tests lazy loading and infinite scroll functionality on a Chinese auto ranking page by scrolling multiple times and clicking "load more" buttons when visible to ensure all content loads properly.

Starting URL: https://www.autohome.com.cn/rank/1

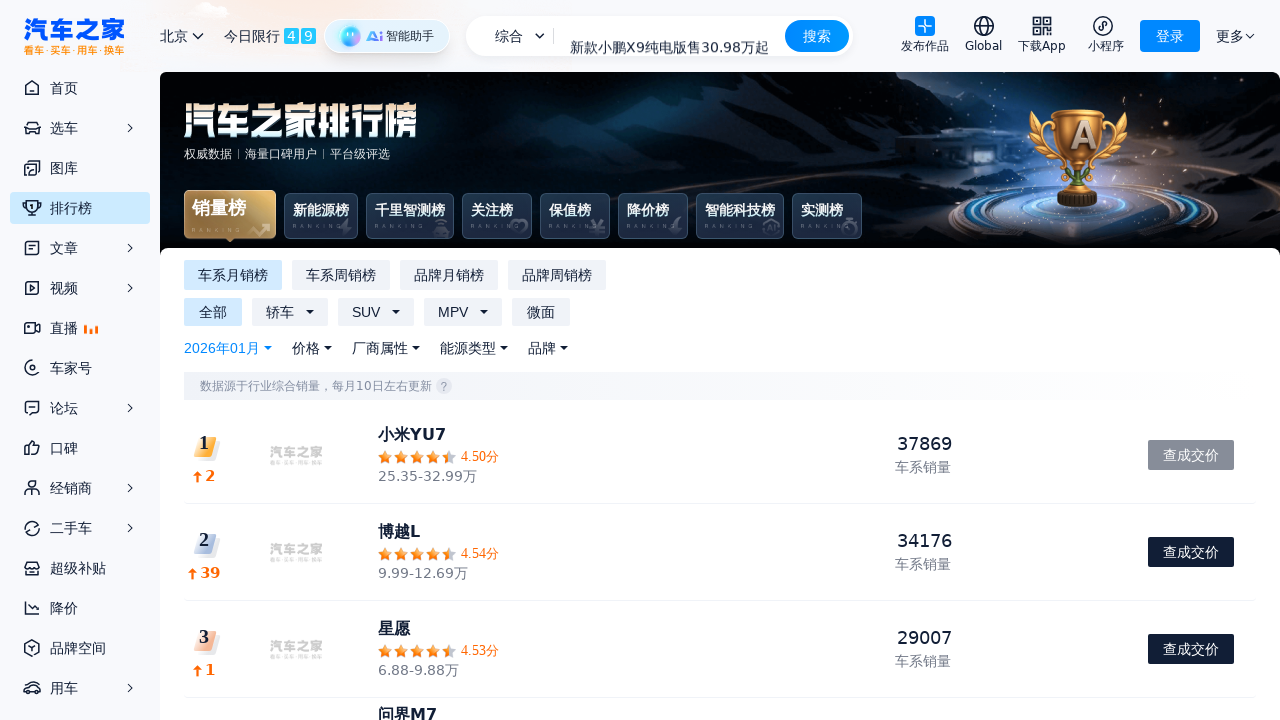

Scrolled to bottom of page (iteration 1/30)
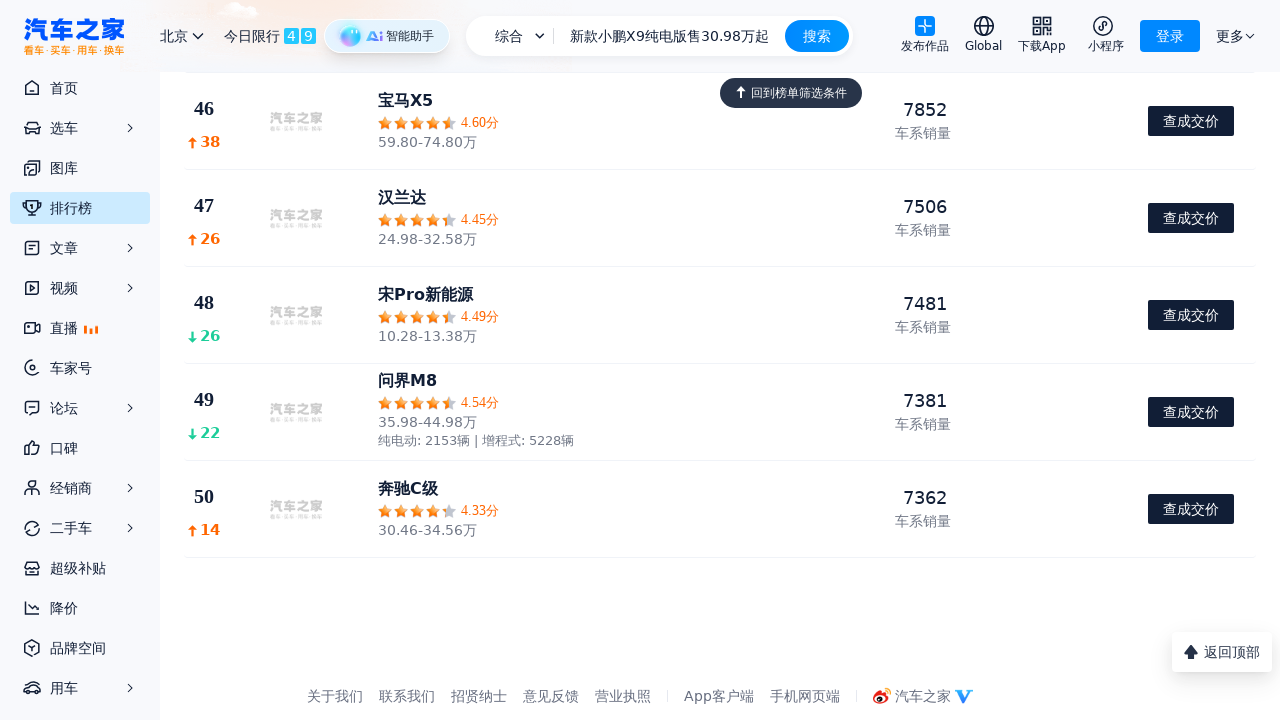

Waited 800ms for lazy loading content
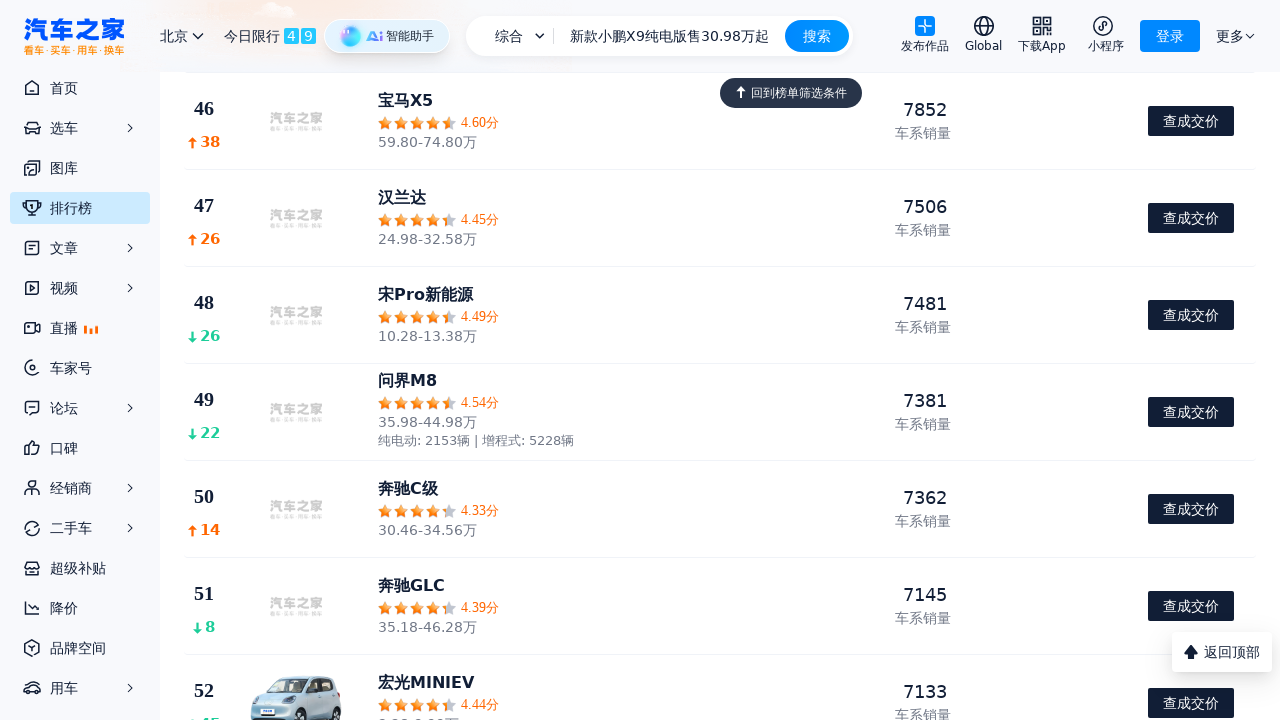

Clicked 'load more' button (加载更多/下一页/更多) at (1230, 36) on text=/加载更多|下一页|更多/ >> nth=0
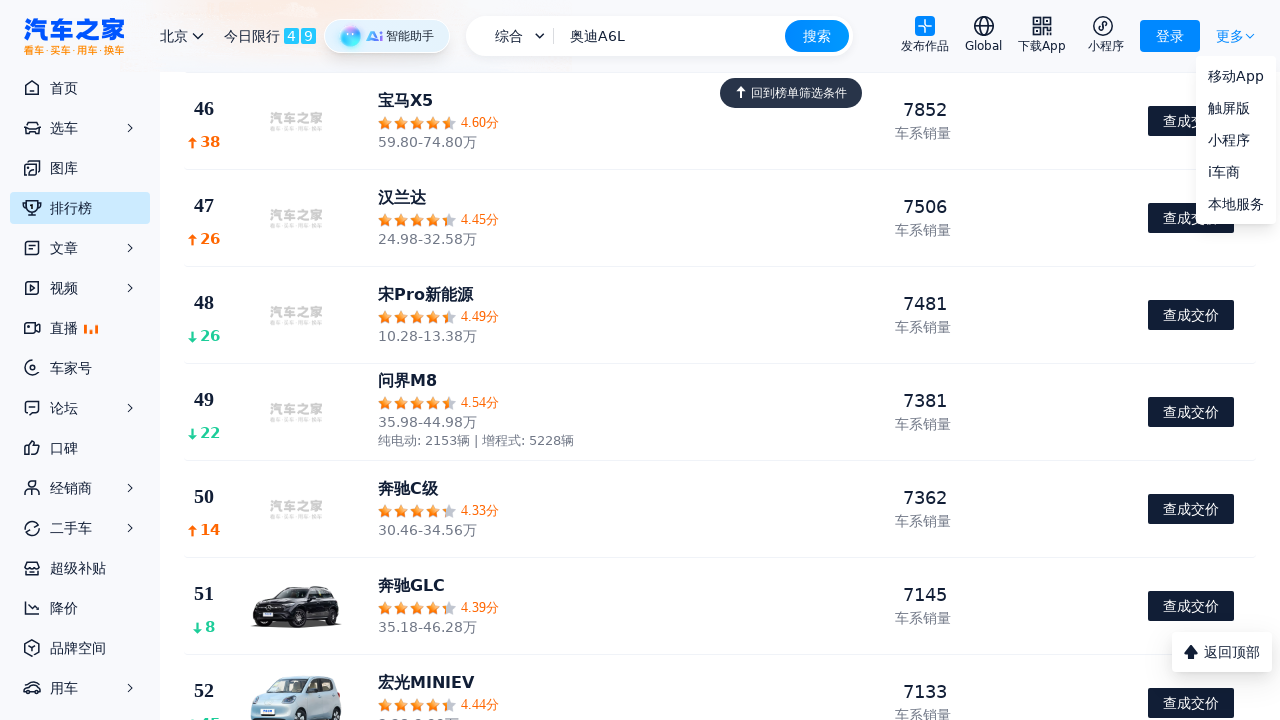

Waited 1200ms for additional content to load
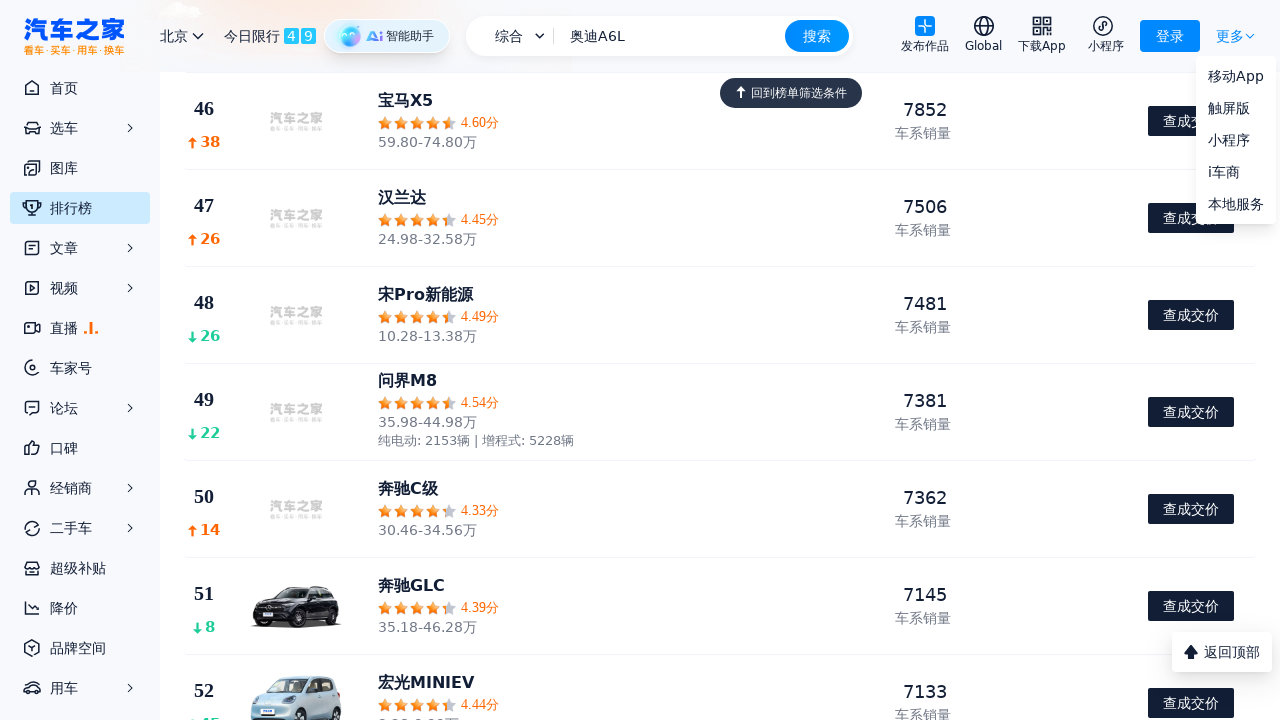

Scrolled to bottom of page (iteration 2/30)
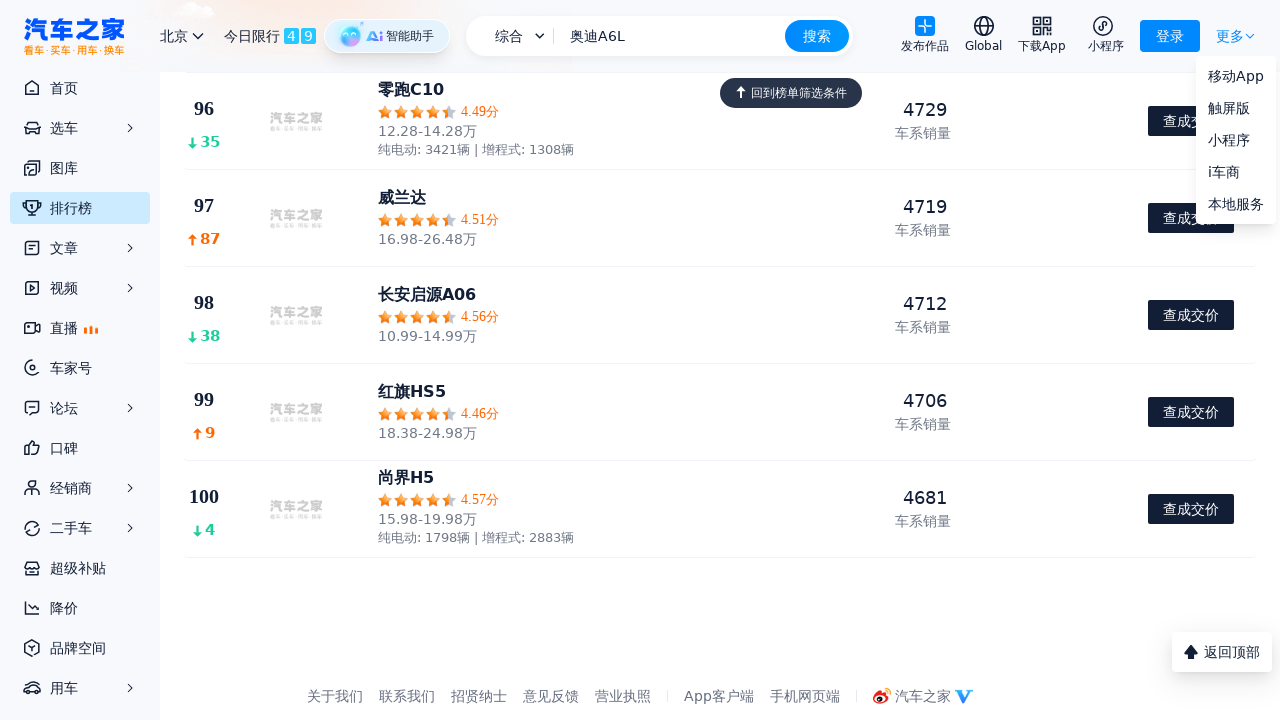

Waited 800ms for lazy loading content
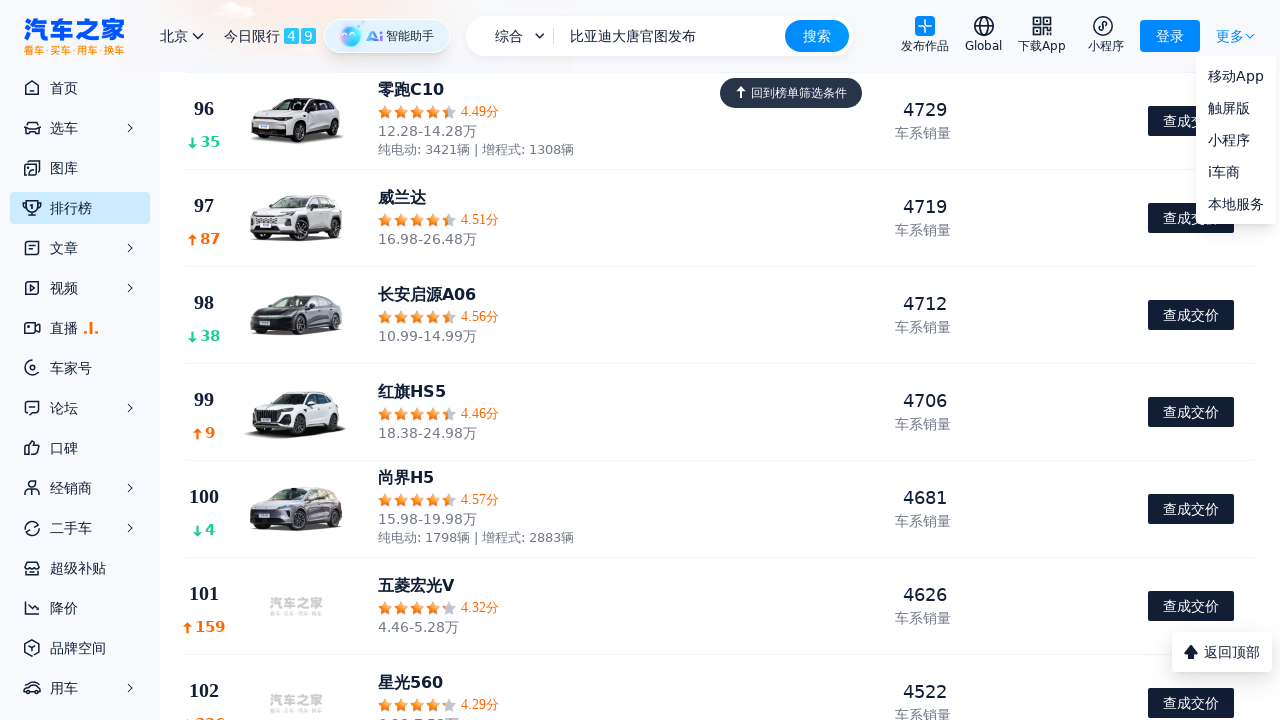

Clicked 'load more' button (加载更多/下一页/更多) at (1230, 36) on text=/加载更多|下一页|更多/ >> nth=0
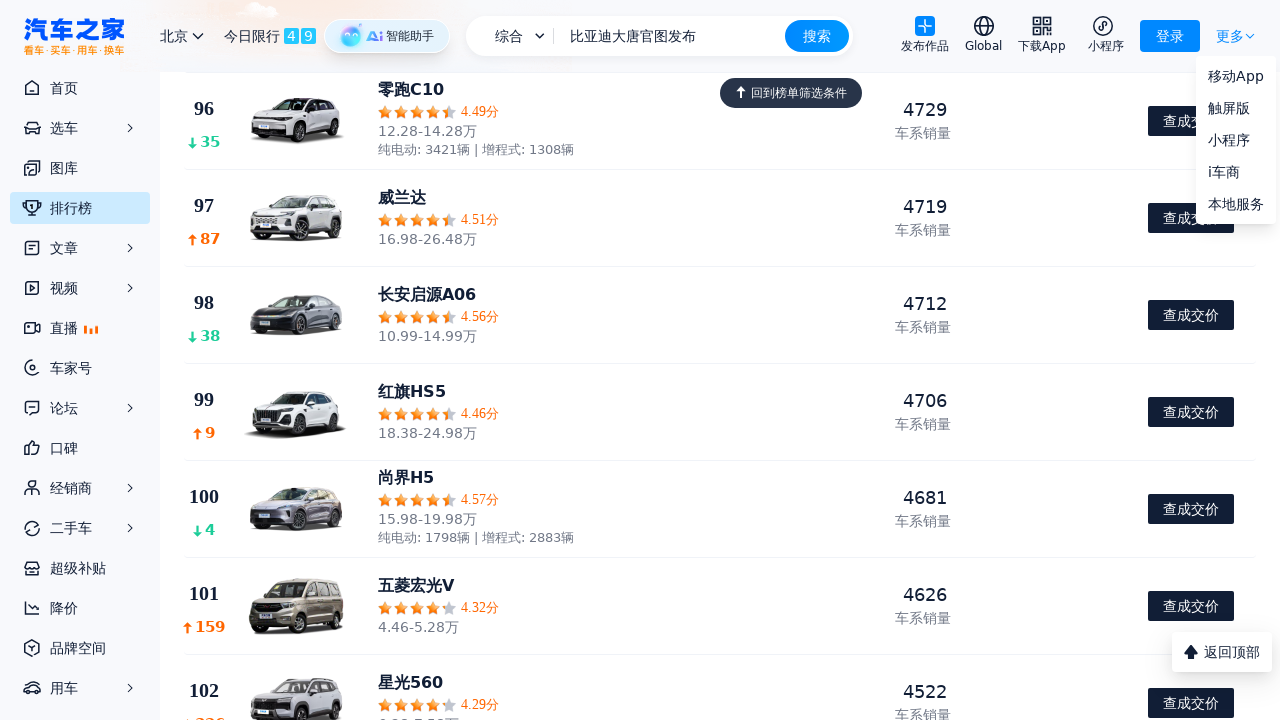

Waited 1200ms for additional content to load
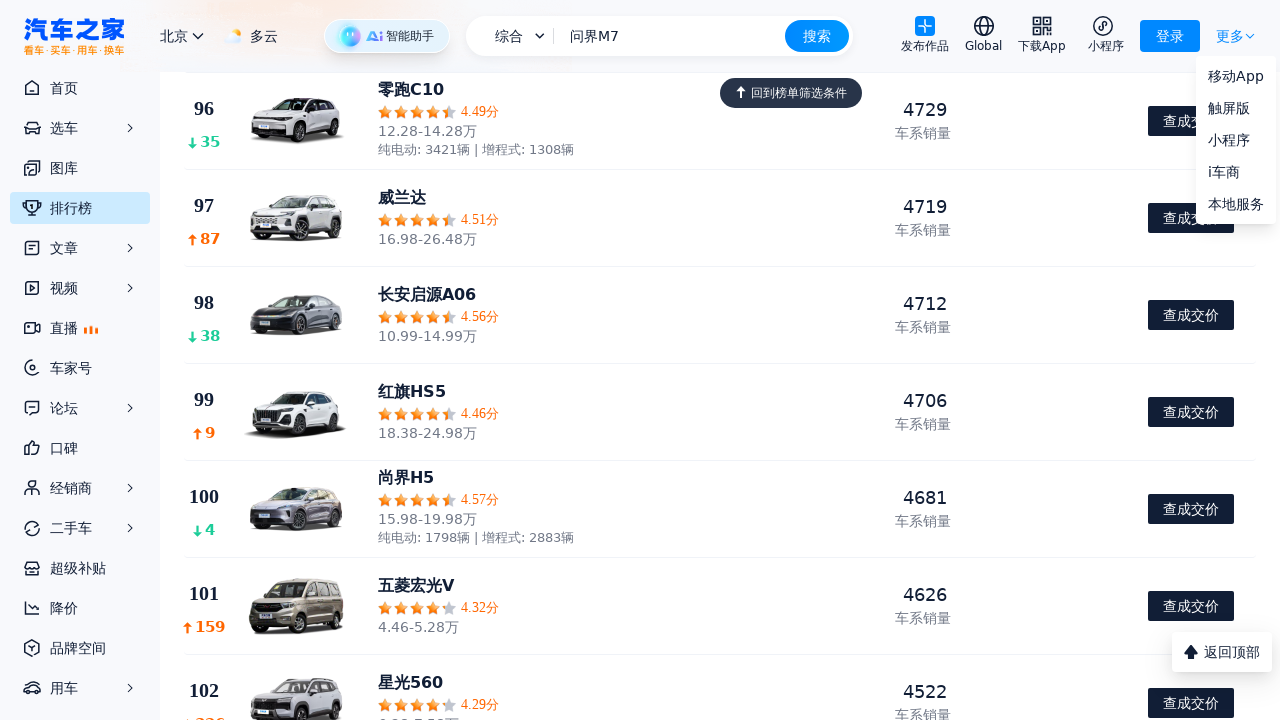

Scrolled to bottom of page (iteration 3/30)
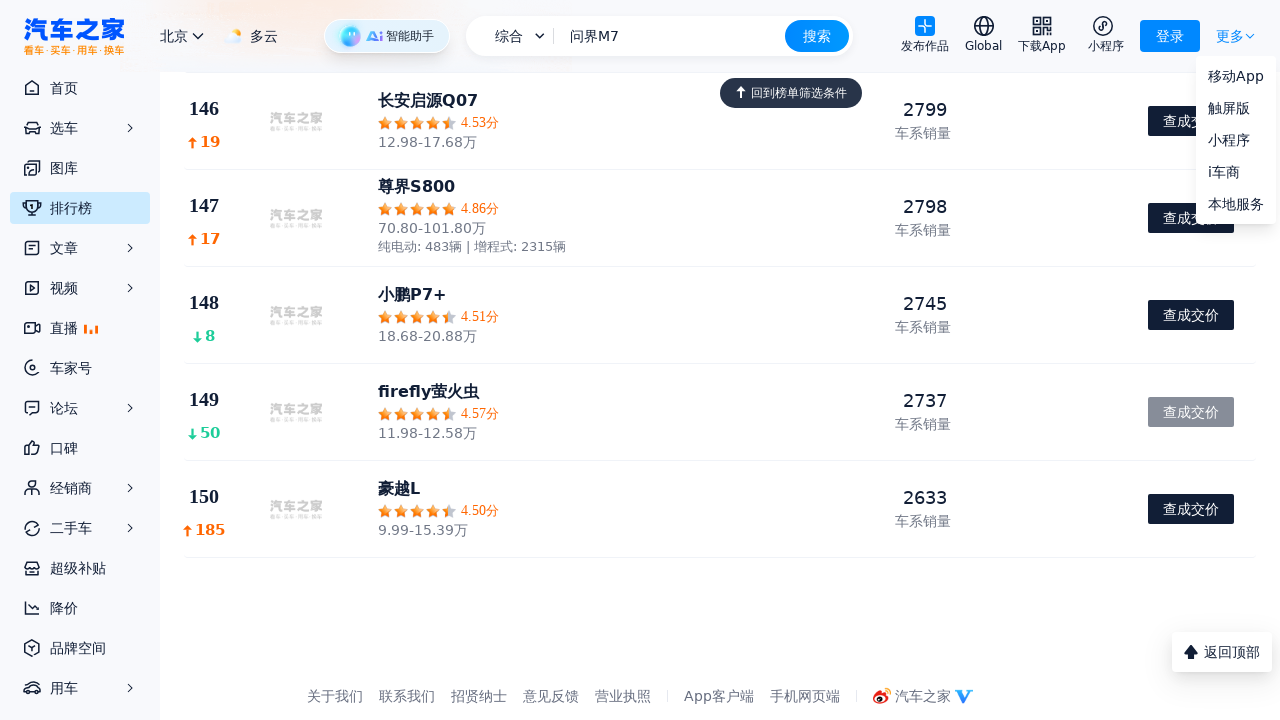

Waited 800ms for lazy loading content
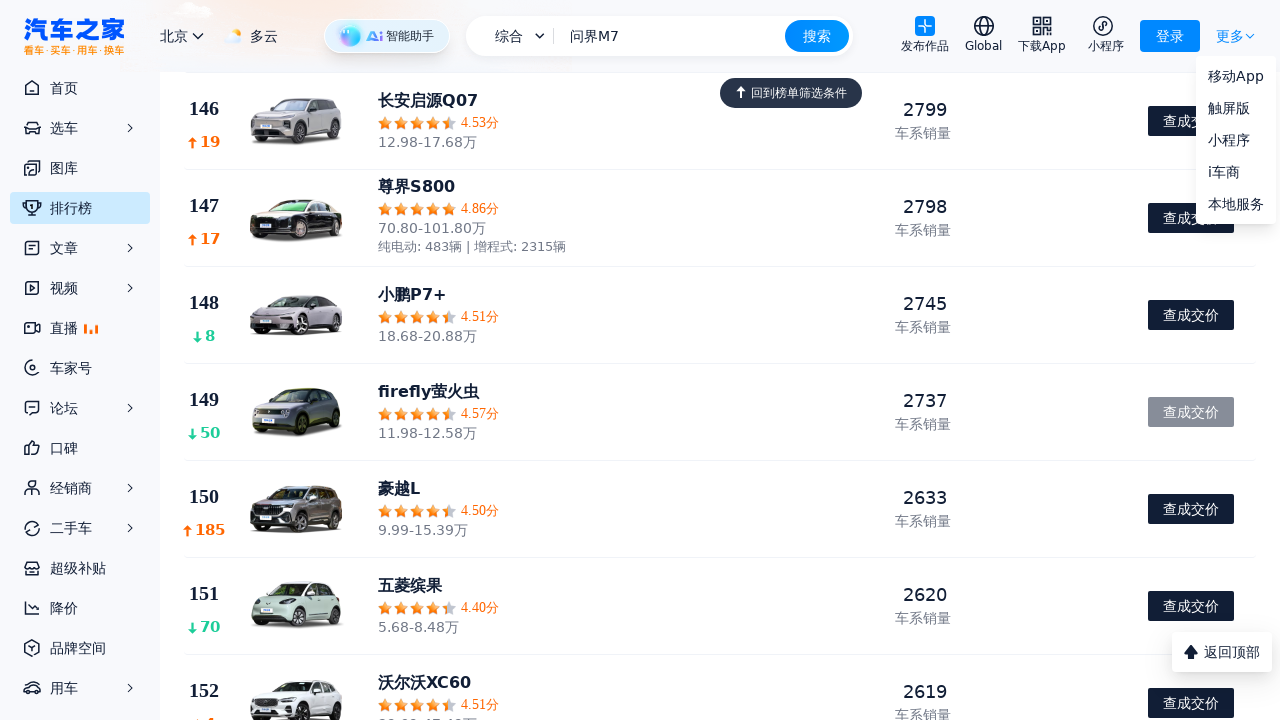

Clicked 'load more' button (加载更多/下一页/更多) at (1230, 36) on text=/加载更多|下一页|更多/ >> nth=0
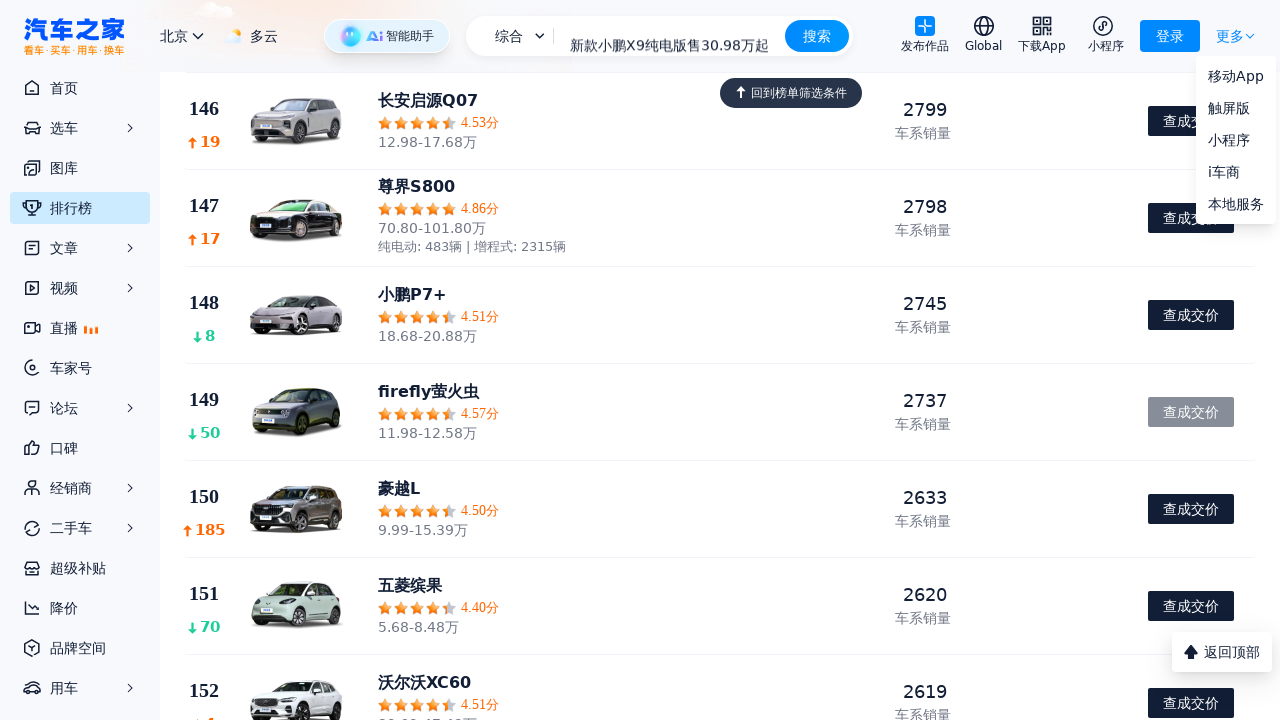

Waited 1200ms for additional content to load
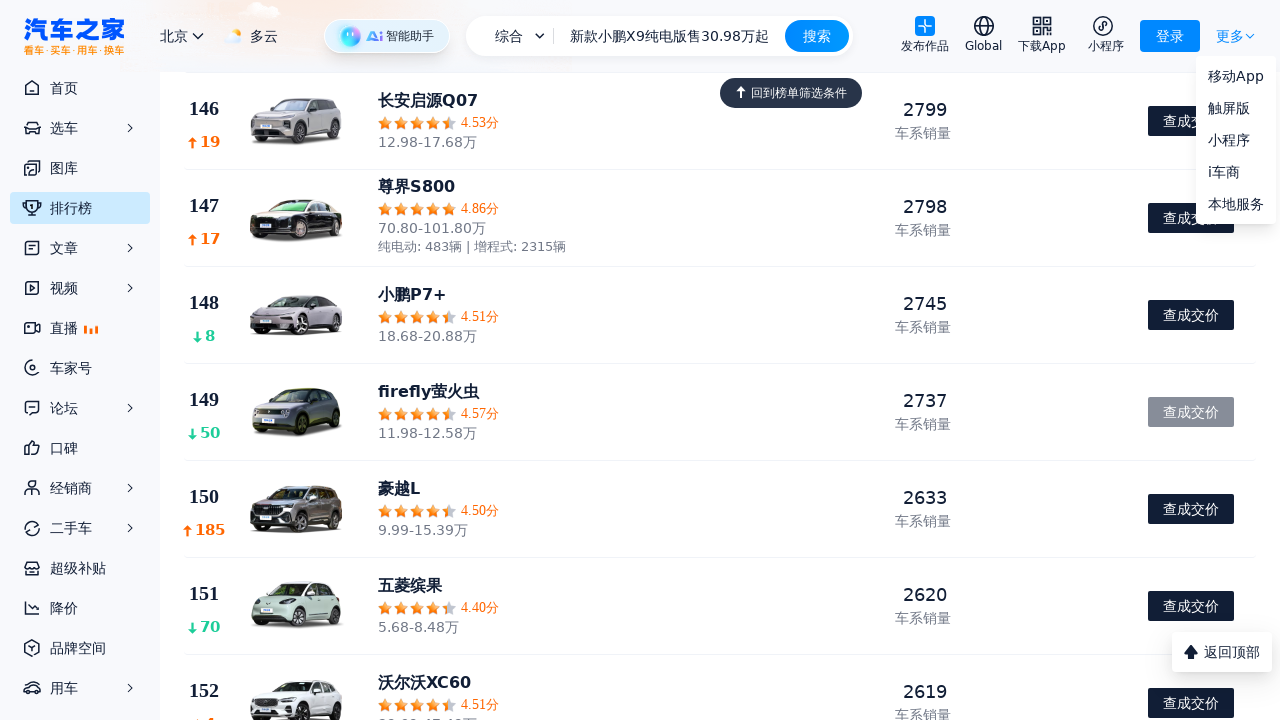

Scrolled to bottom of page (iteration 4/30)
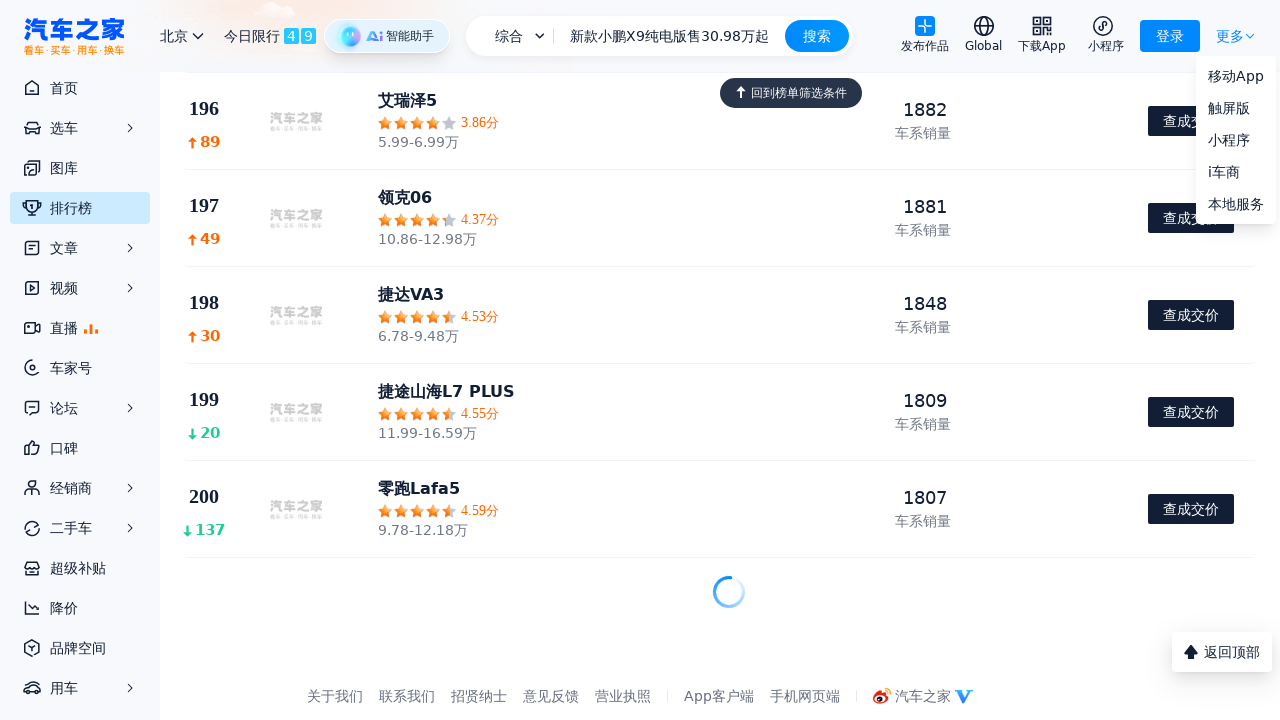

Waited 800ms for lazy loading content
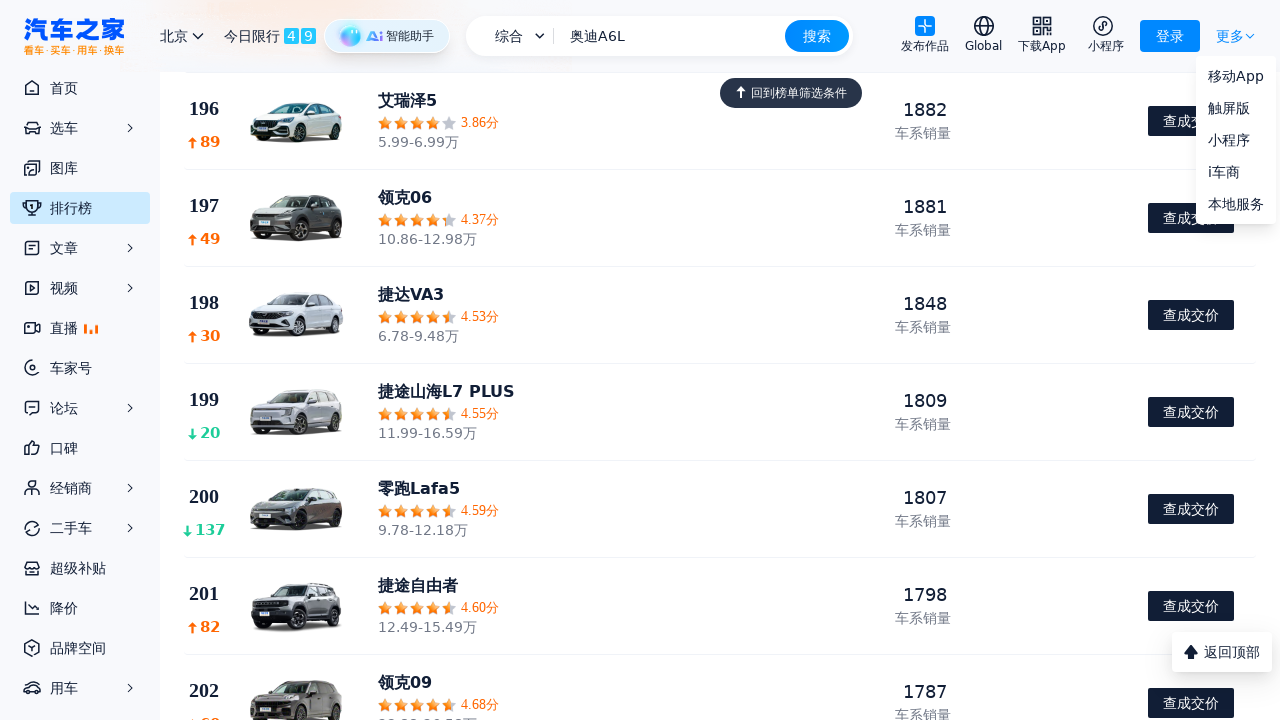

Clicked 'load more' button (加载更多/下一页/更多) at (1230, 36) on text=/加载更多|下一页|更多/ >> nth=0
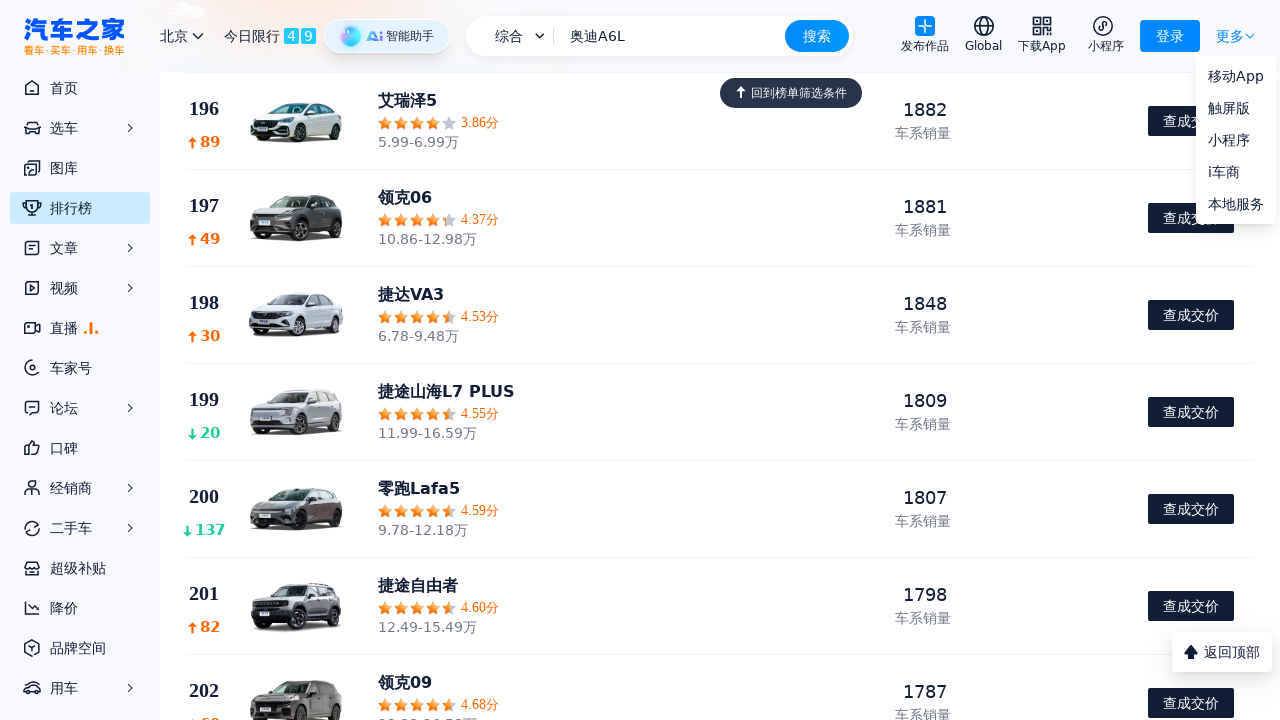

Waited 1200ms for additional content to load
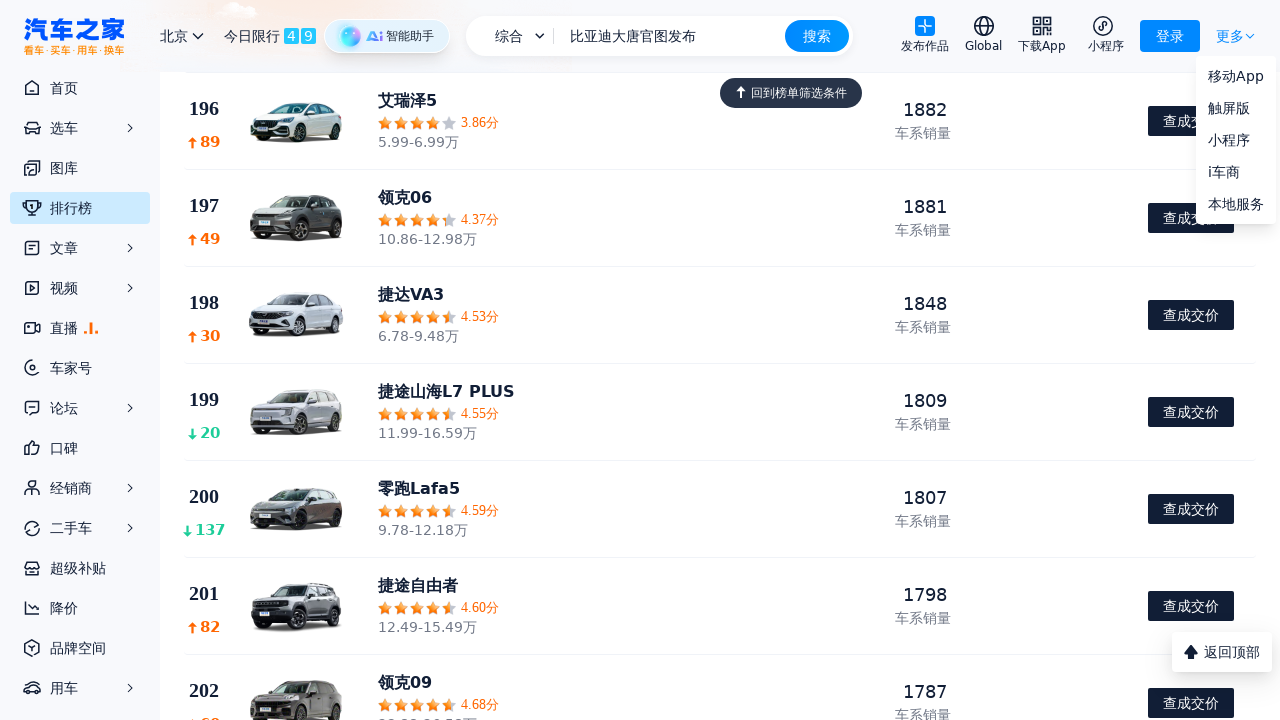

Scrolled to bottom of page (iteration 5/30)
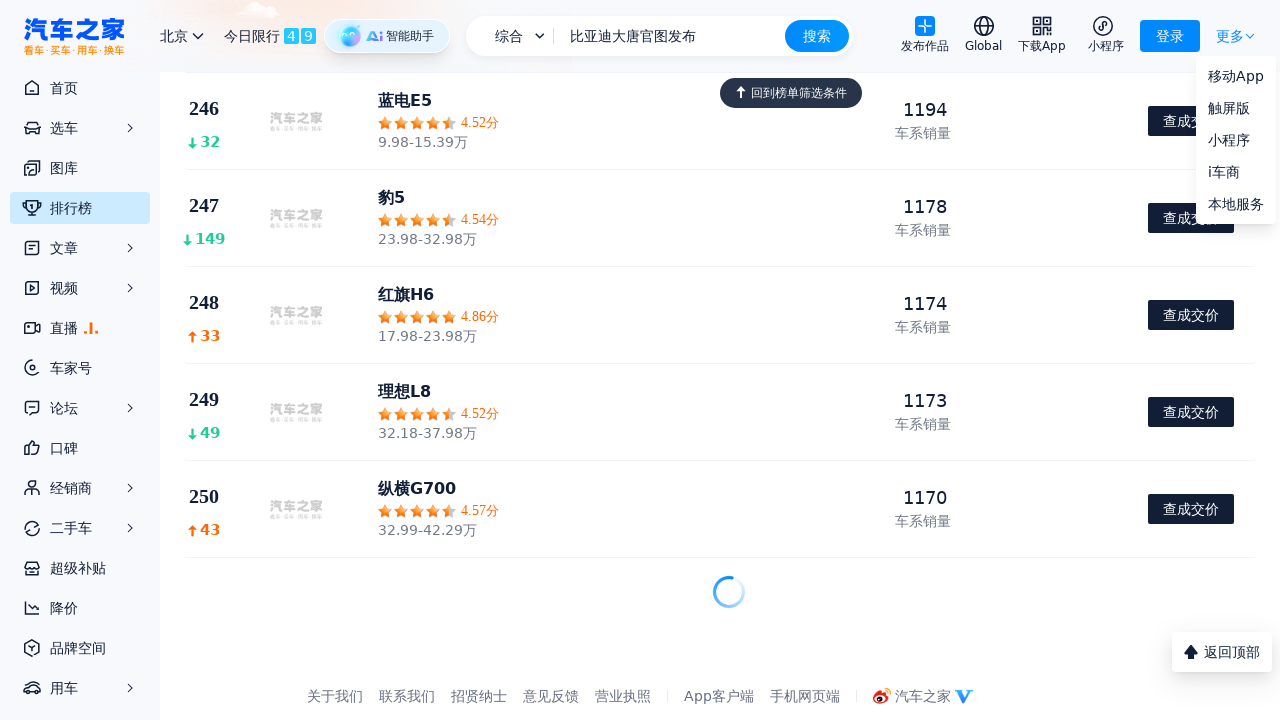

Waited 800ms for lazy loading content
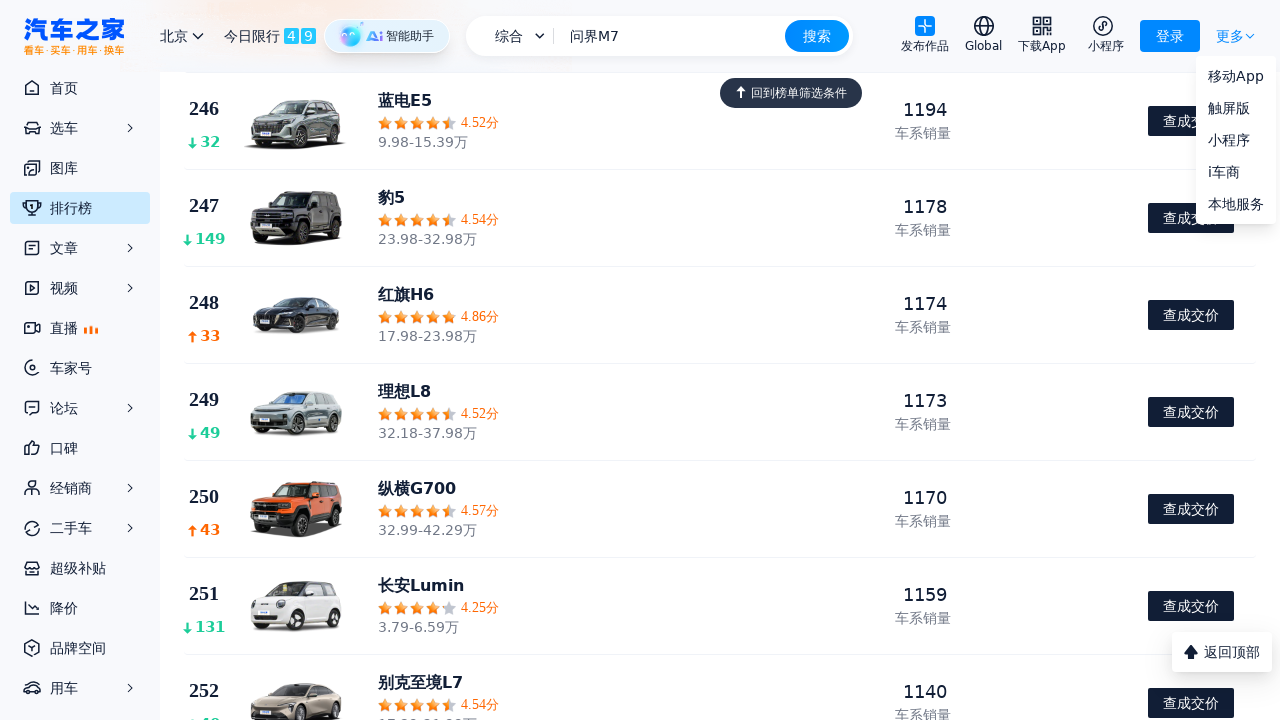

Clicked 'load more' button (加载更多/下一页/更多) at (1230, 36) on text=/加载更多|下一页|更多/ >> nth=0
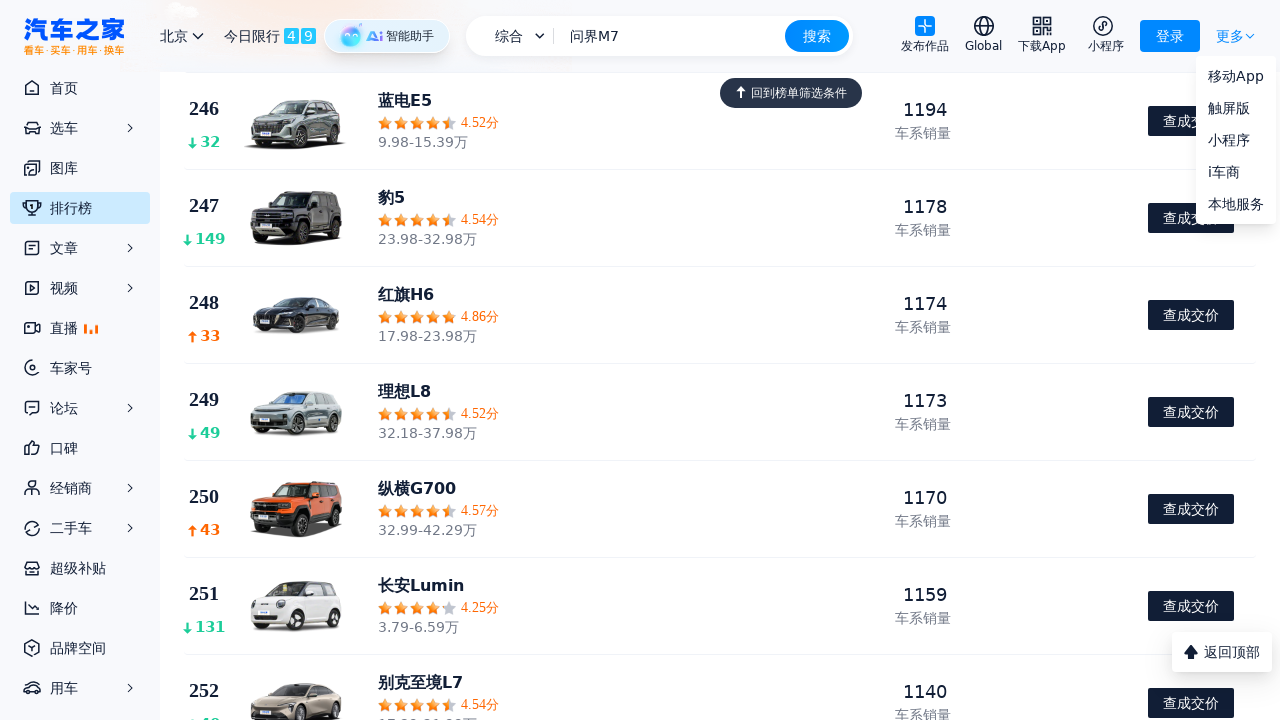

Waited 1200ms for additional content to load
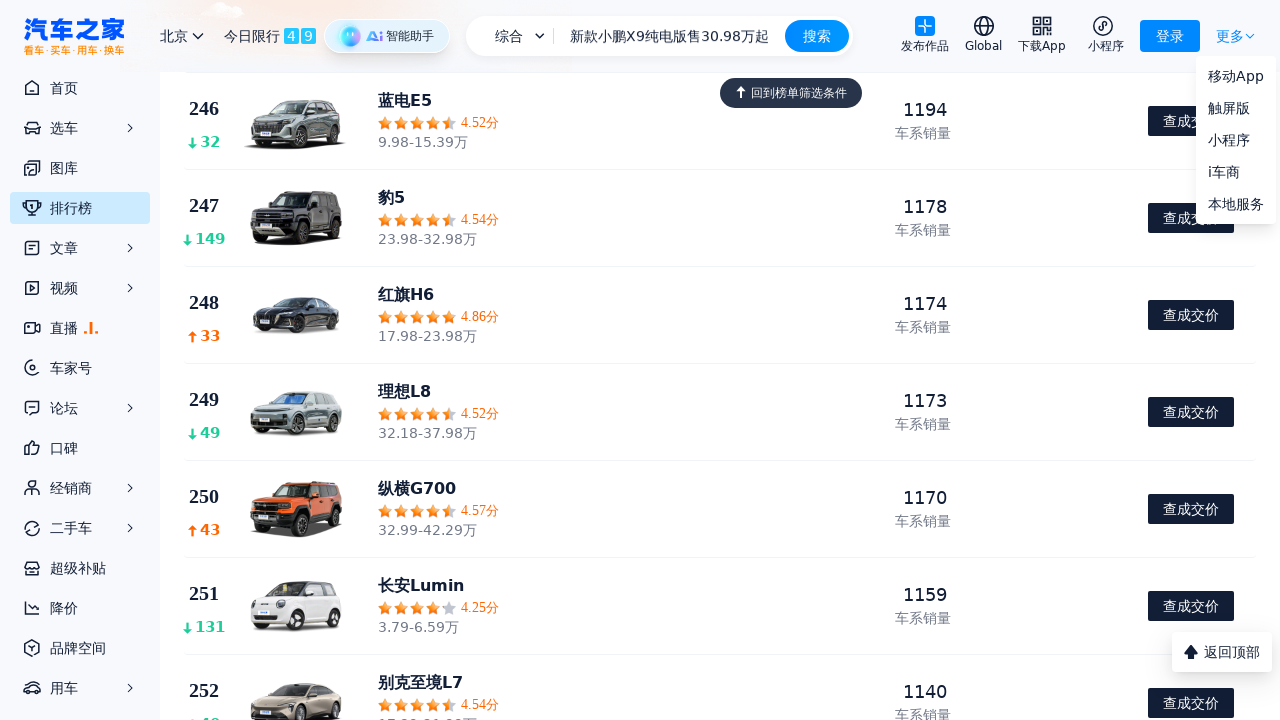

Scrolled to bottom of page (iteration 6/30)
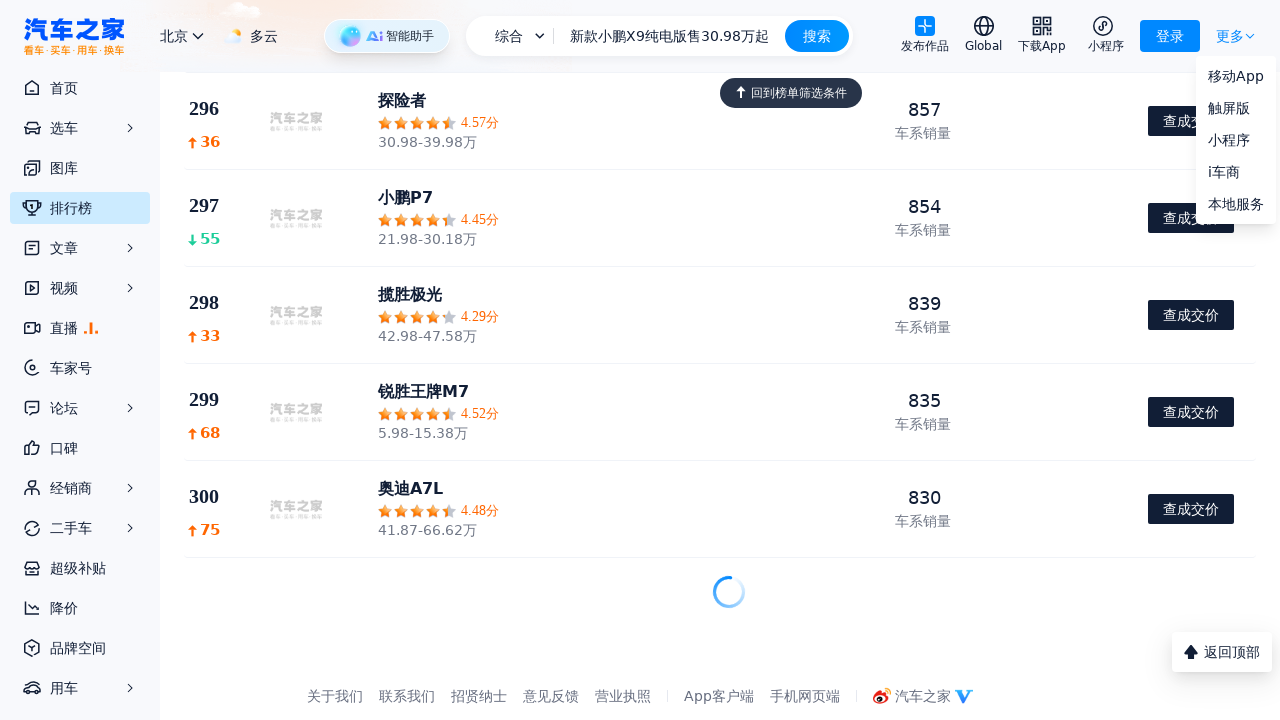

Waited 800ms for lazy loading content
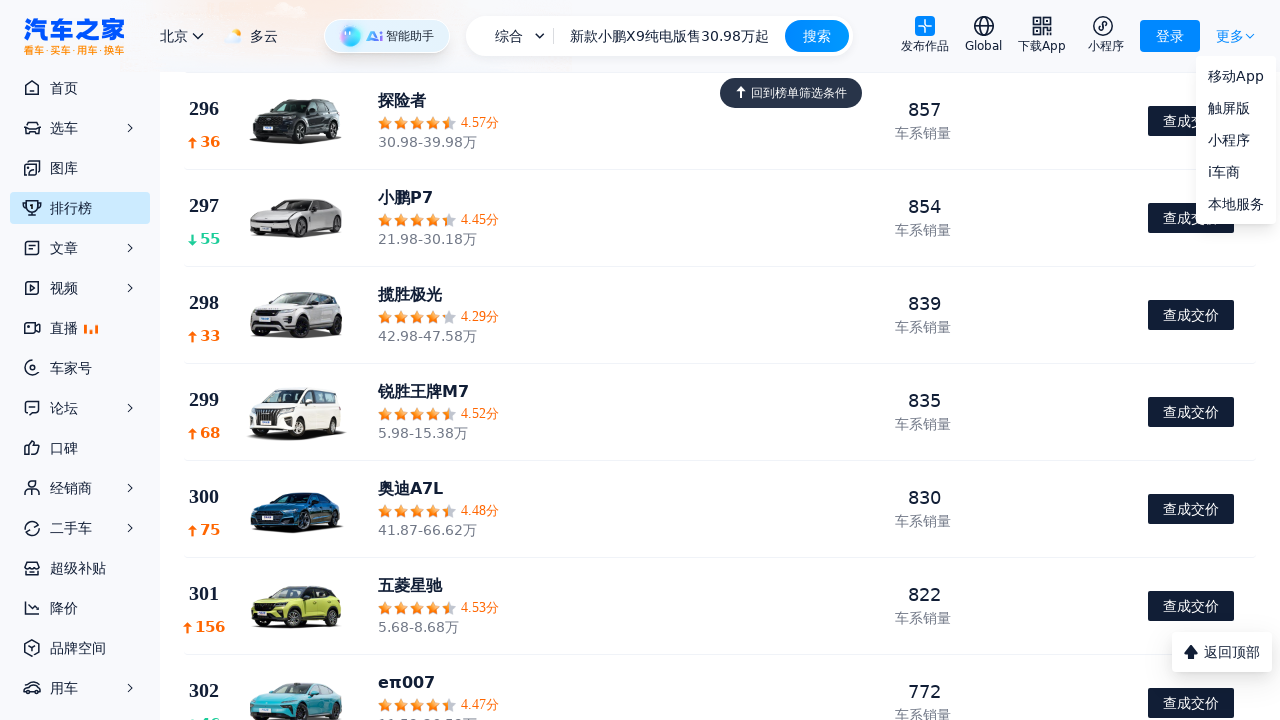

Clicked 'load more' button (加载更多/下一页/更多) at (1230, 36) on text=/加载更多|下一页|更多/ >> nth=0
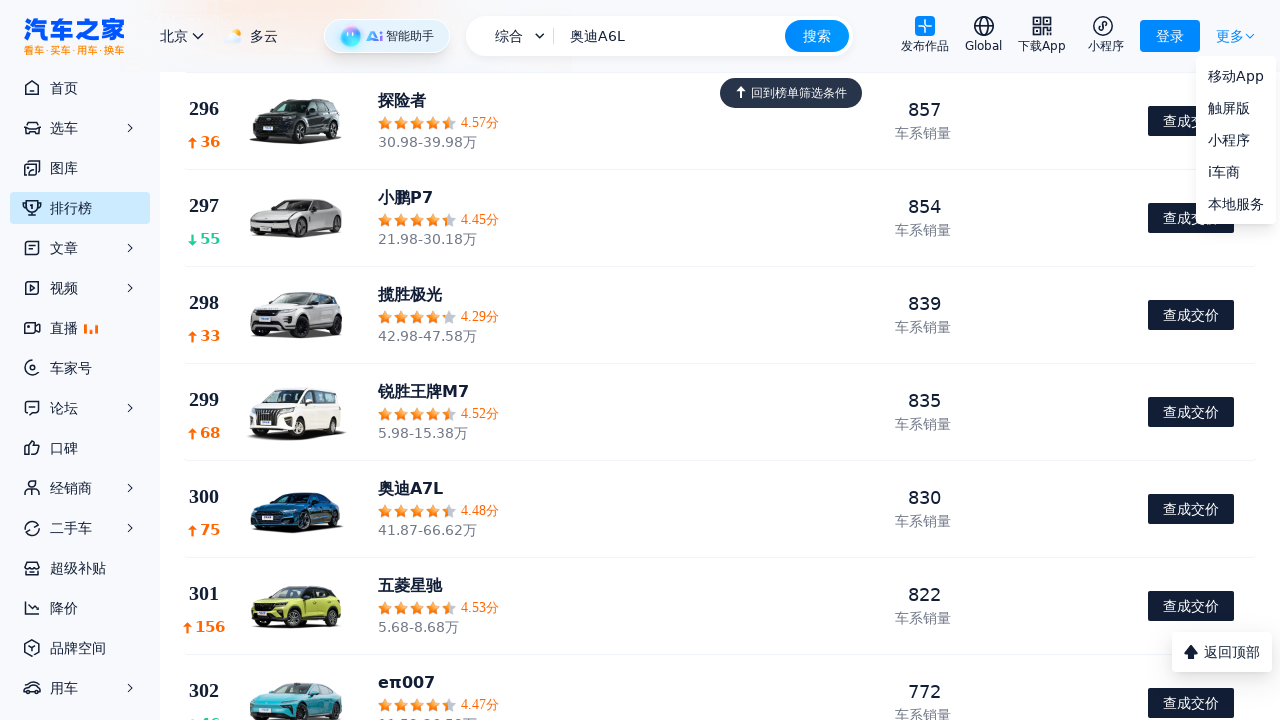

Waited 1200ms for additional content to load
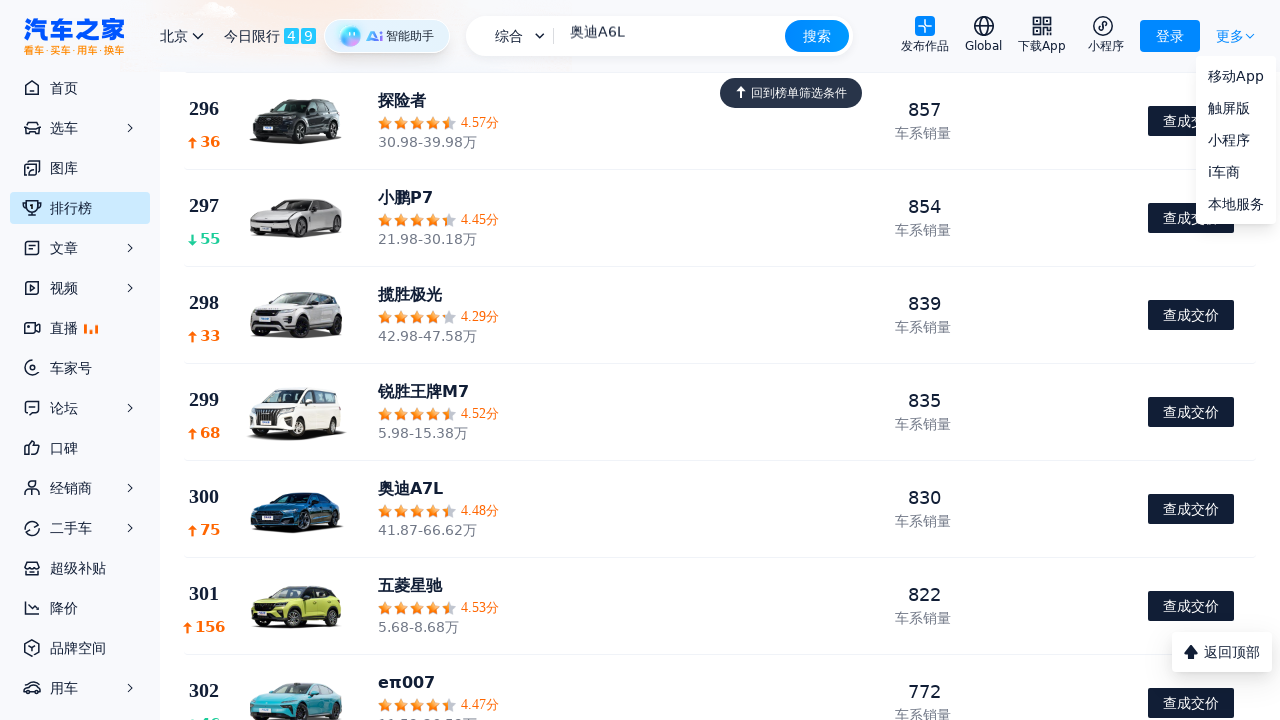

Scrolled to bottom of page (iteration 7/30)
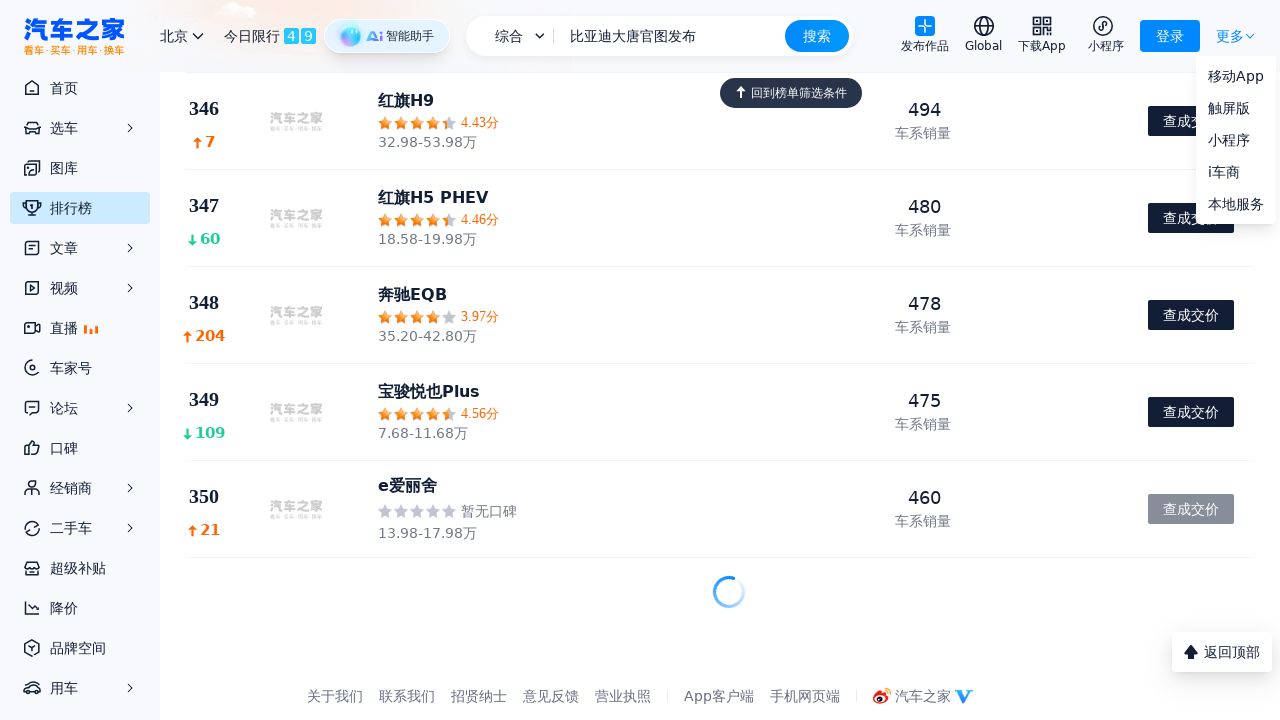

Waited 800ms for lazy loading content
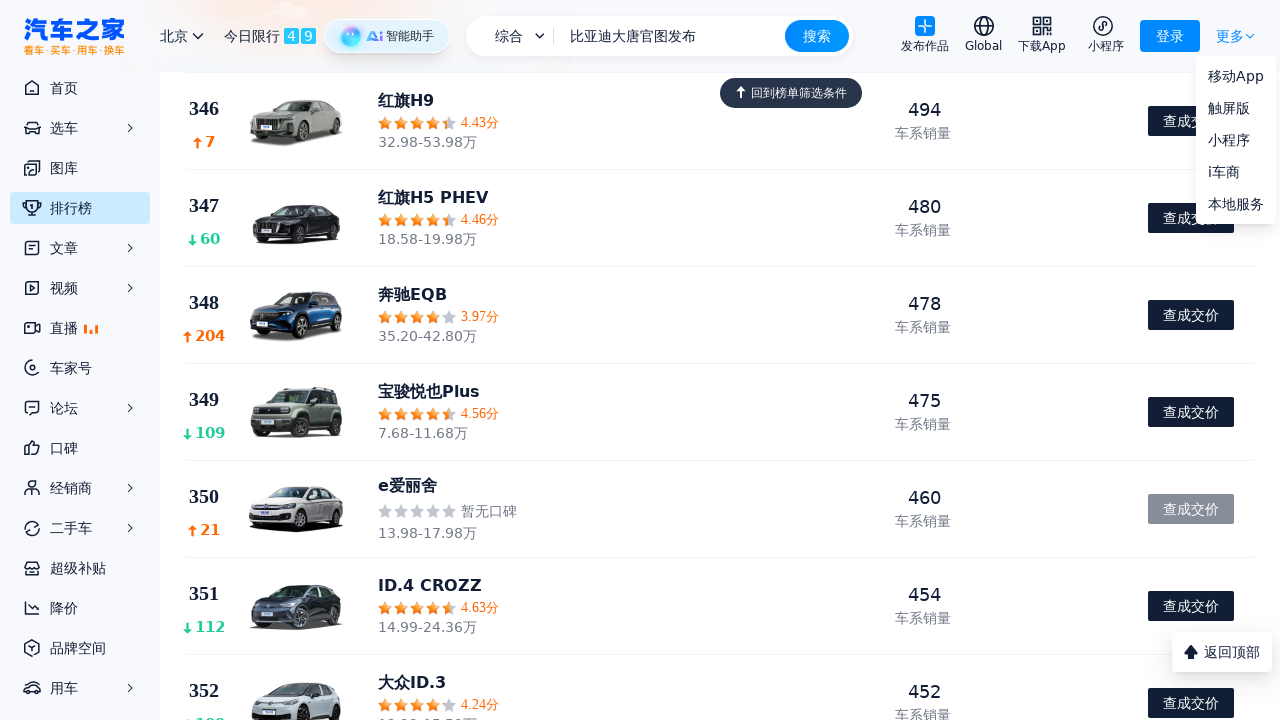

Clicked 'load more' button (加载更多/下一页/更多) at (1230, 36) on text=/加载更多|下一页|更多/ >> nth=0
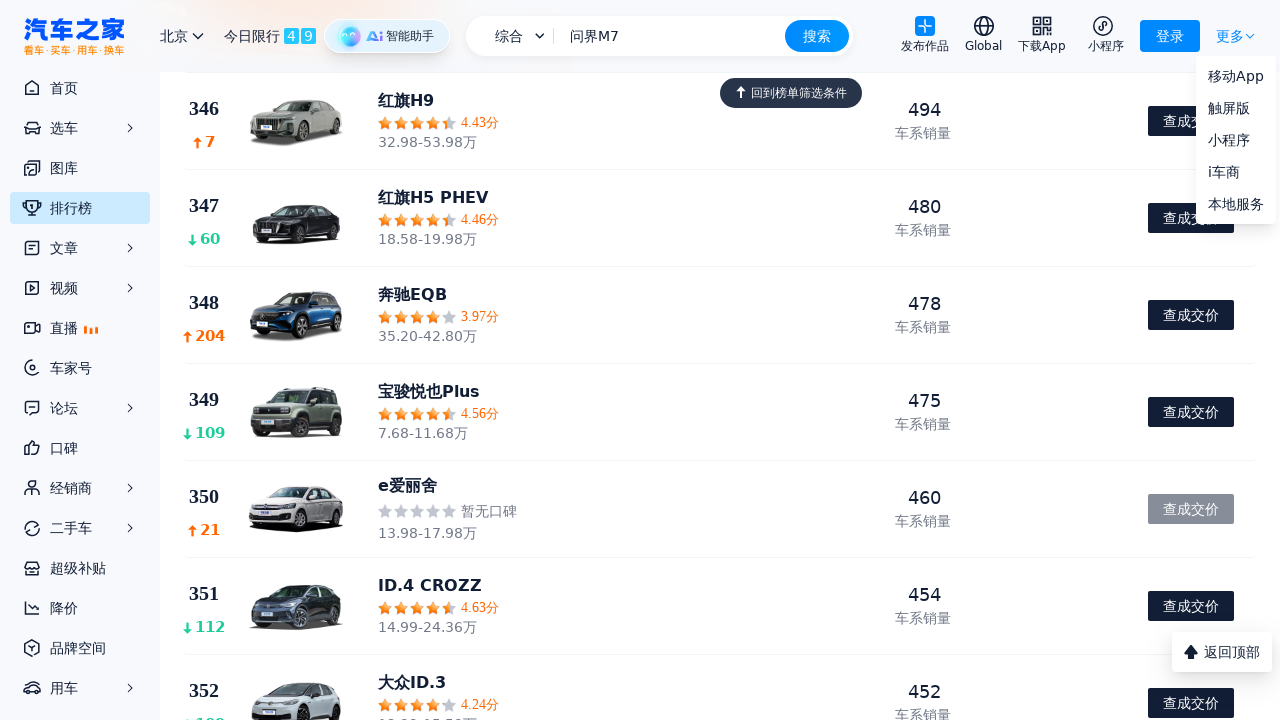

Waited 1200ms for additional content to load
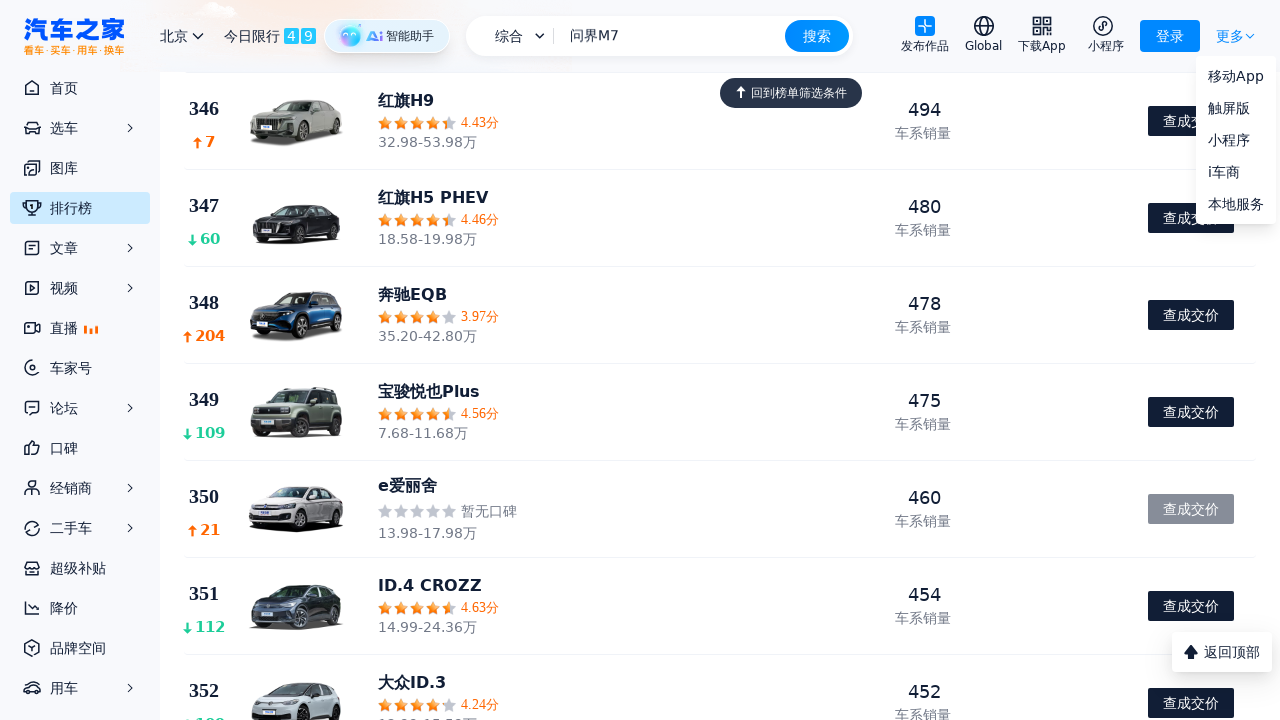

Scrolled to bottom of page (iteration 8/30)
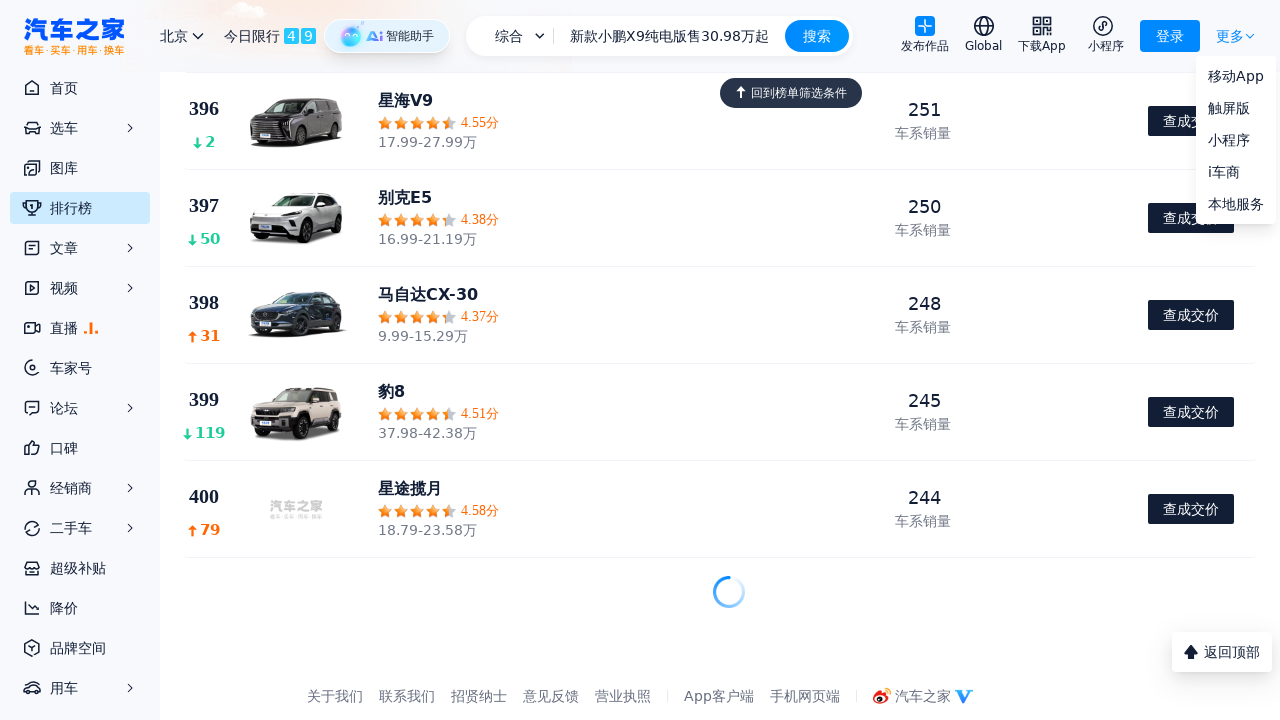

Waited 800ms for lazy loading content
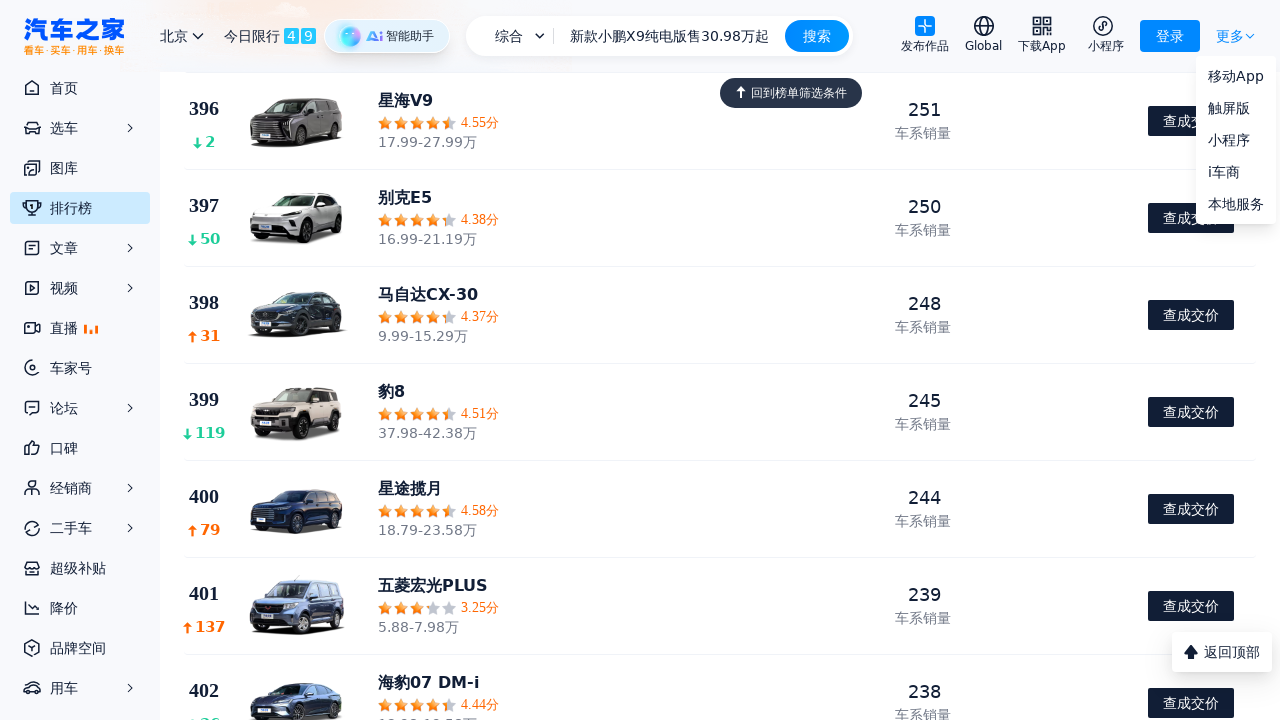

Clicked 'load more' button (加载更多/下一页/更多) at (1230, 36) on text=/加载更多|下一页|更多/ >> nth=0
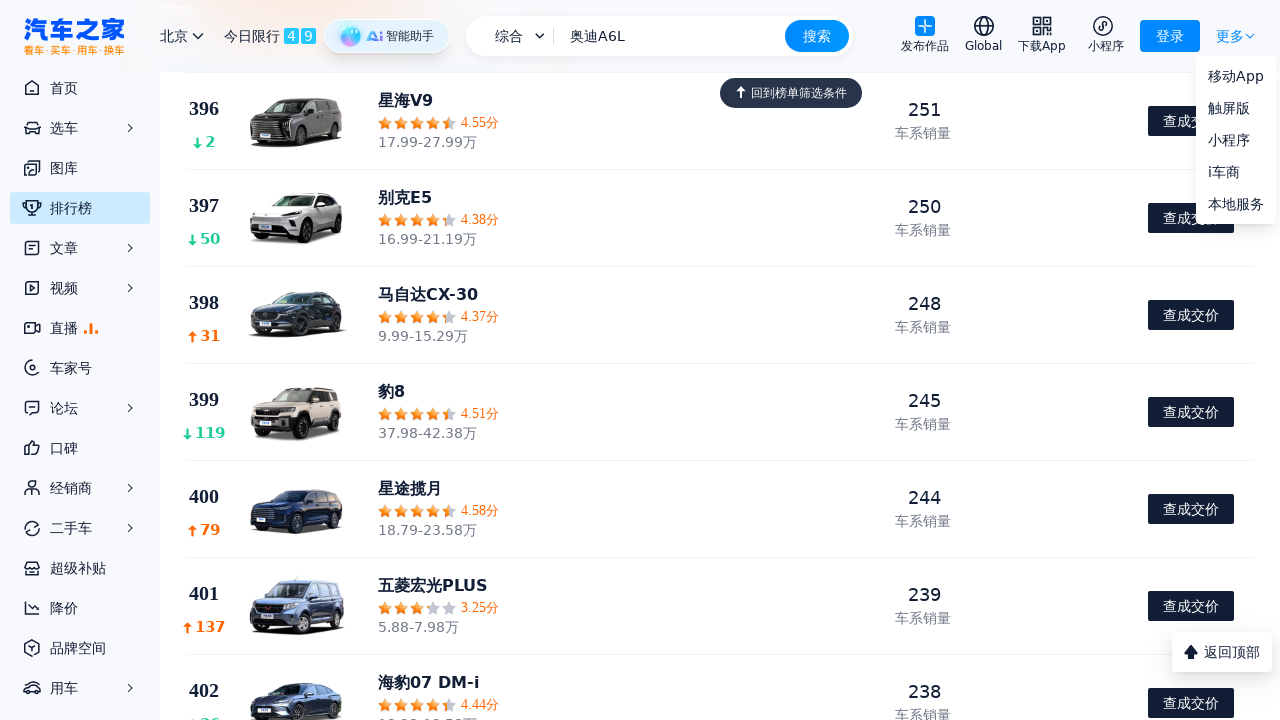

Waited 1200ms for additional content to load
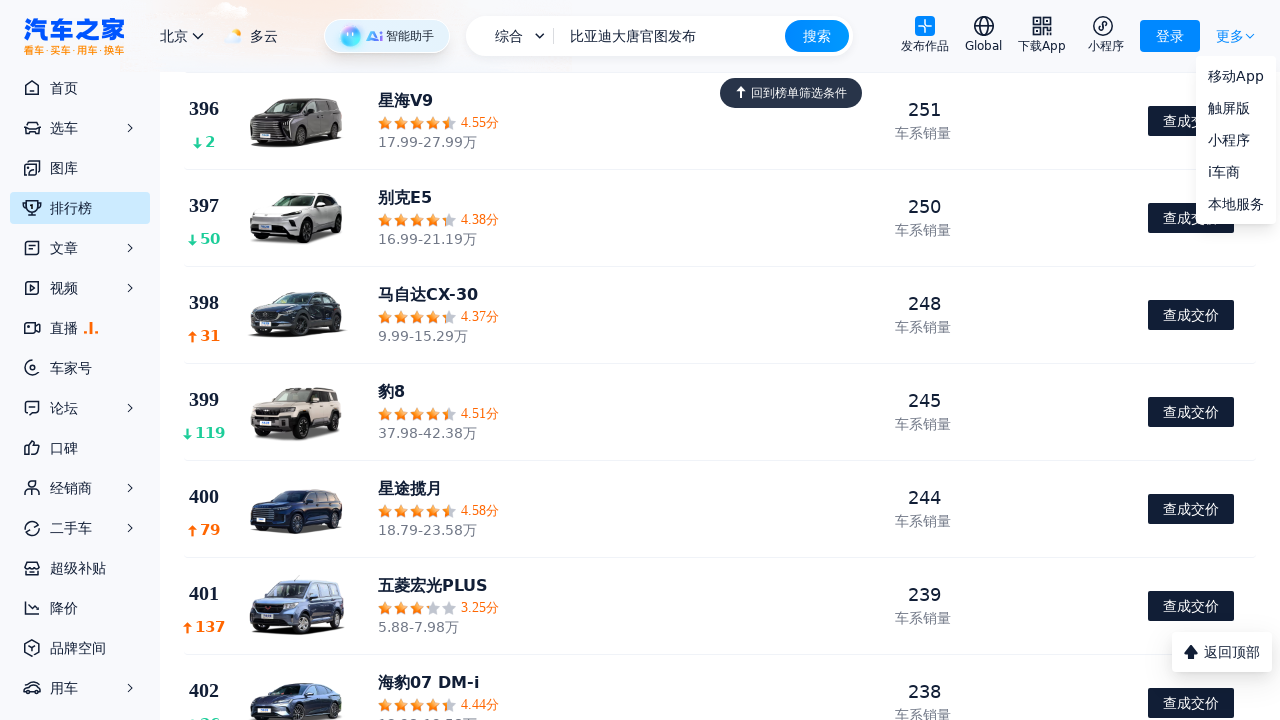

Scrolled to bottom of page (iteration 9/30)
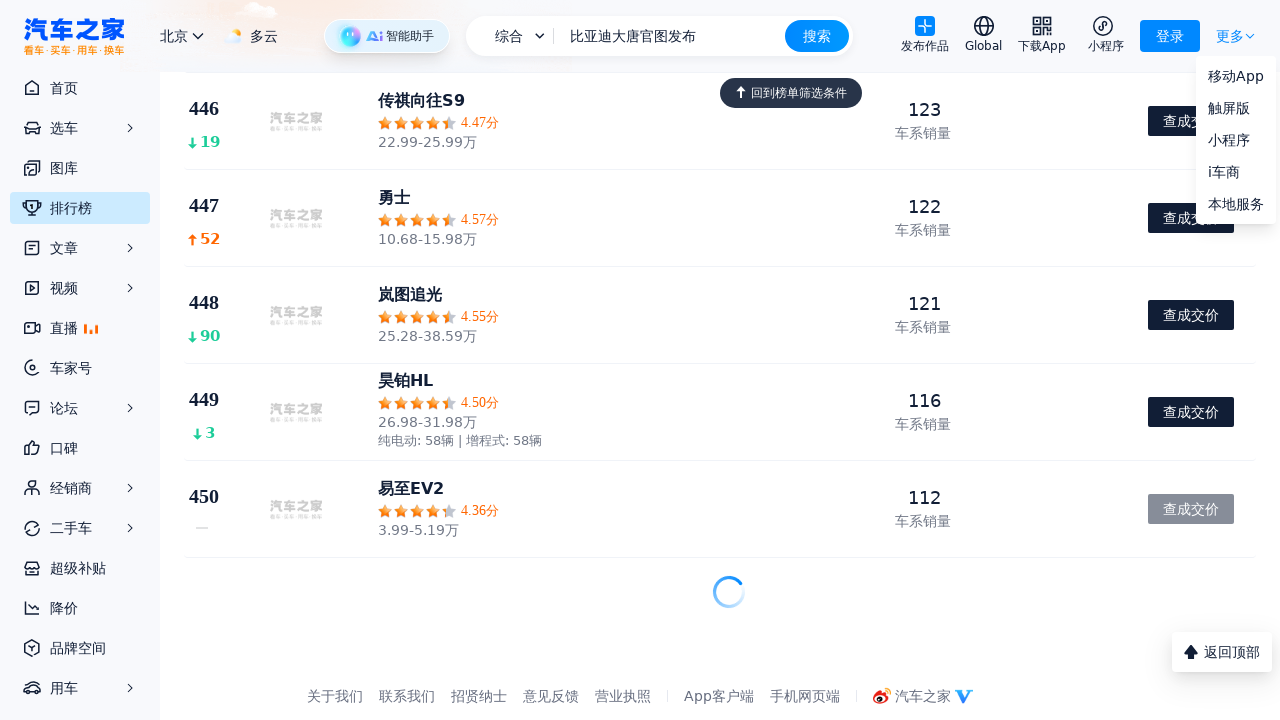

Waited 800ms for lazy loading content
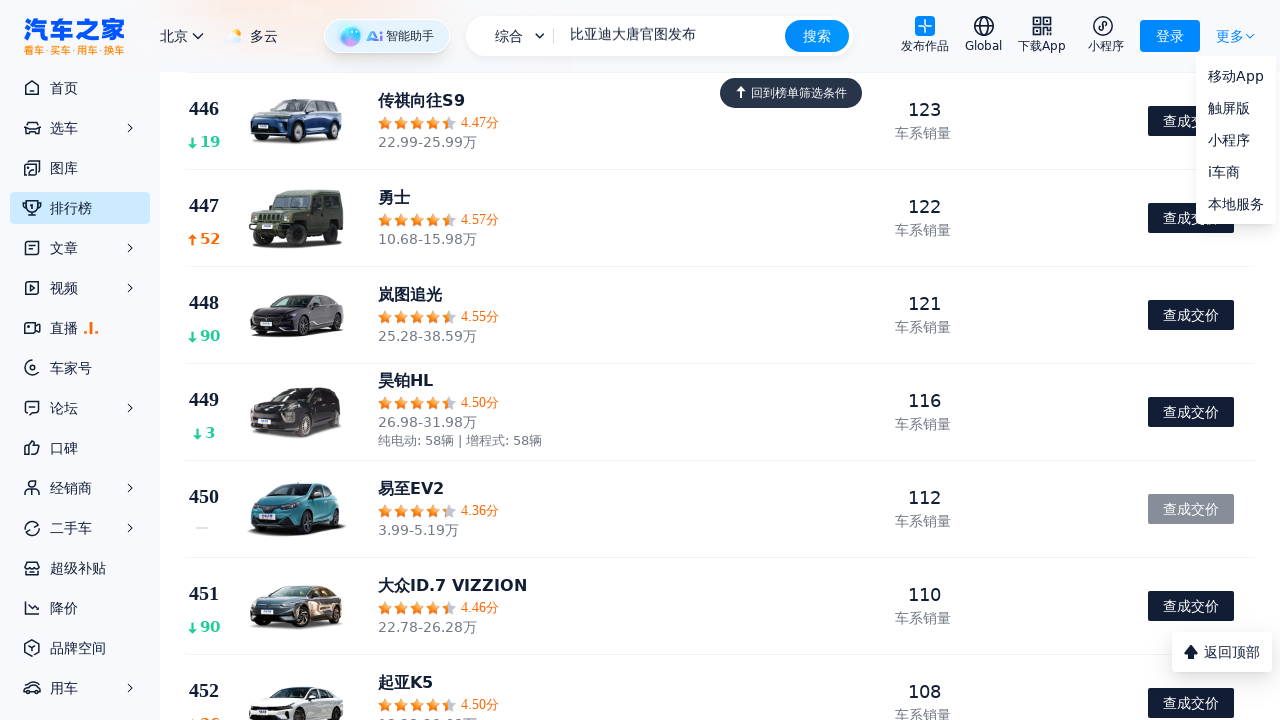

Clicked 'load more' button (加载更多/下一页/更多) at (1230, 36) on text=/加载更多|下一页|更多/ >> nth=0
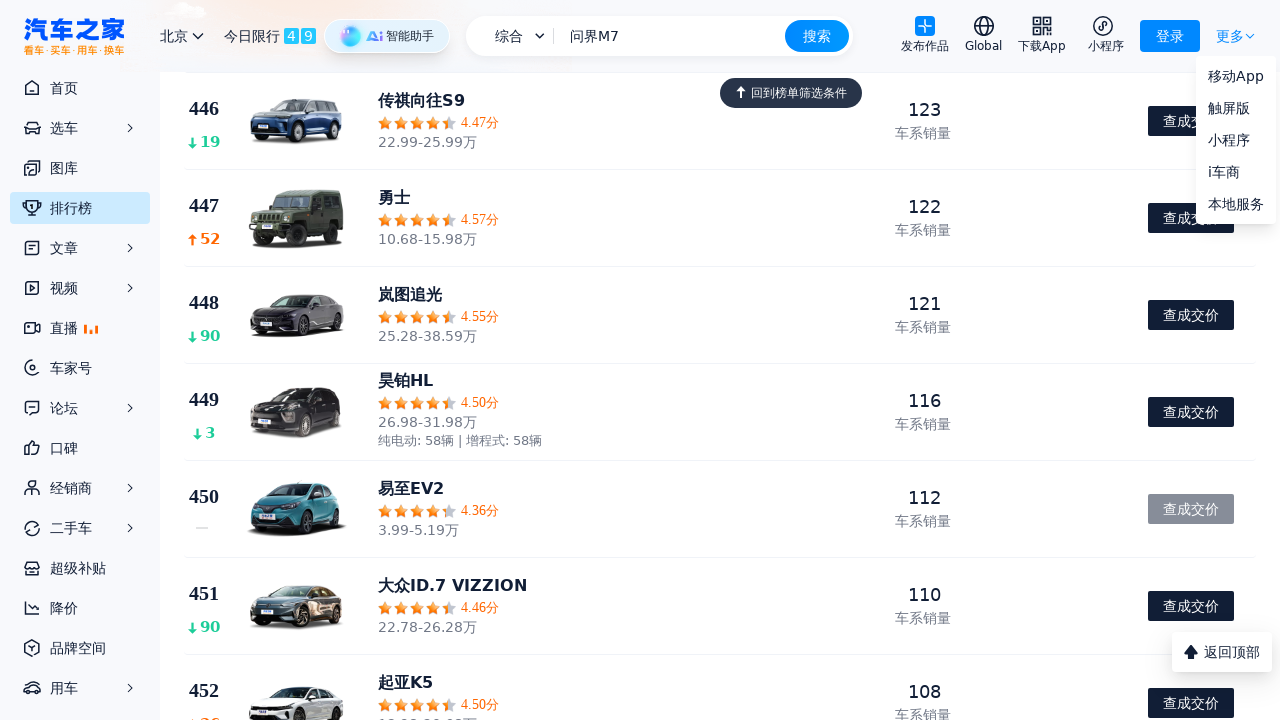

Waited 1200ms for additional content to load
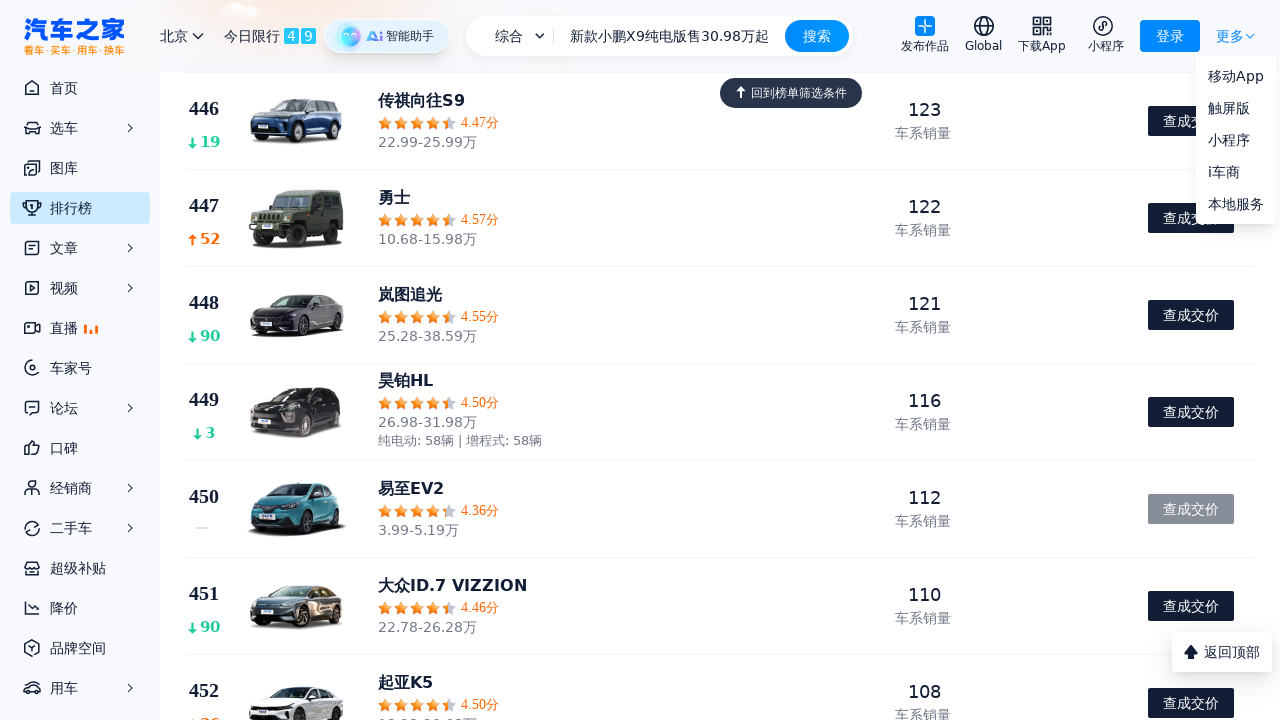

Scrolled to bottom of page (iteration 10/30)
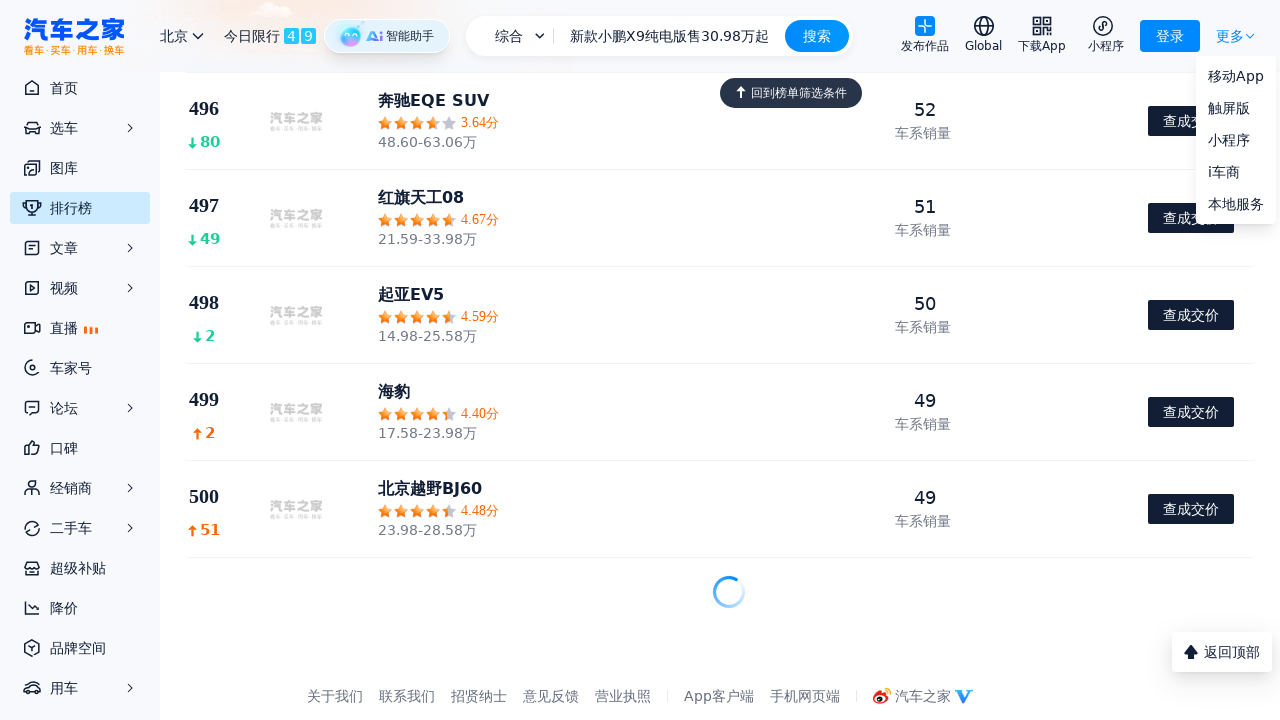

Waited 800ms for lazy loading content
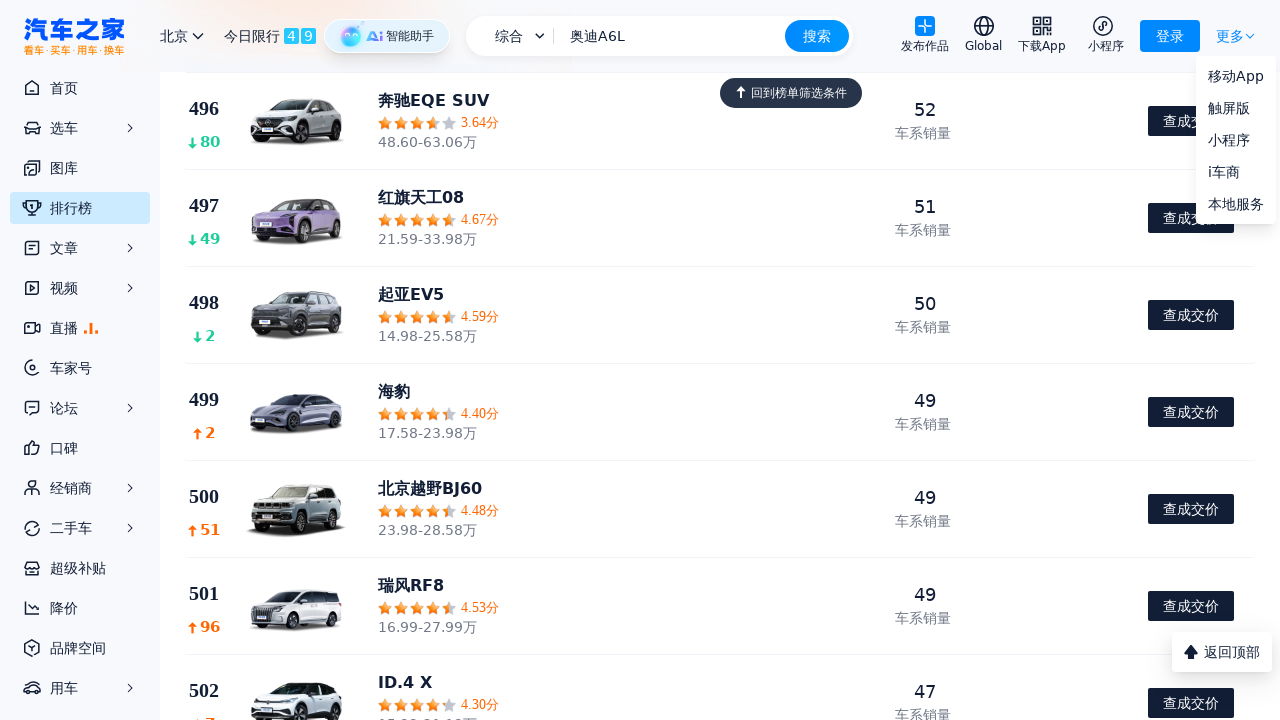

Clicked 'load more' button (加载更多/下一页/更多) at (1230, 36) on text=/加载更多|下一页|更多/ >> nth=0
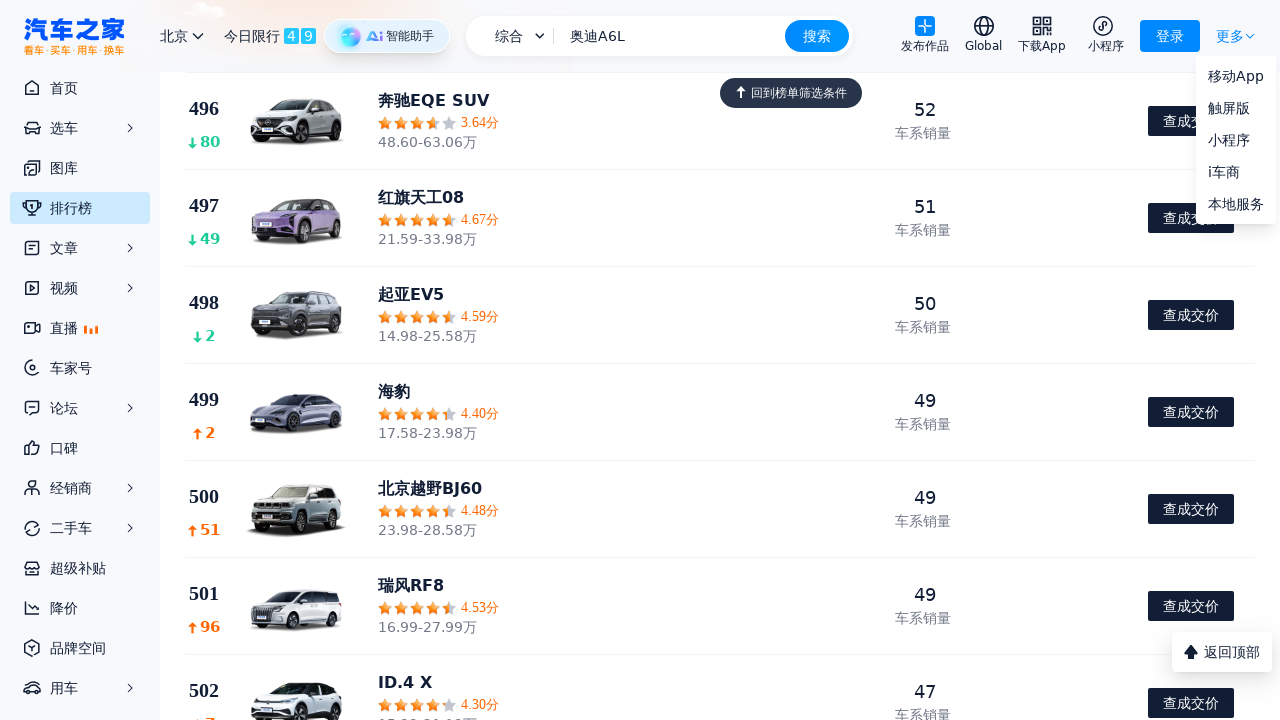

Waited 1200ms for additional content to load
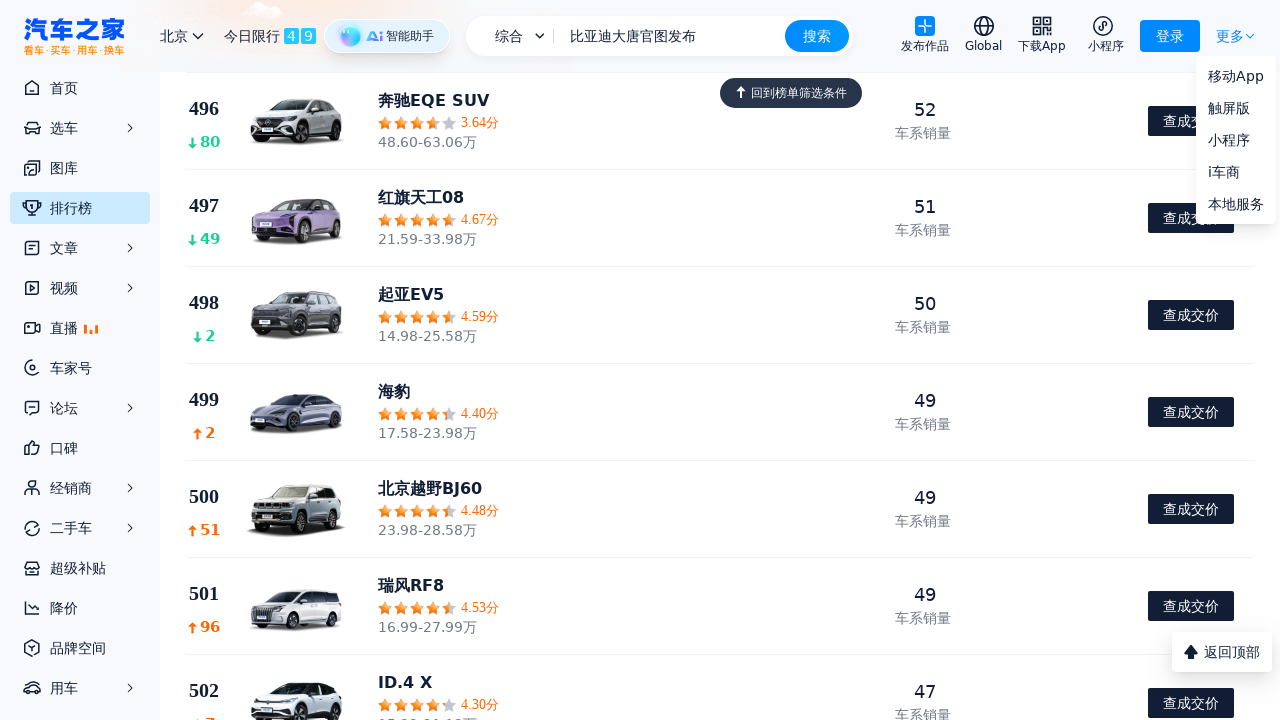

Scrolled to bottom of page (iteration 11/30)
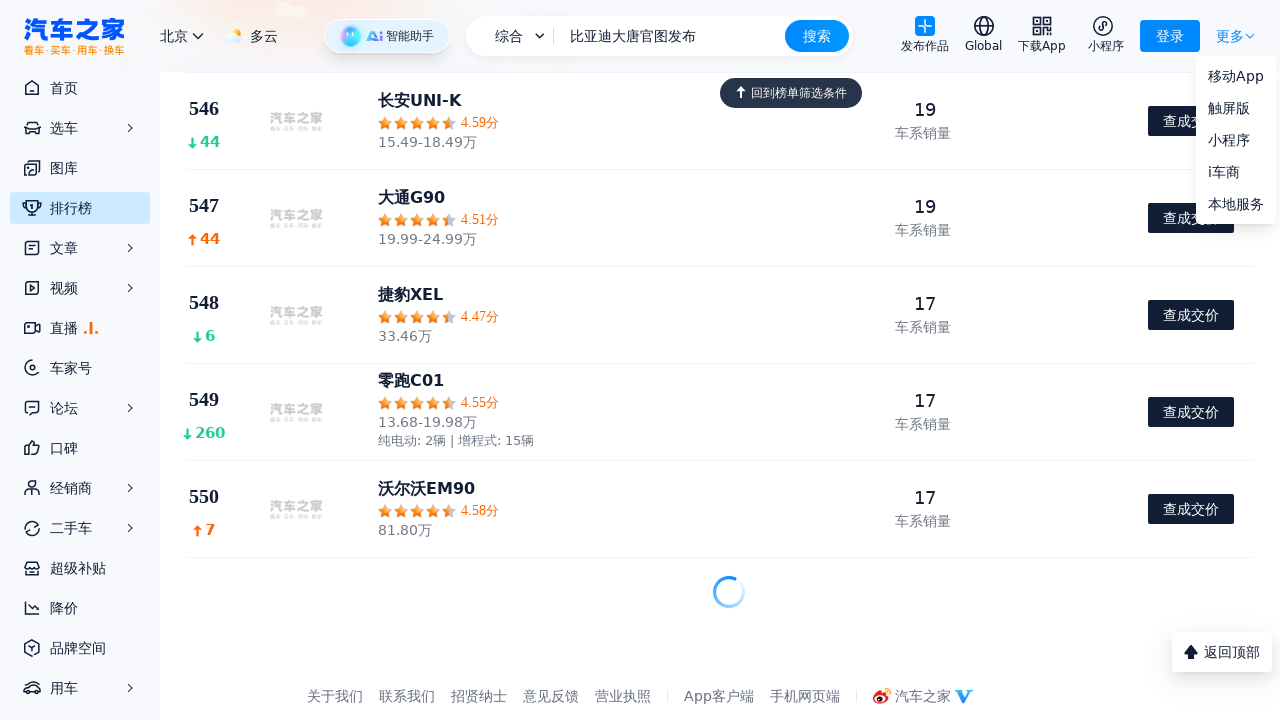

Waited 800ms for lazy loading content
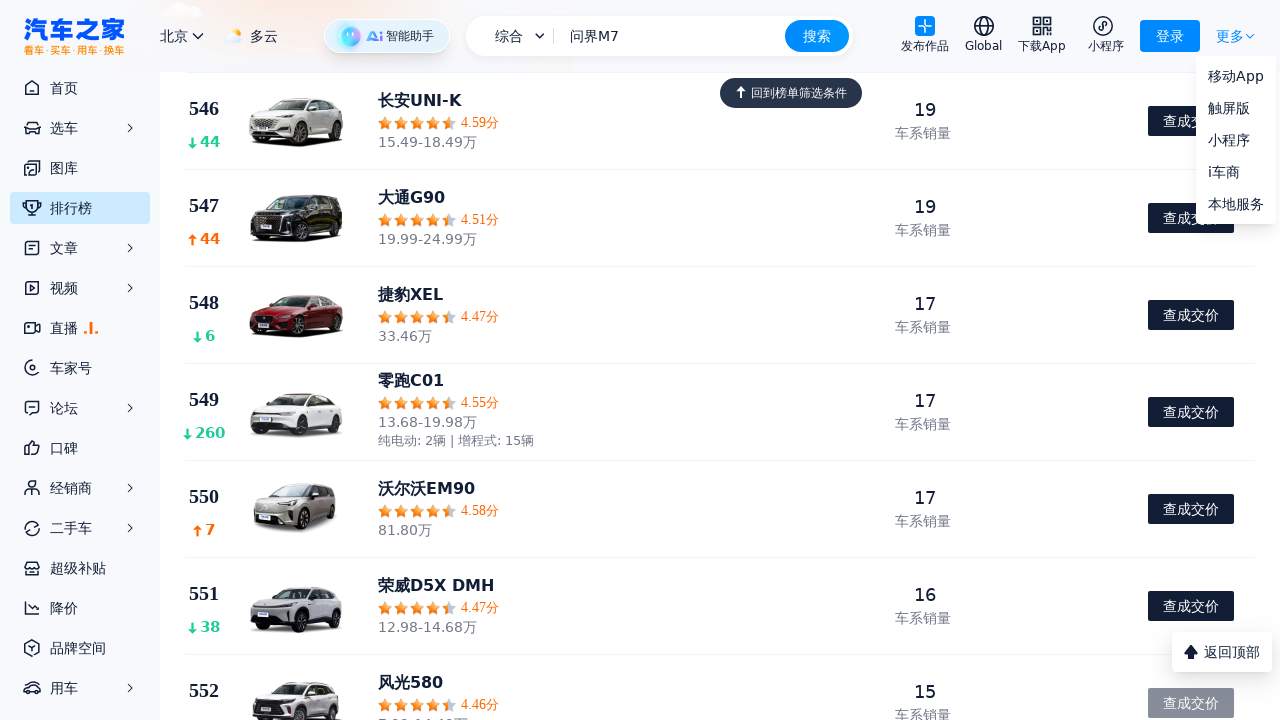

Clicked 'load more' button (加载更多/下一页/更多) at (1230, 36) on text=/加载更多|下一页|更多/ >> nth=0
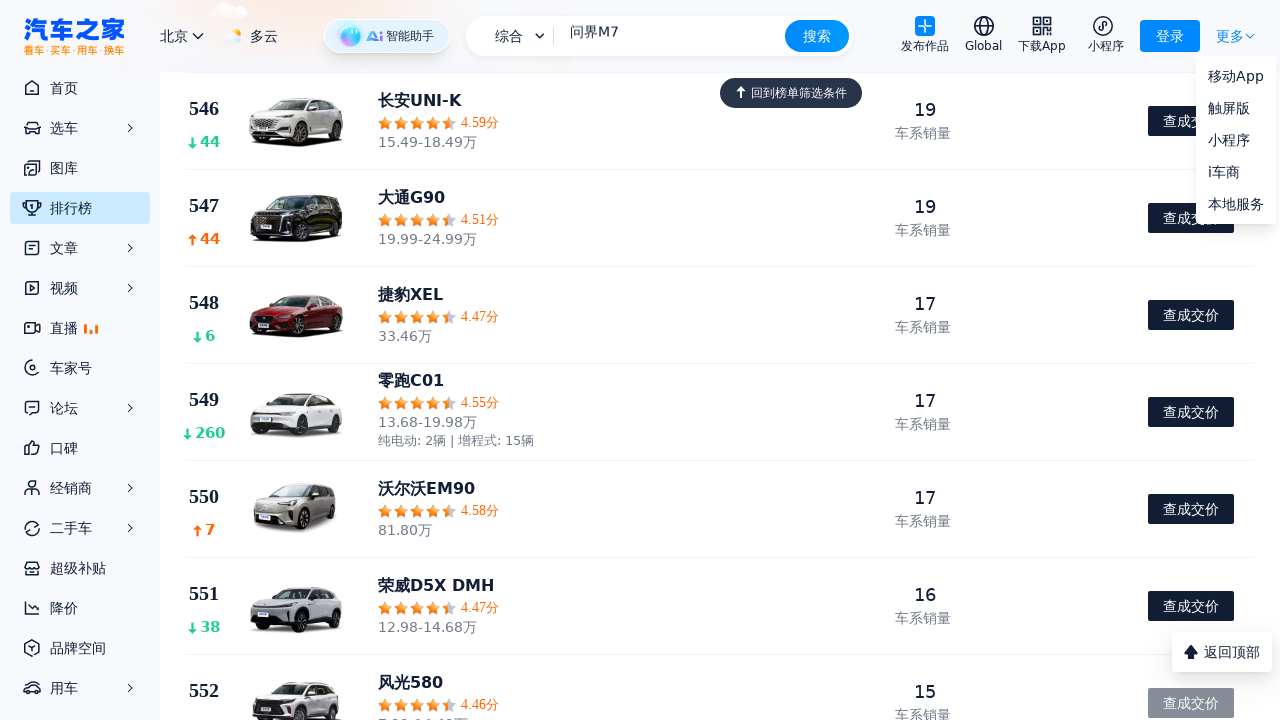

Waited 1200ms for additional content to load
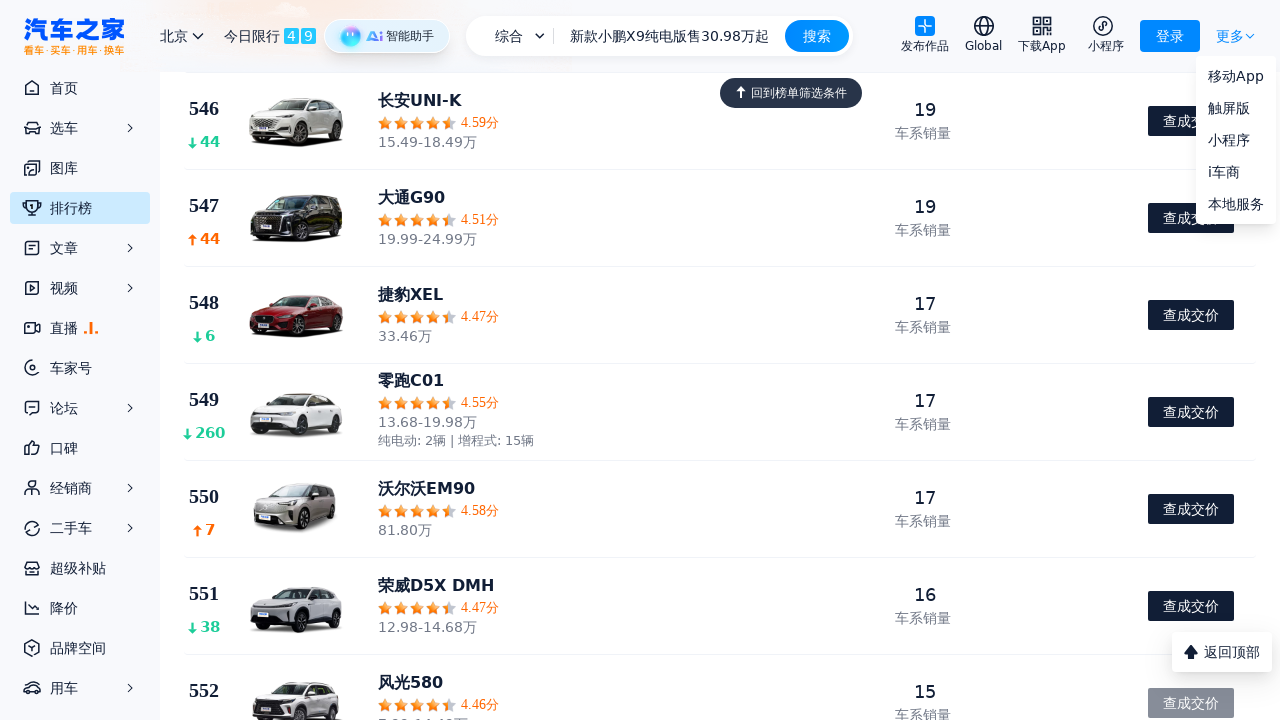

Scrolled to bottom of page (iteration 12/30)
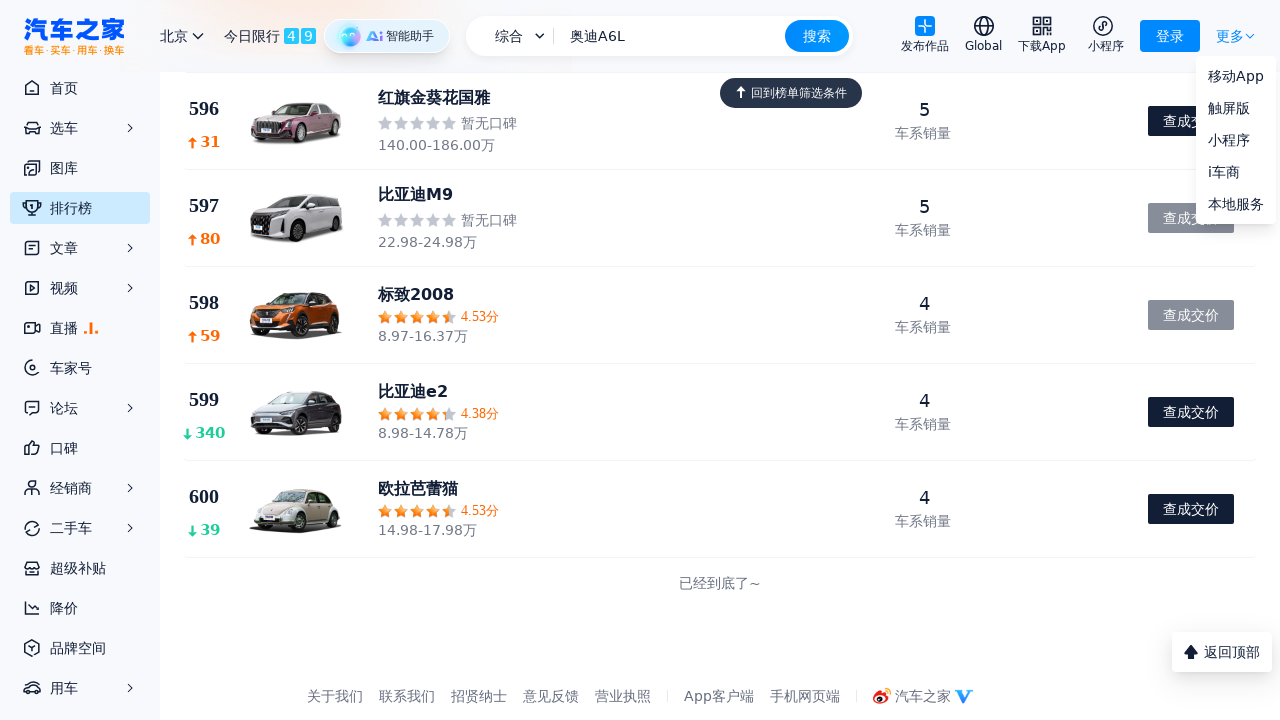

Waited 800ms for lazy loading content
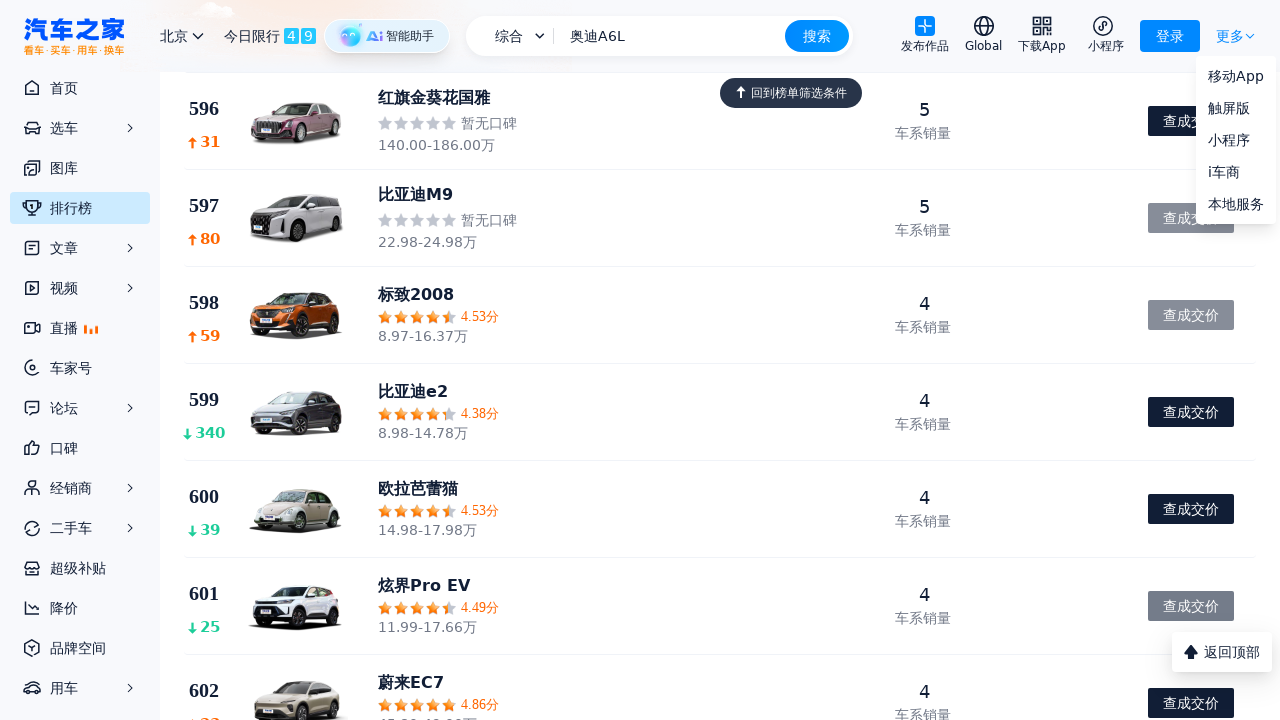

Clicked 'load more' button (加载更多/下一页/更多) at (1230, 36) on text=/加载更多|下一页|更多/ >> nth=0
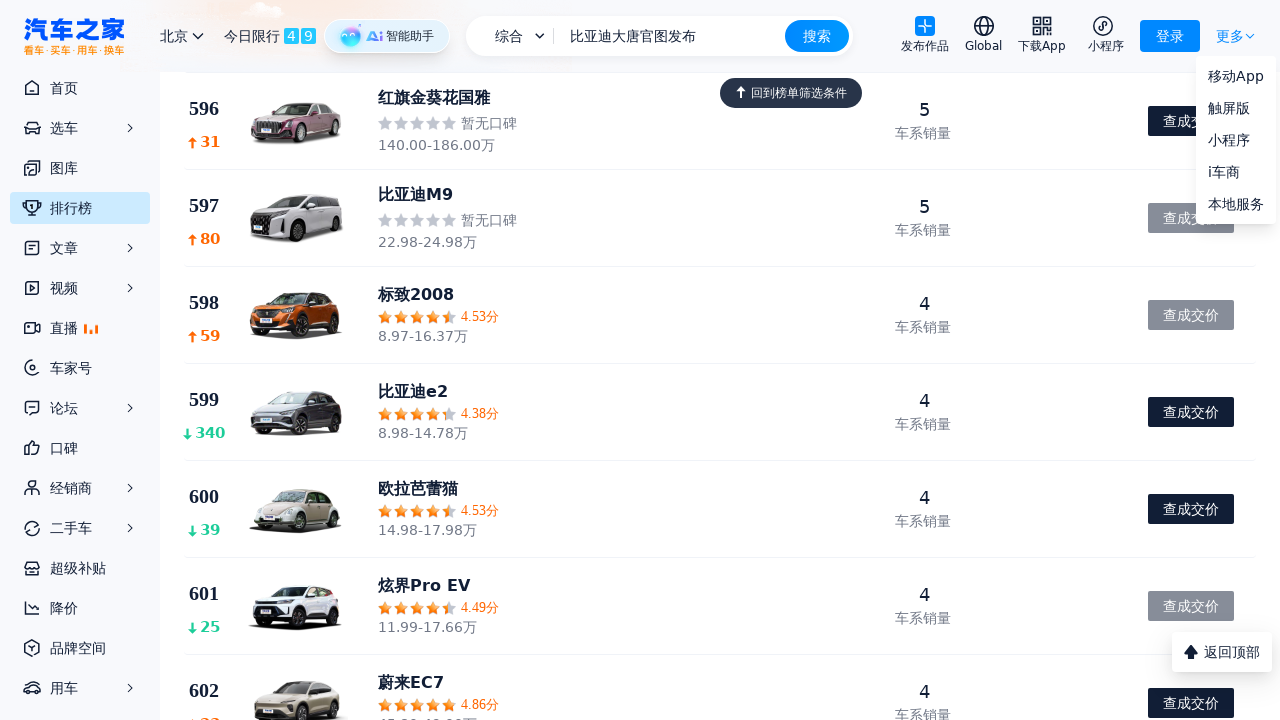

Waited 1200ms for additional content to load
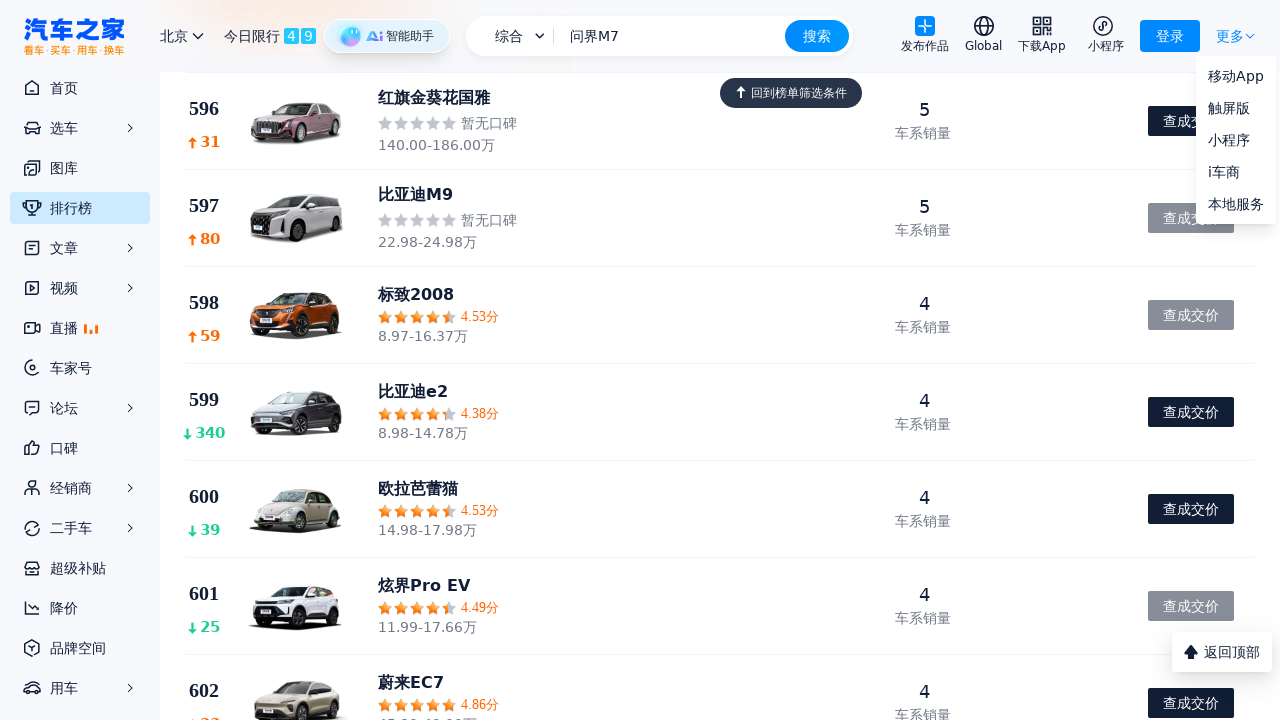

Scrolled to bottom of page (iteration 13/30)
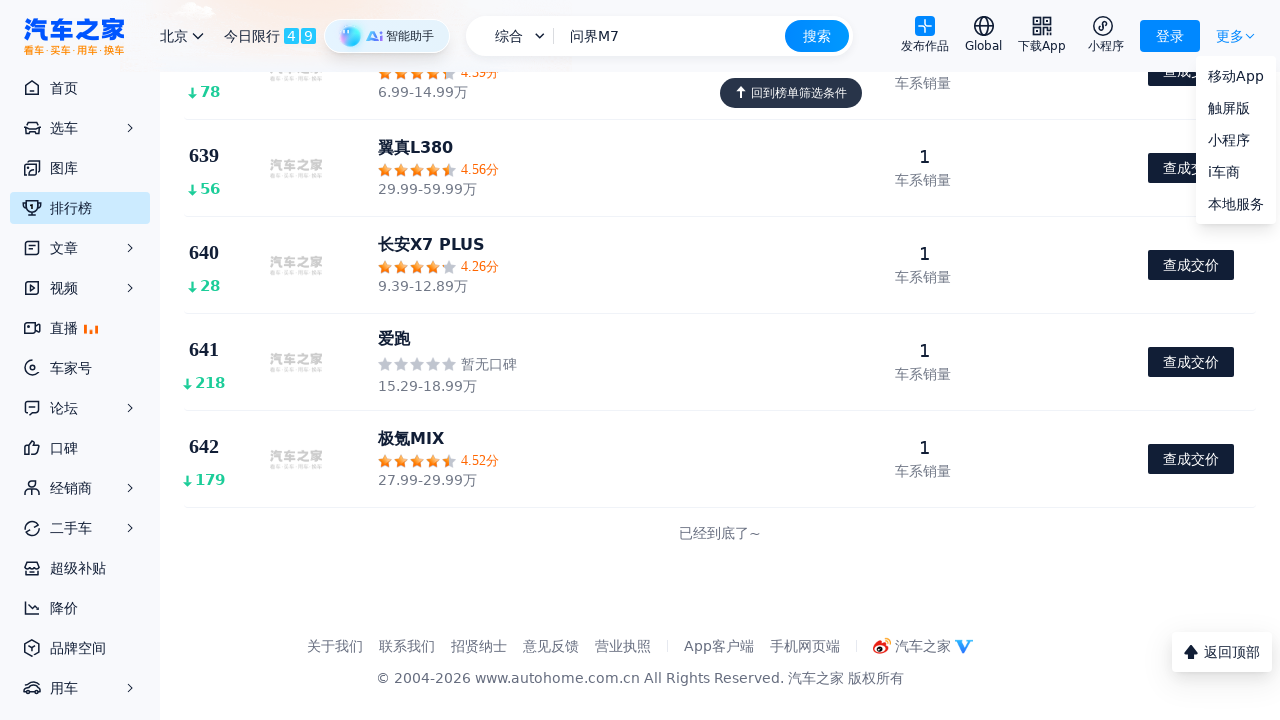

Waited 800ms for lazy loading content
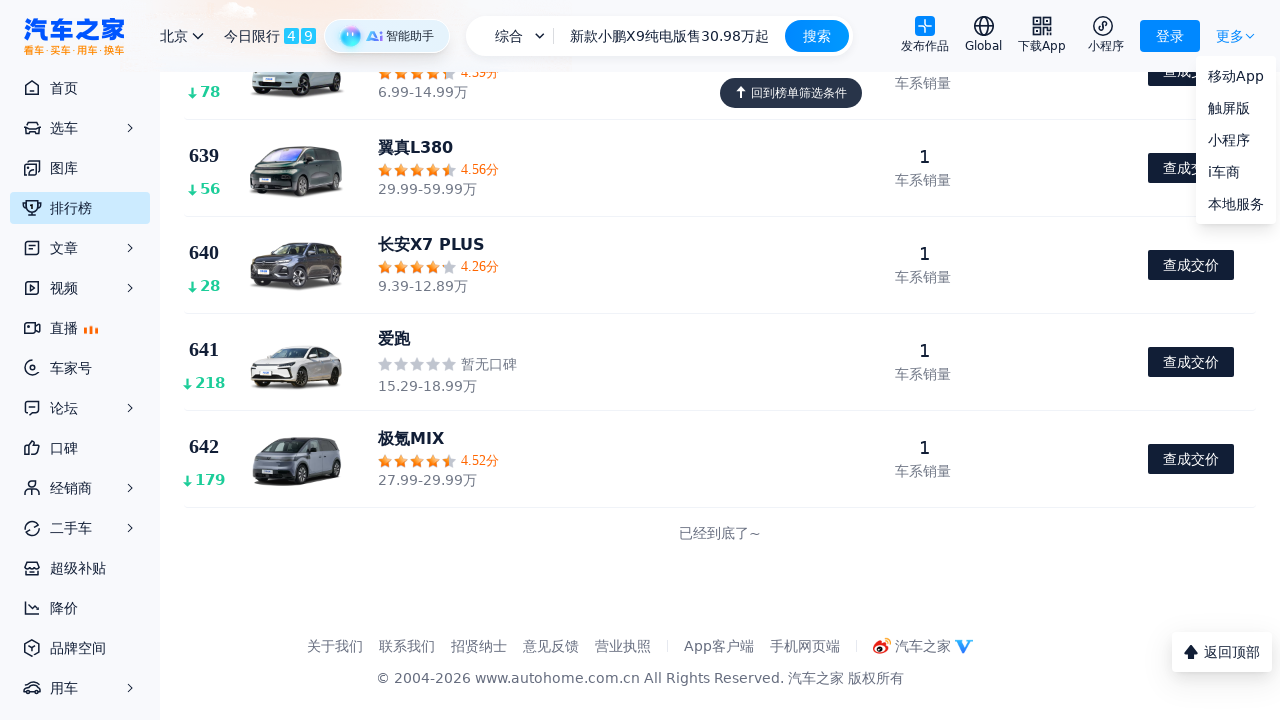

Clicked 'load more' button (加载更多/下一页/更多) at (1230, 36) on text=/加载更多|下一页|更多/ >> nth=0
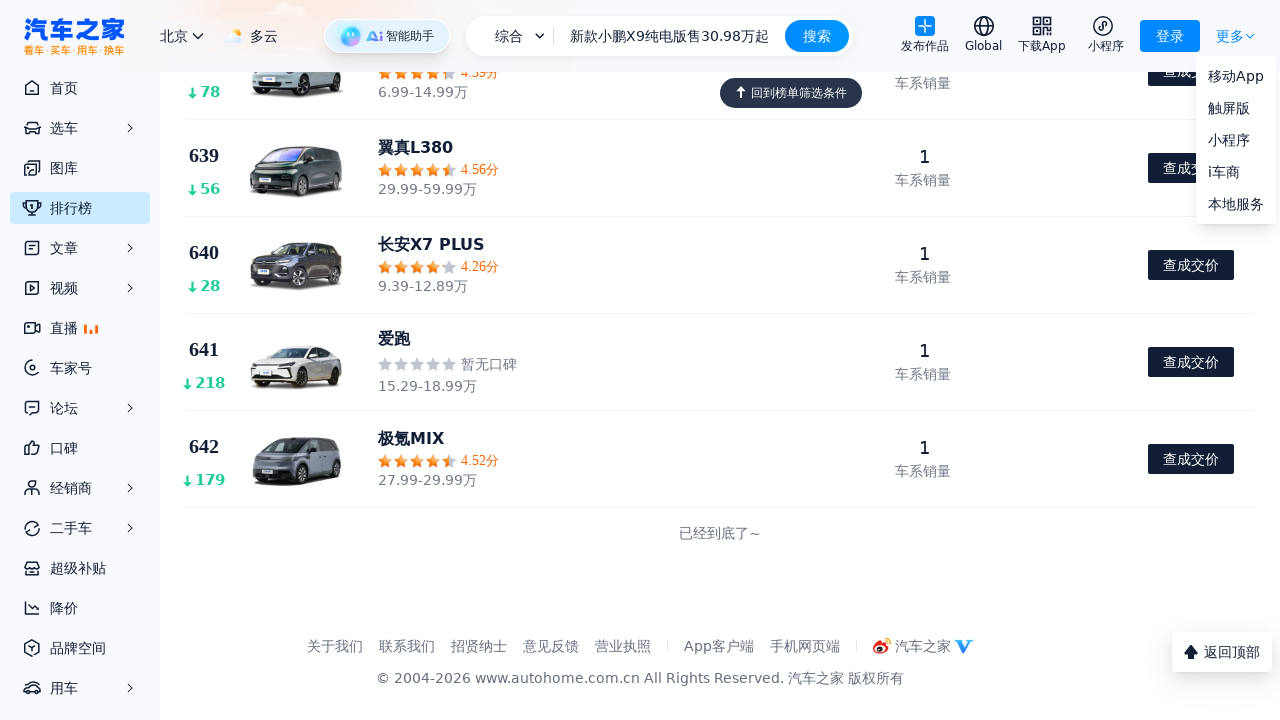

Waited 1200ms for additional content to load
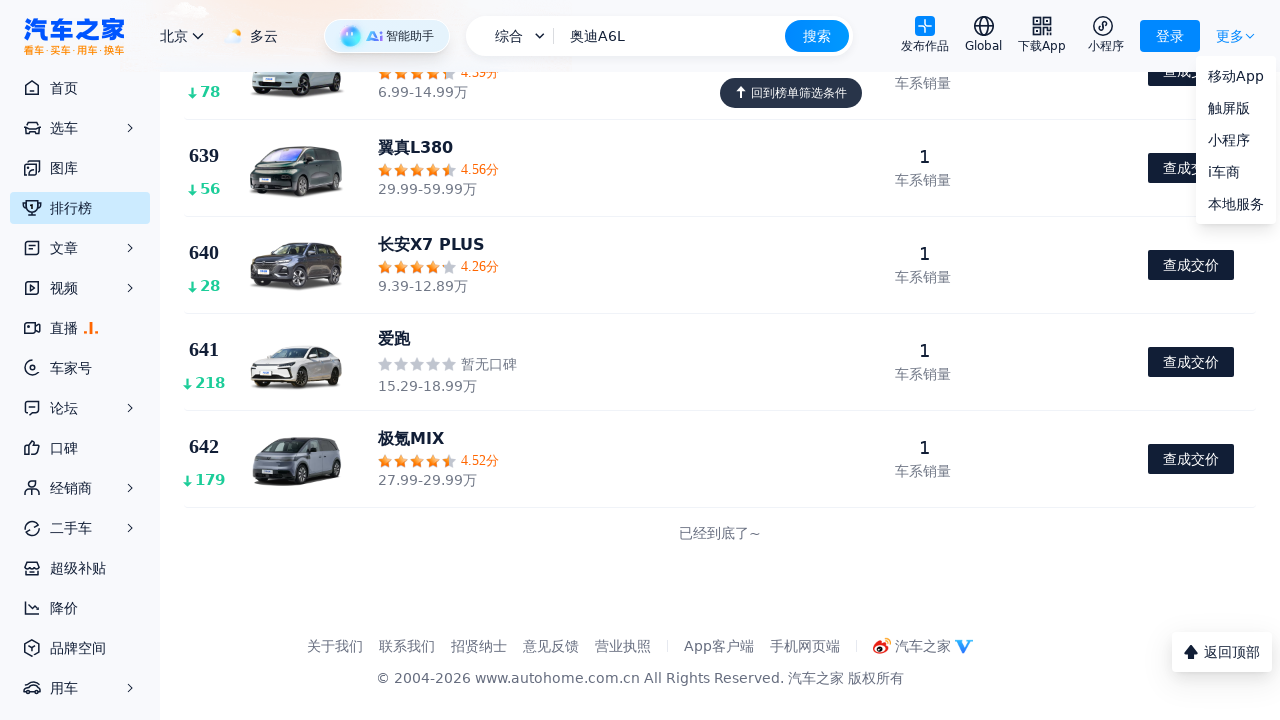

Scrolled to bottom of page (iteration 14/30)
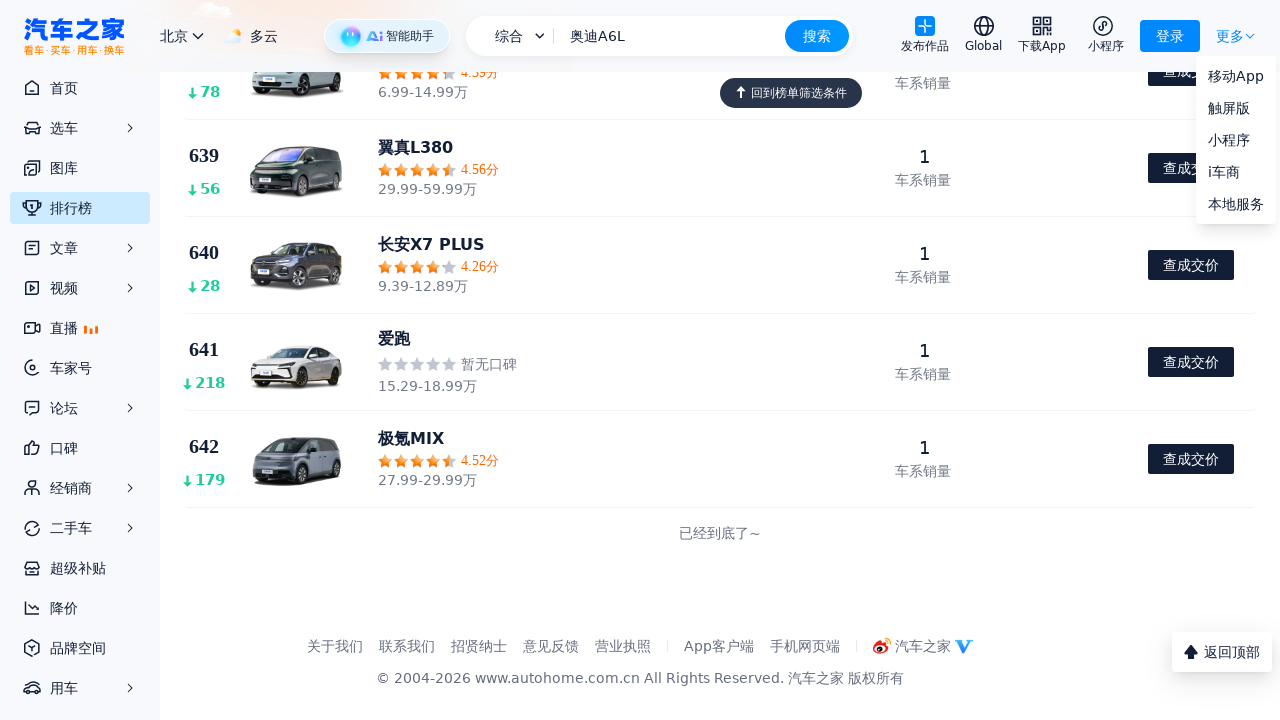

Waited 800ms for lazy loading content
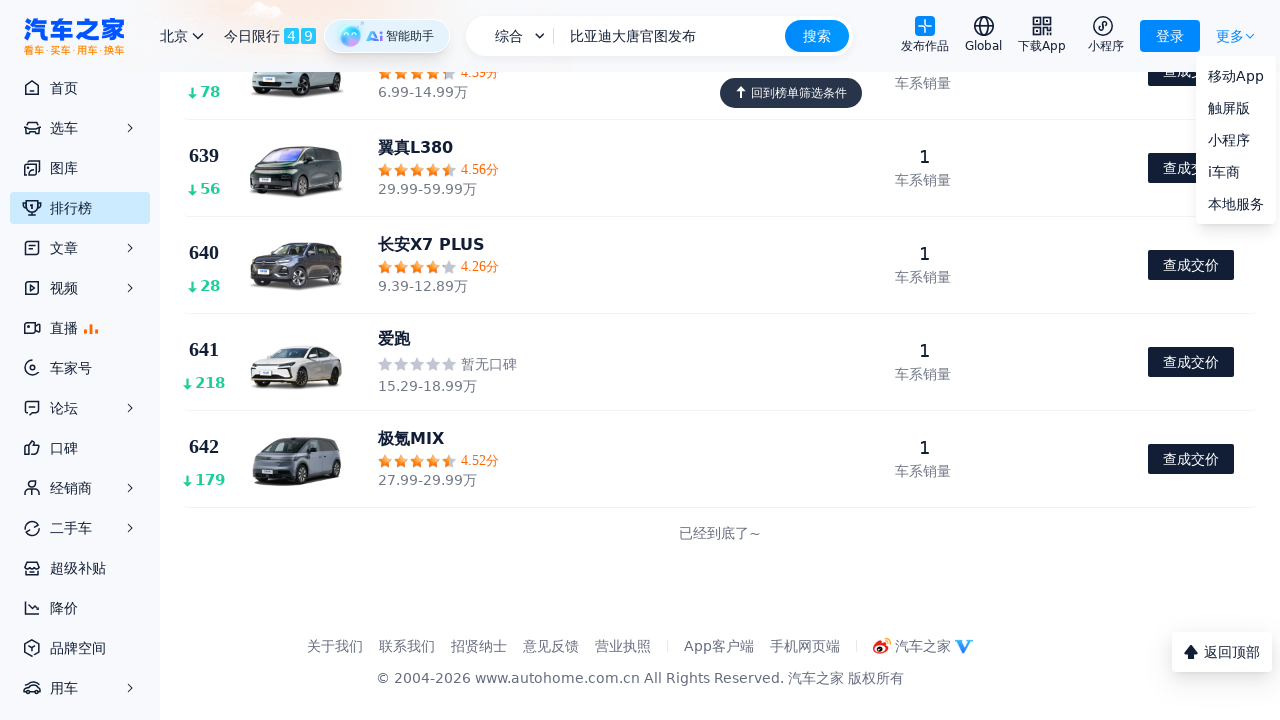

Clicked 'load more' button (加载更多/下一页/更多) at (1230, 36) on text=/加载更多|下一页|更多/ >> nth=0
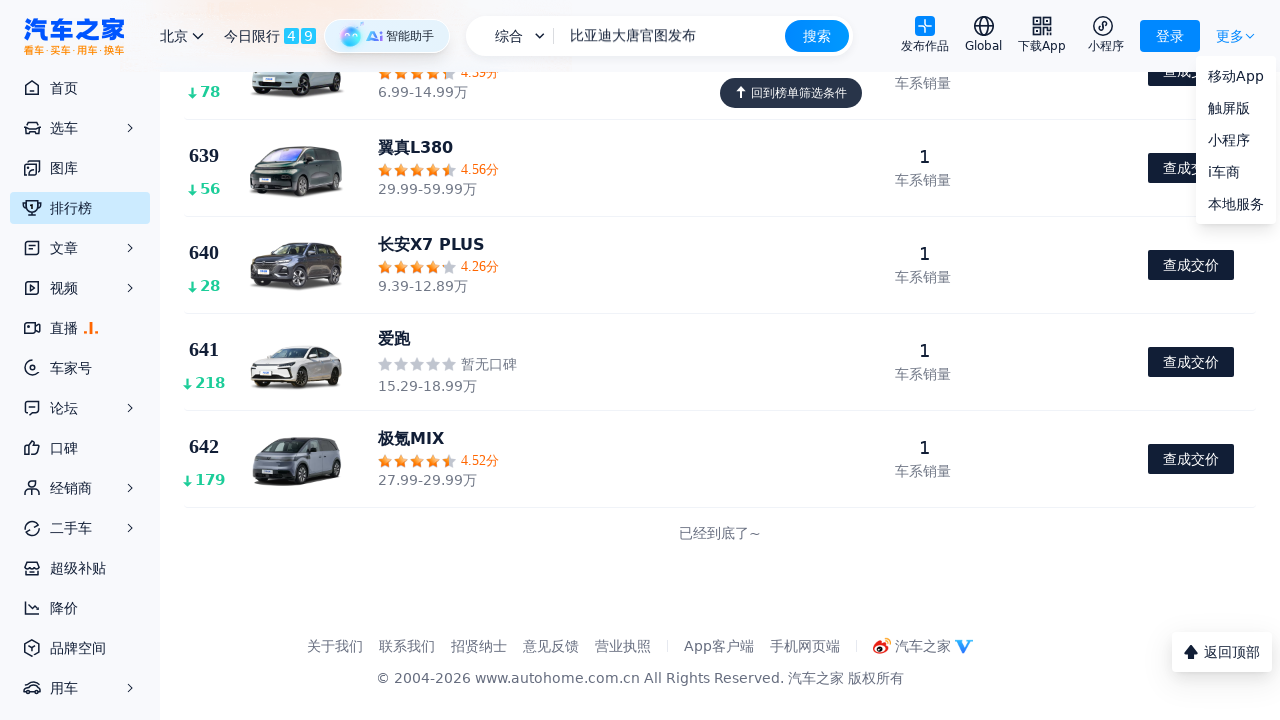

Waited 1200ms for additional content to load
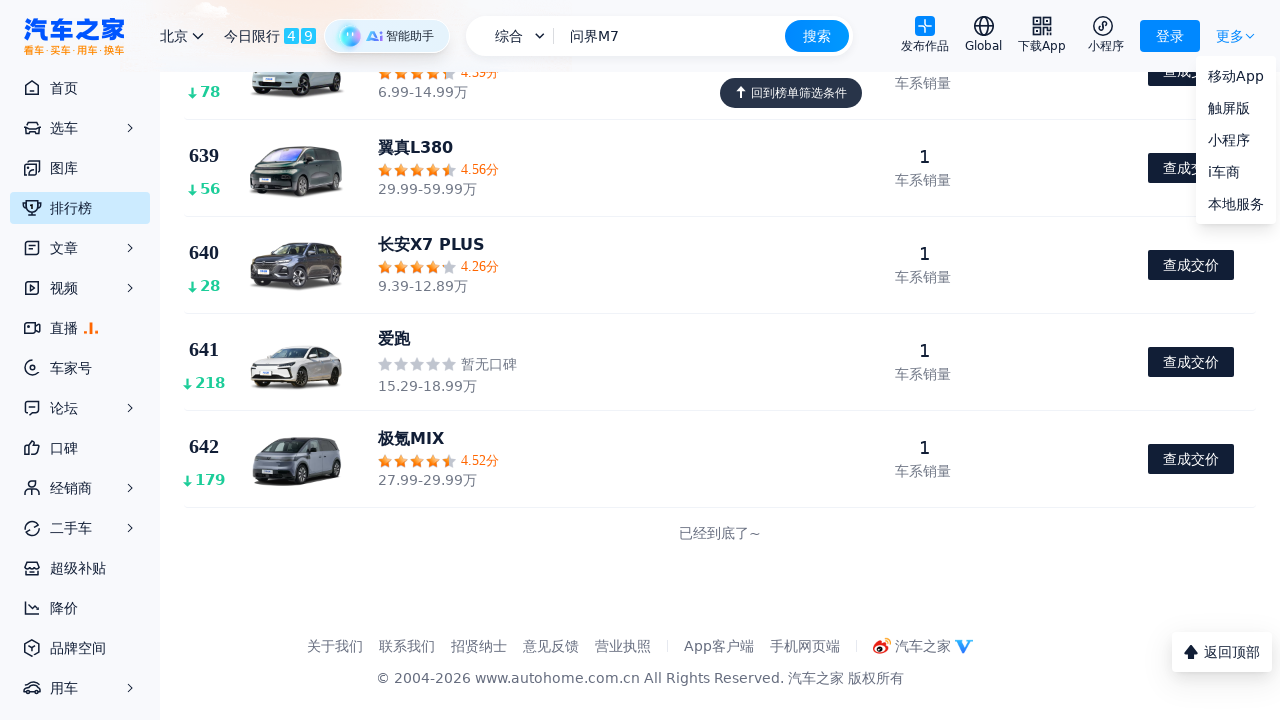

Scrolled to bottom of page (iteration 15/30)
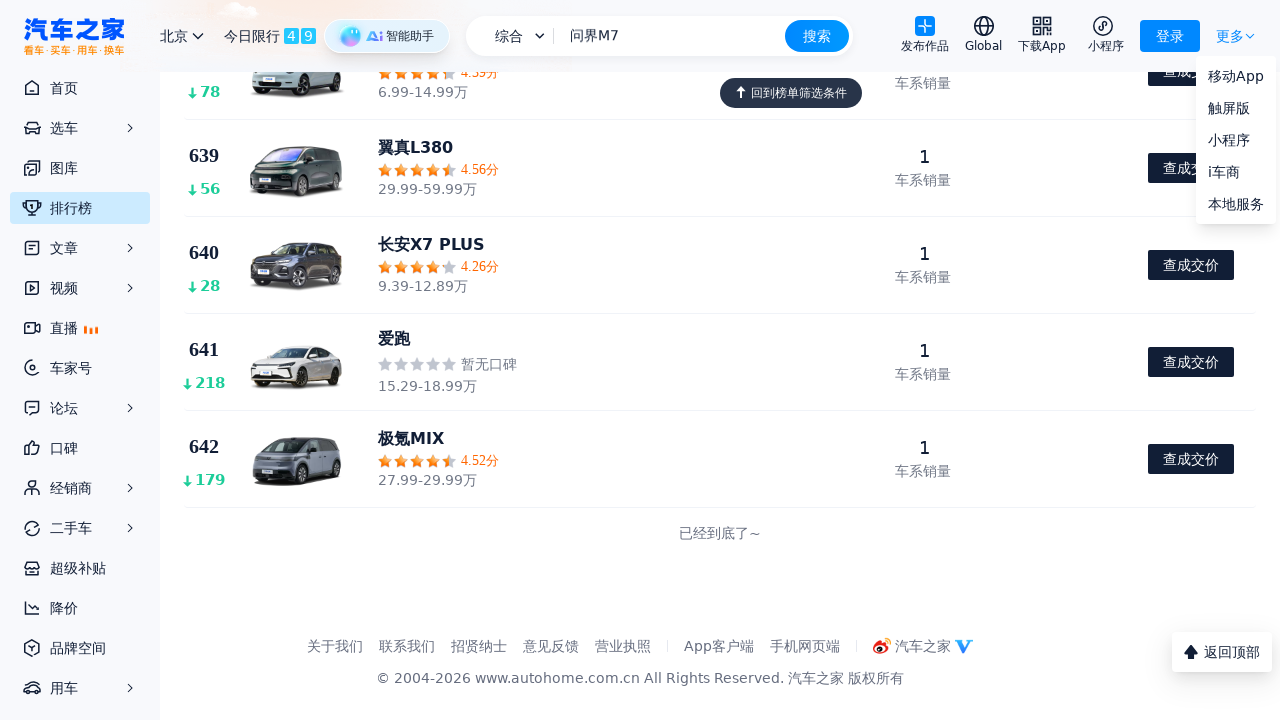

Waited 800ms for lazy loading content
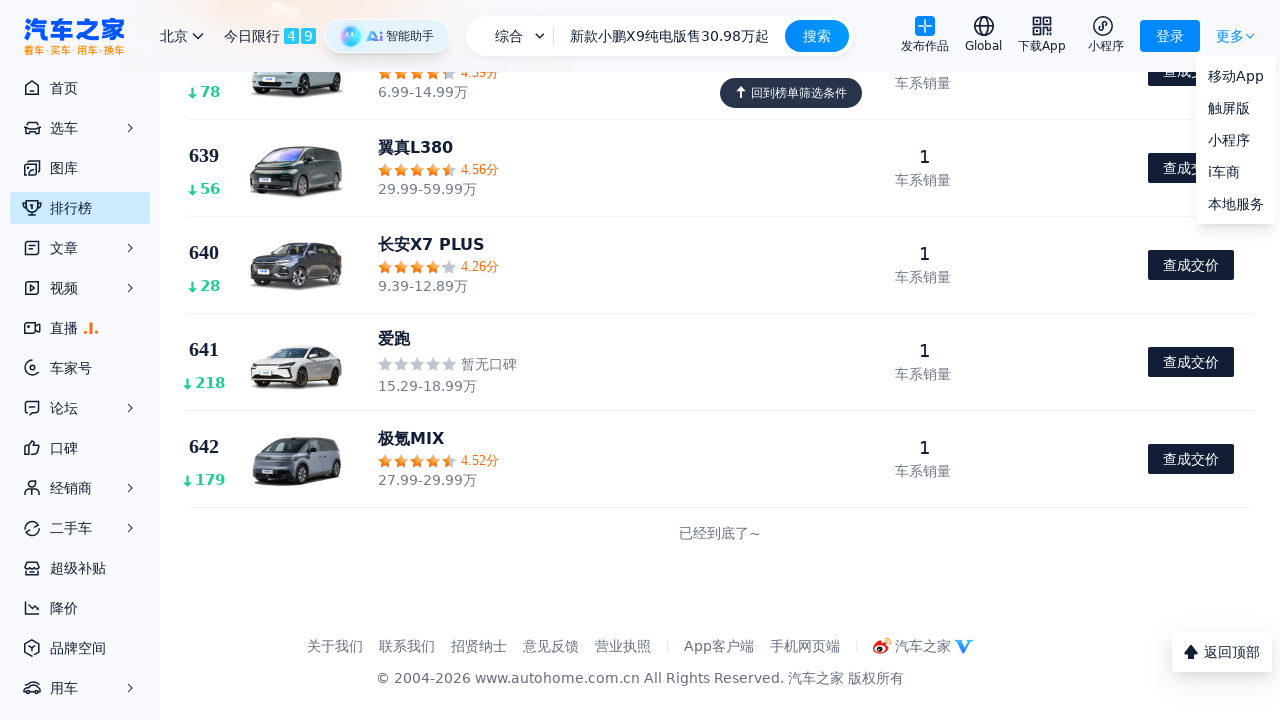

Clicked 'load more' button (加载更多/下一页/更多) at (1230, 36) on text=/加载更多|下一页|更多/ >> nth=0
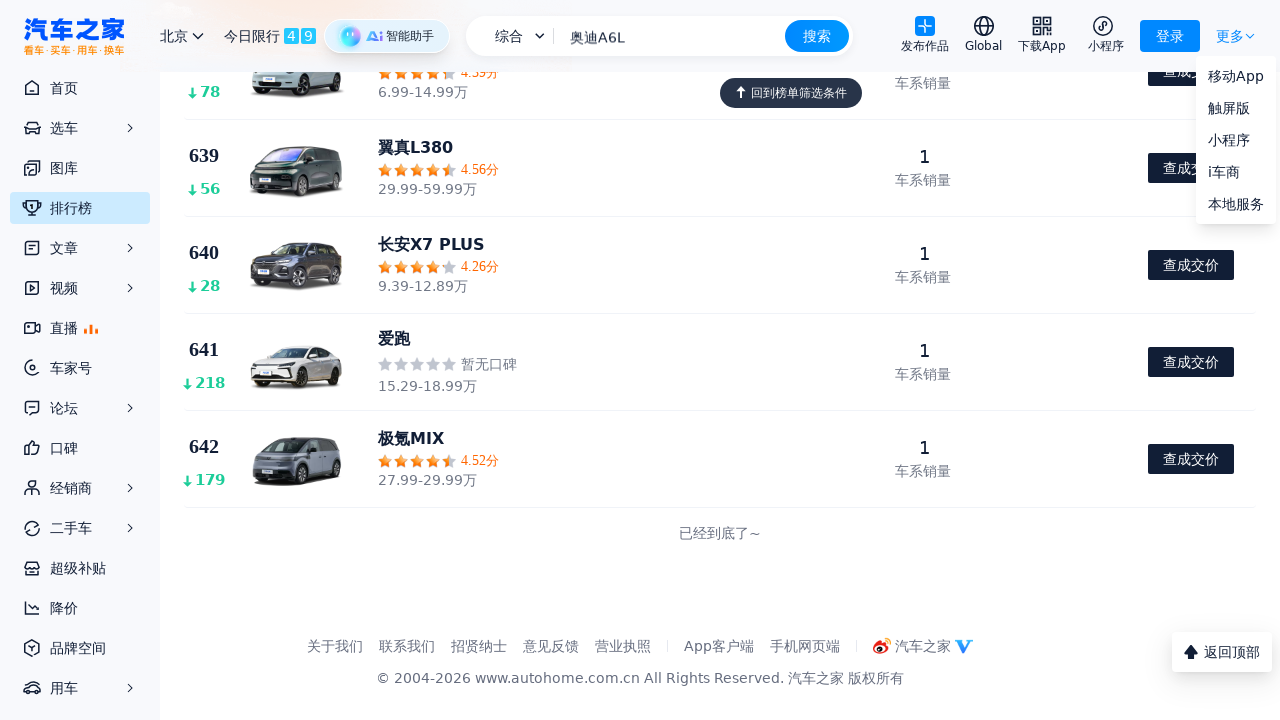

Waited 1200ms for additional content to load
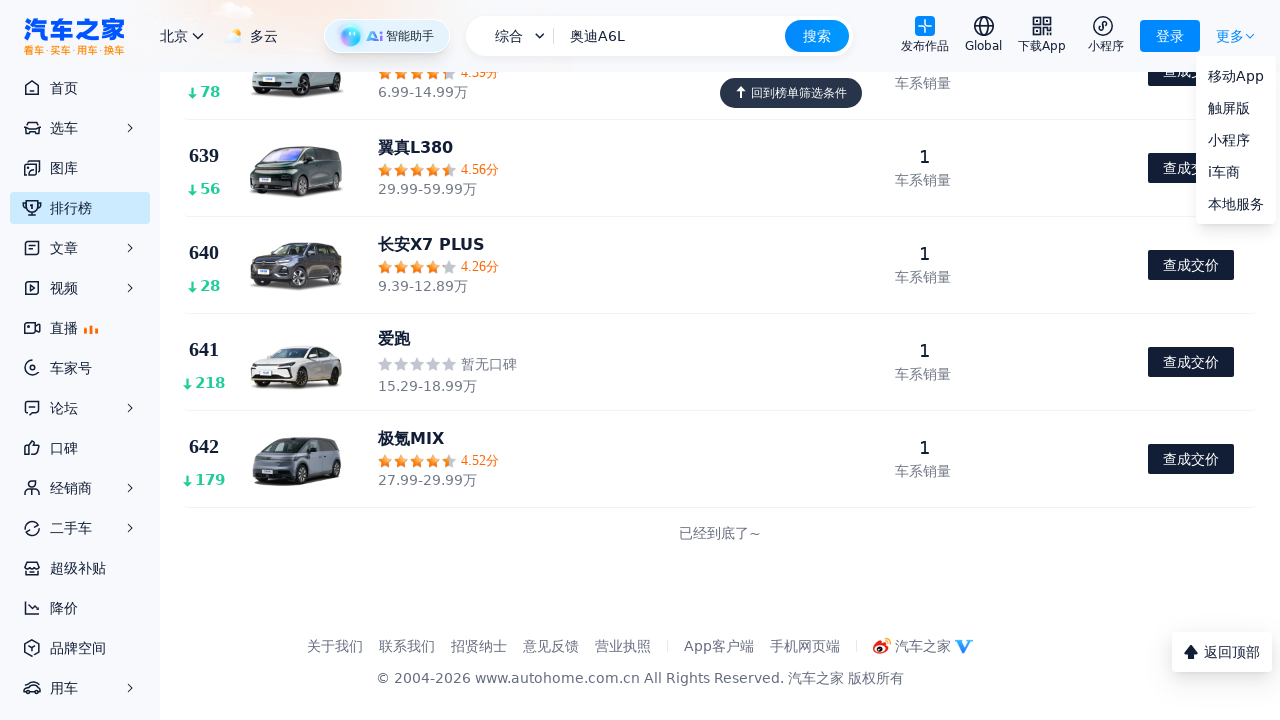

Scrolled to bottom of page (iteration 16/30)
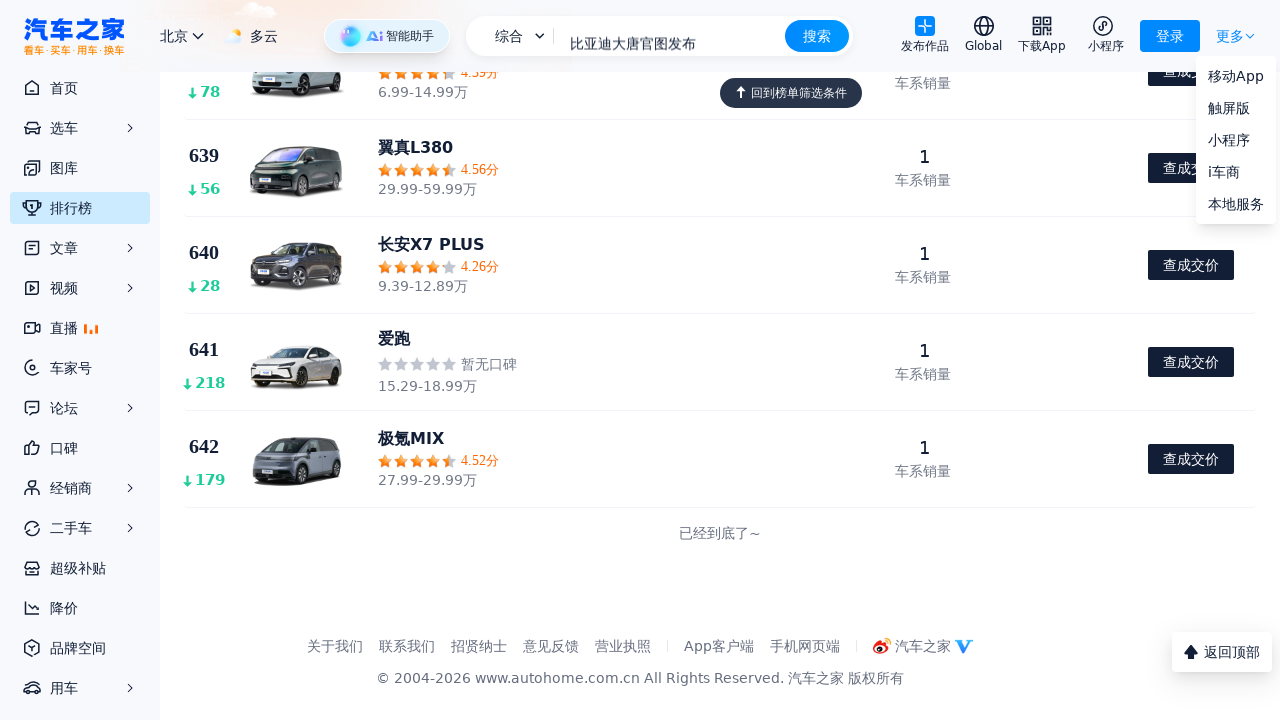

Waited 800ms for lazy loading content
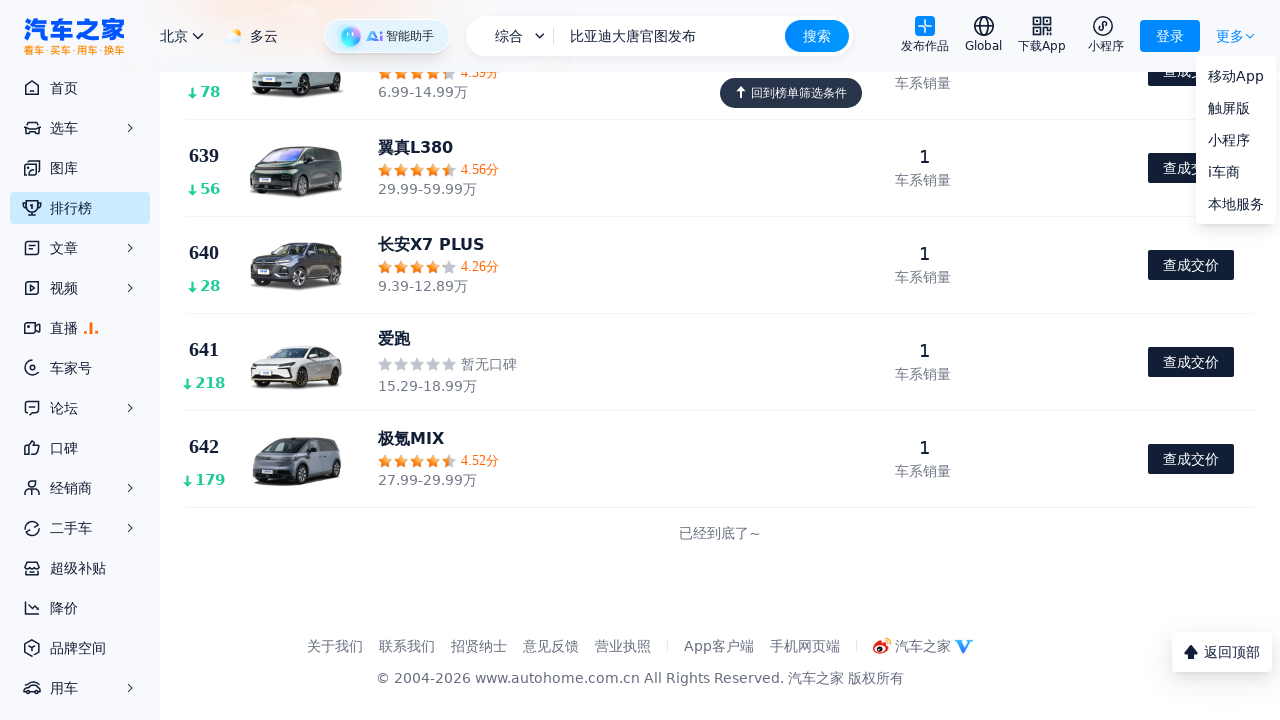

Clicked 'load more' button (加载更多/下一页/更多) at (1230, 36) on text=/加载更多|下一页|更多/ >> nth=0
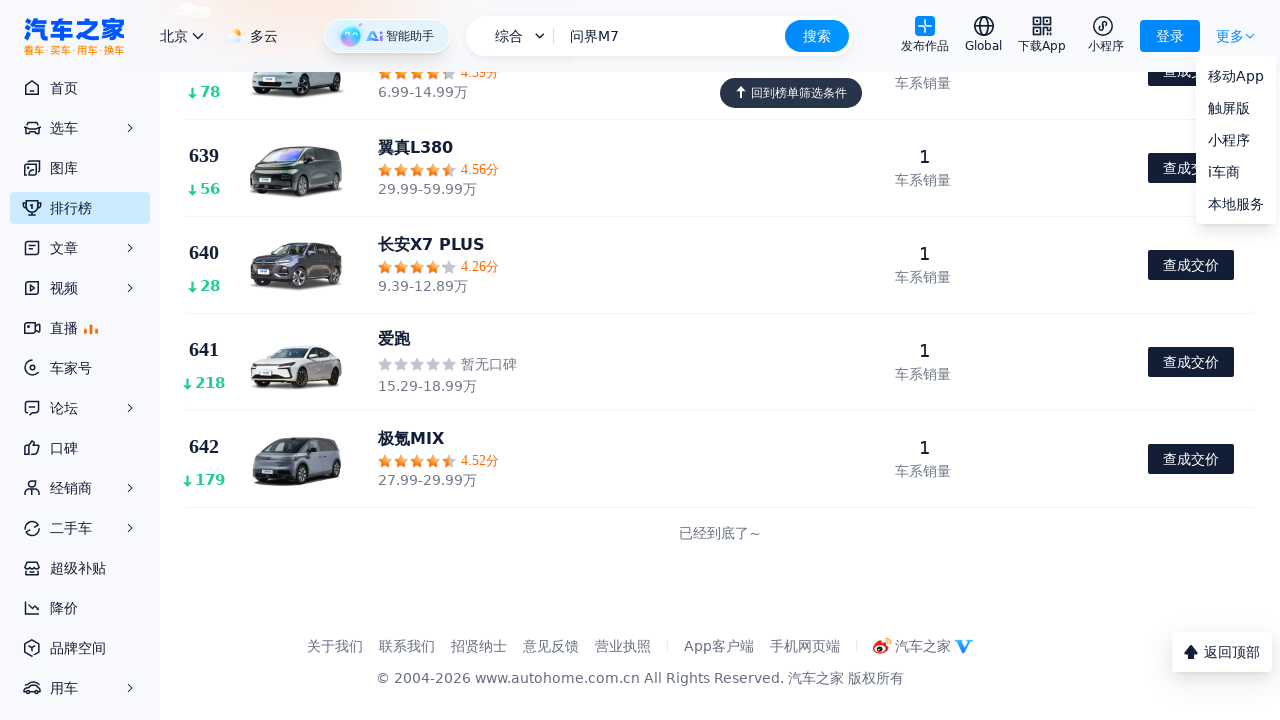

Waited 1200ms for additional content to load
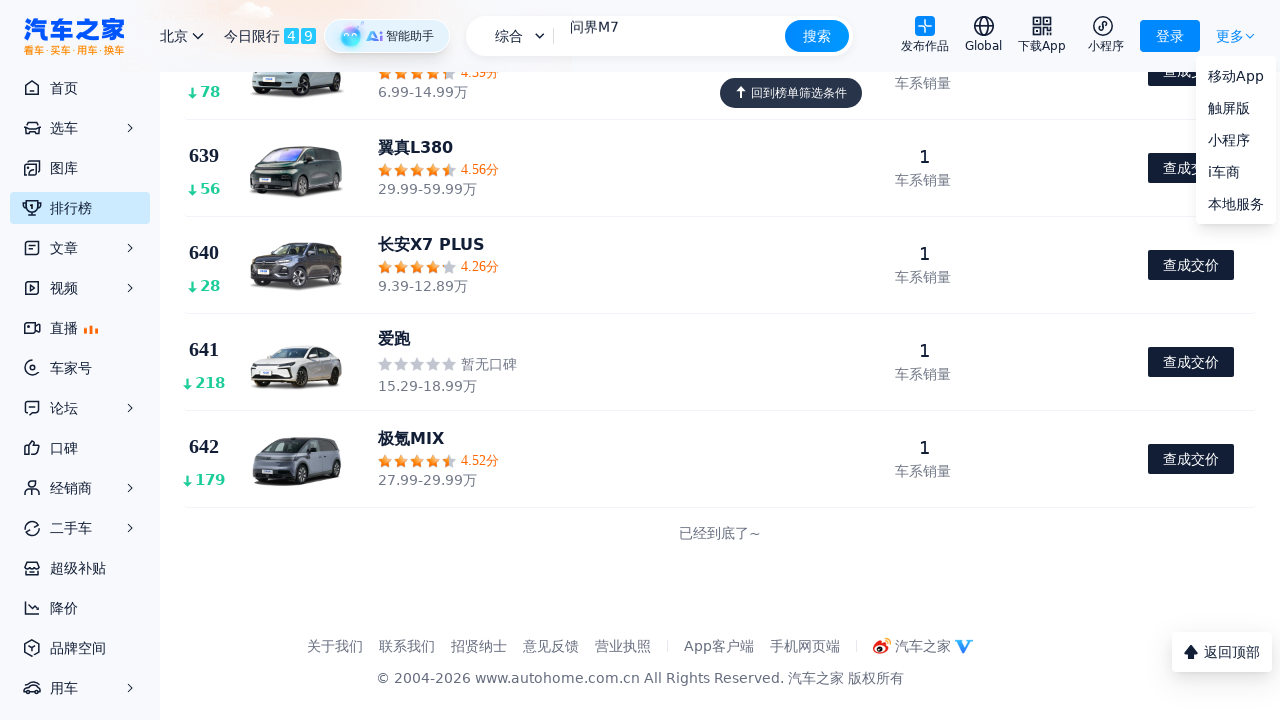

Scrolled to bottom of page (iteration 17/30)
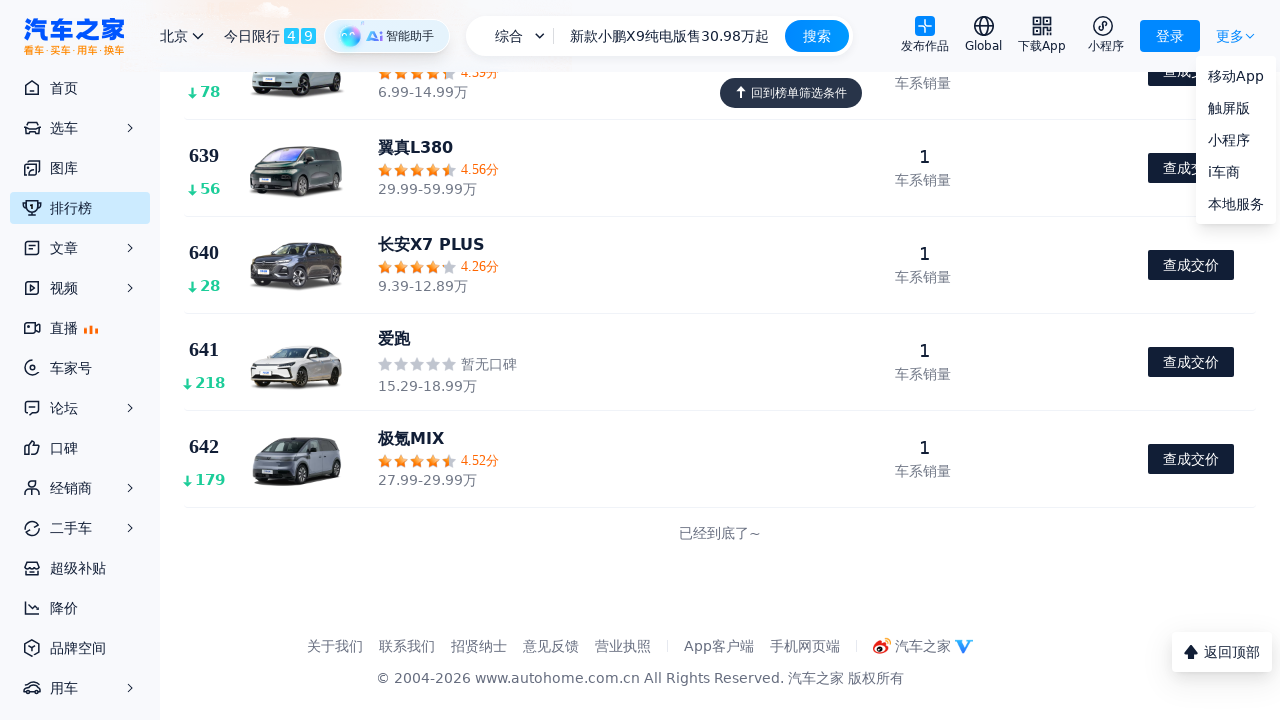

Waited 800ms for lazy loading content
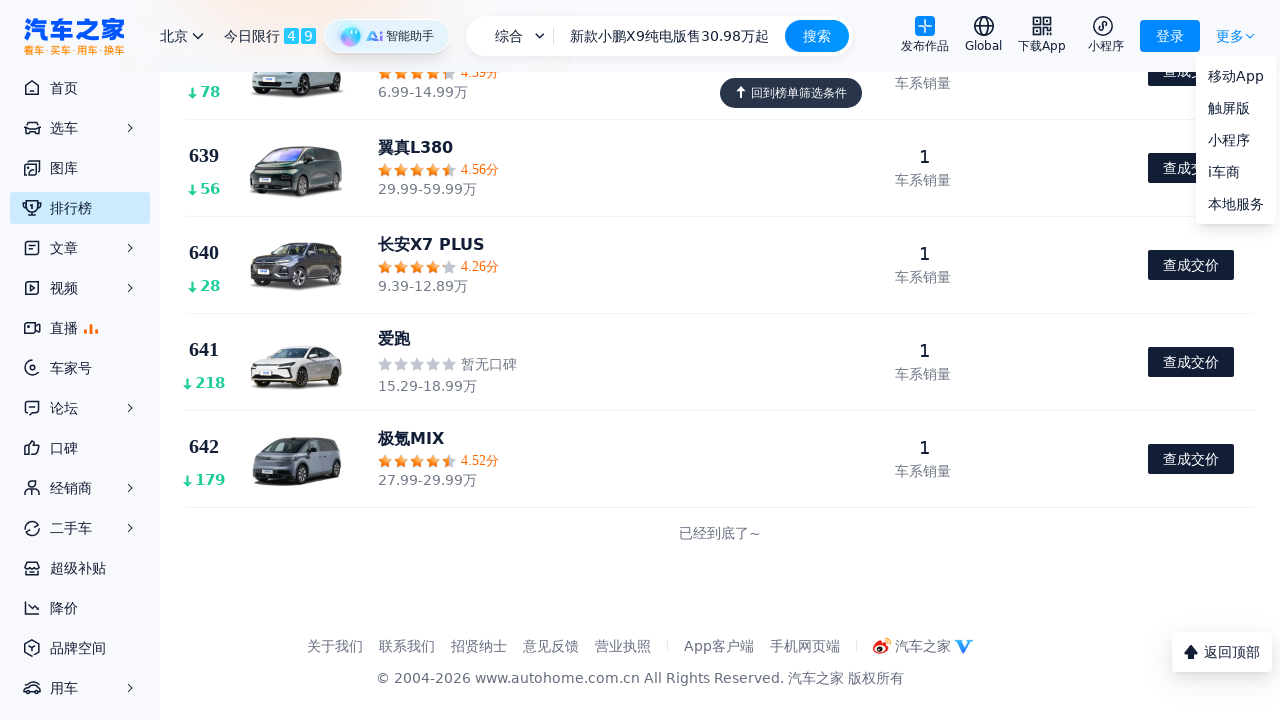

Clicked 'load more' button (加载更多/下一页/更多) at (1230, 36) on text=/加载更多|下一页|更多/ >> nth=0
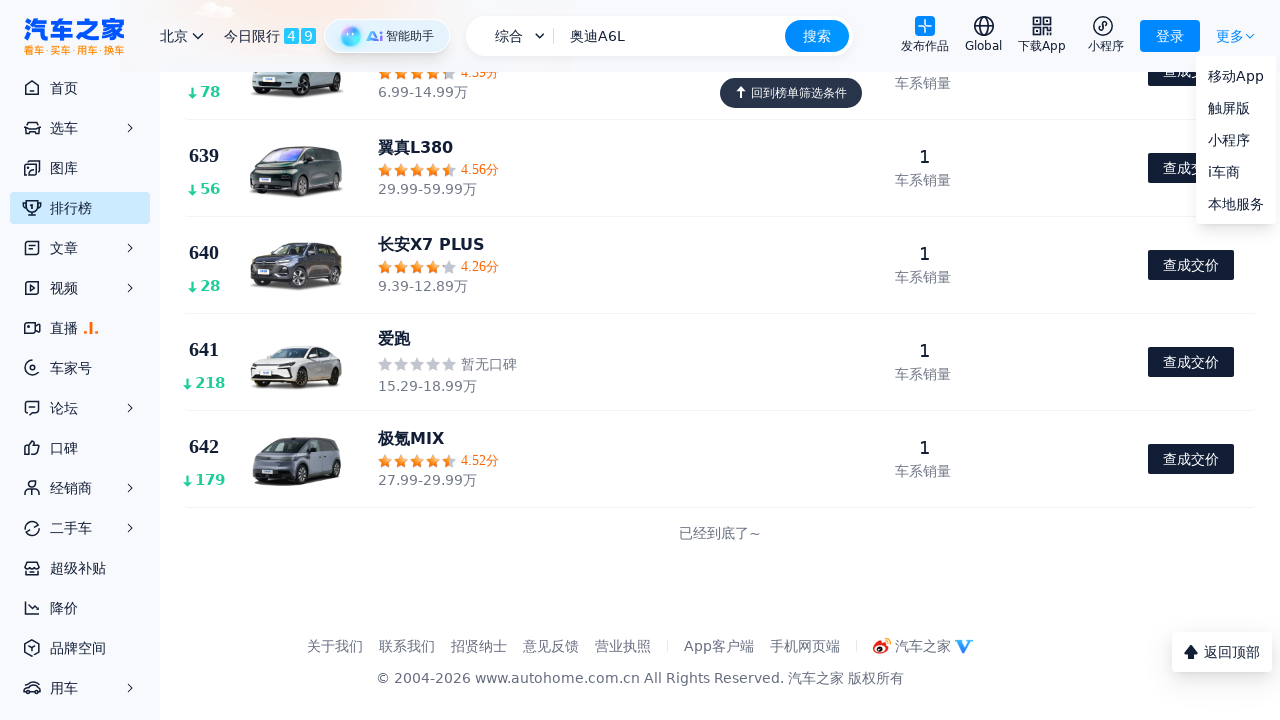

Waited 1200ms for additional content to load
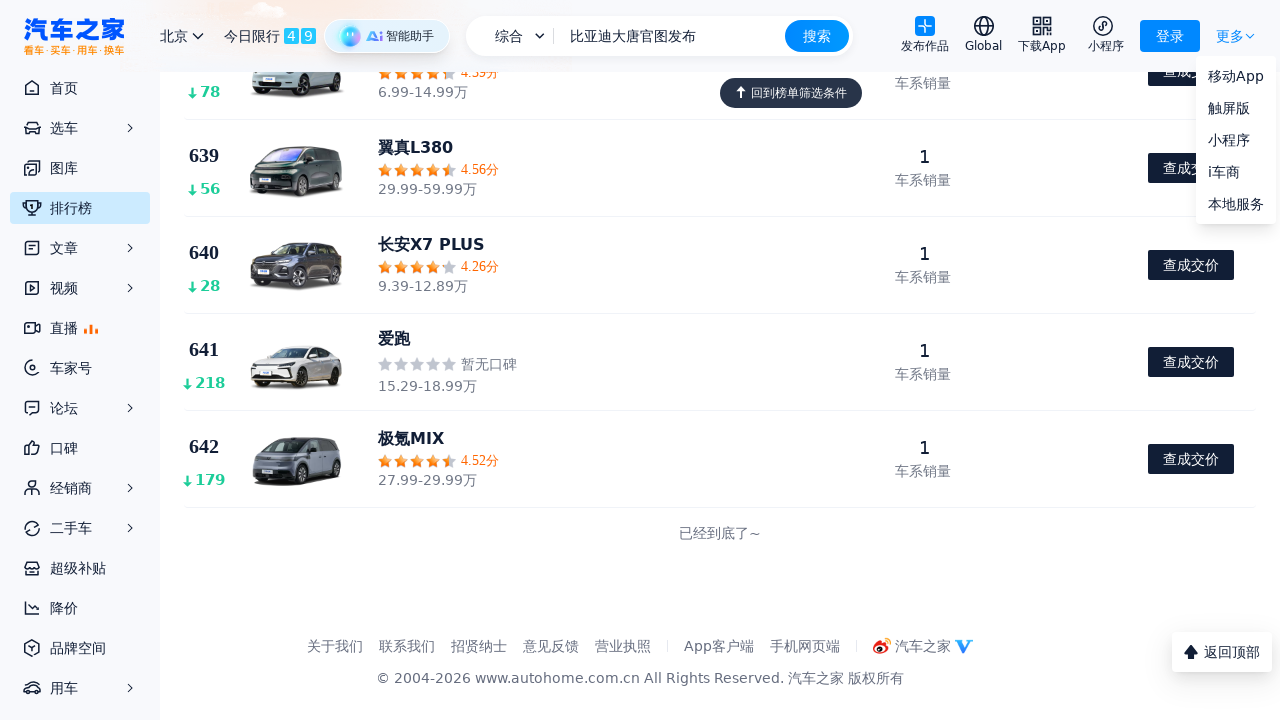

Scrolled to bottom of page (iteration 18/30)
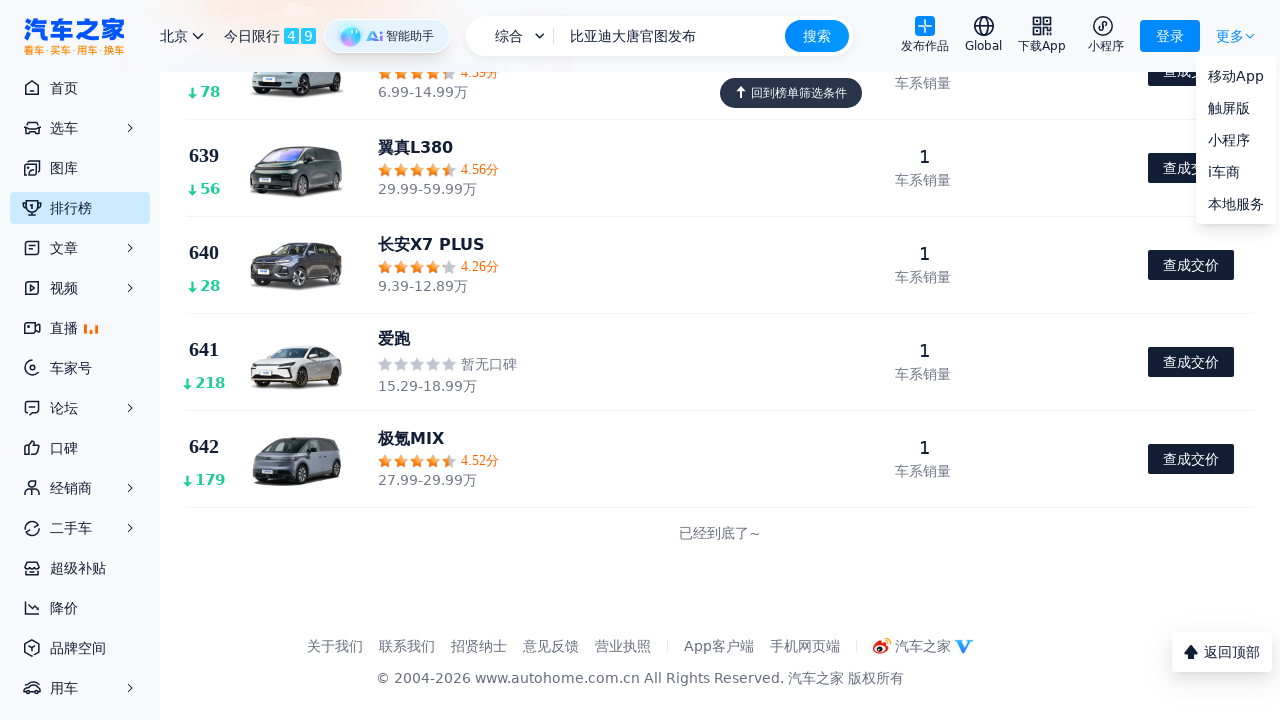

Waited 800ms for lazy loading content
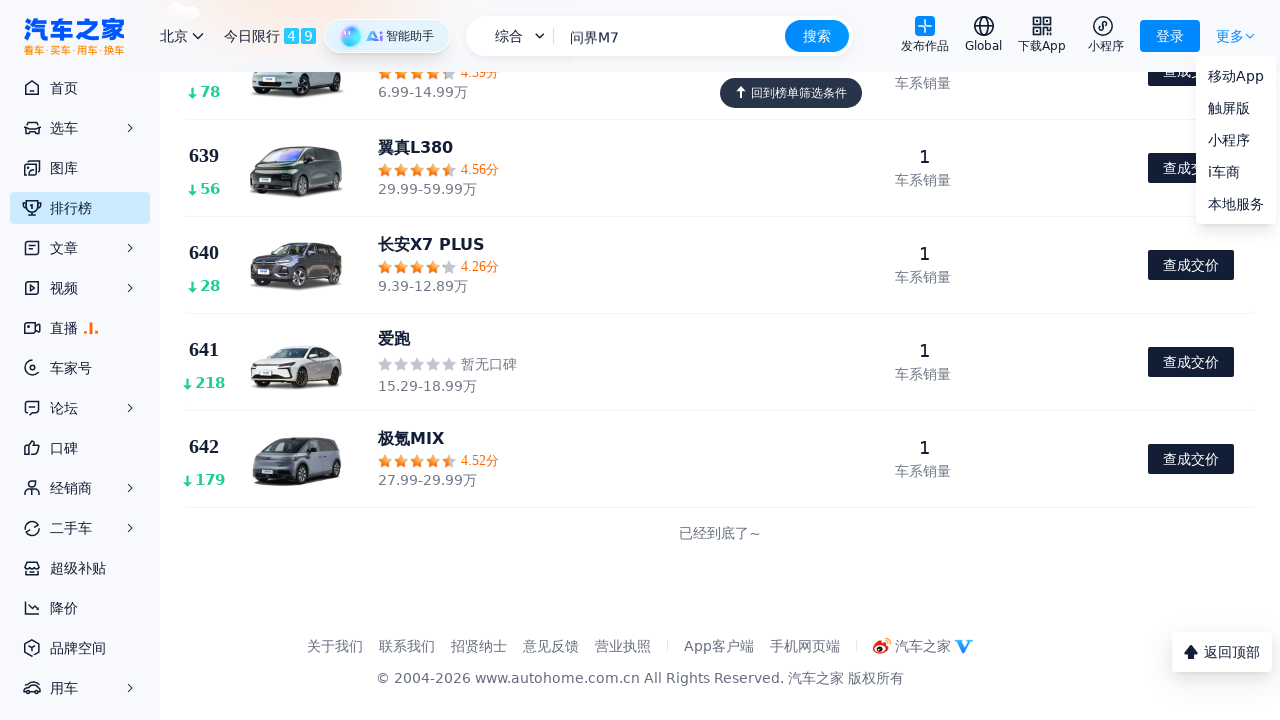

Clicked 'load more' button (加载更多/下一页/更多) at (1230, 36) on text=/加载更多|下一页|更多/ >> nth=0
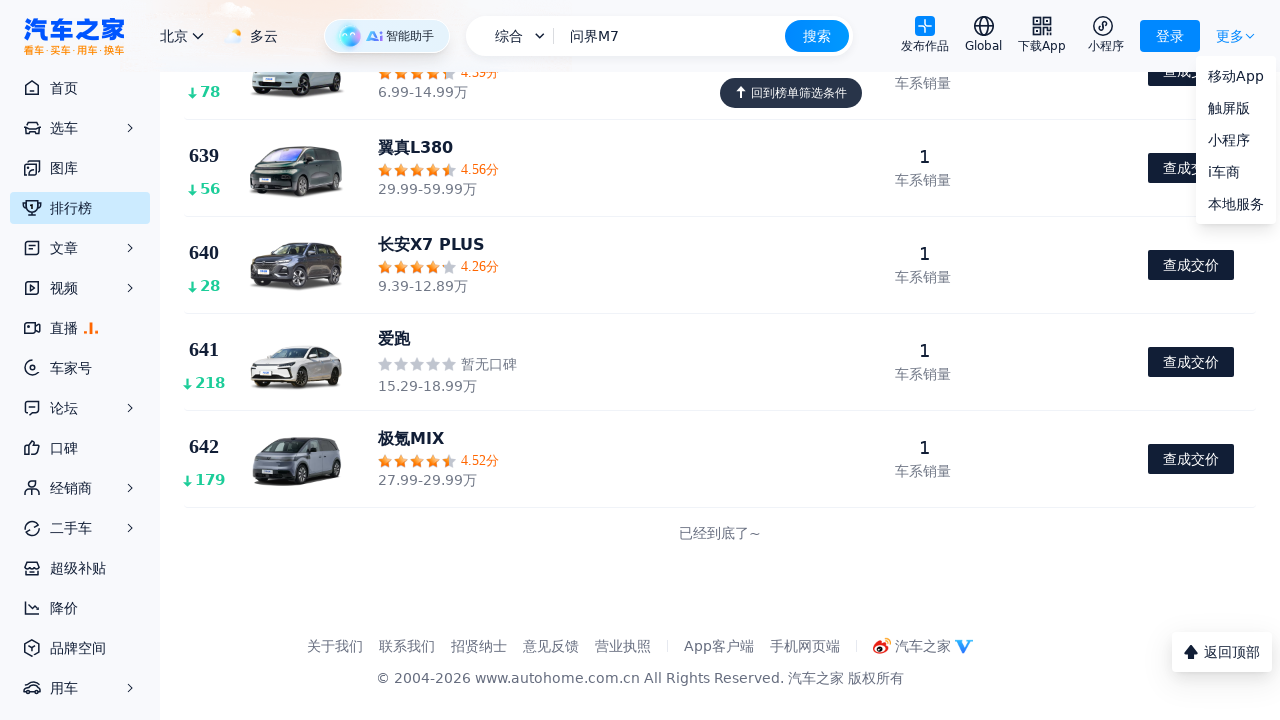

Waited 1200ms for additional content to load
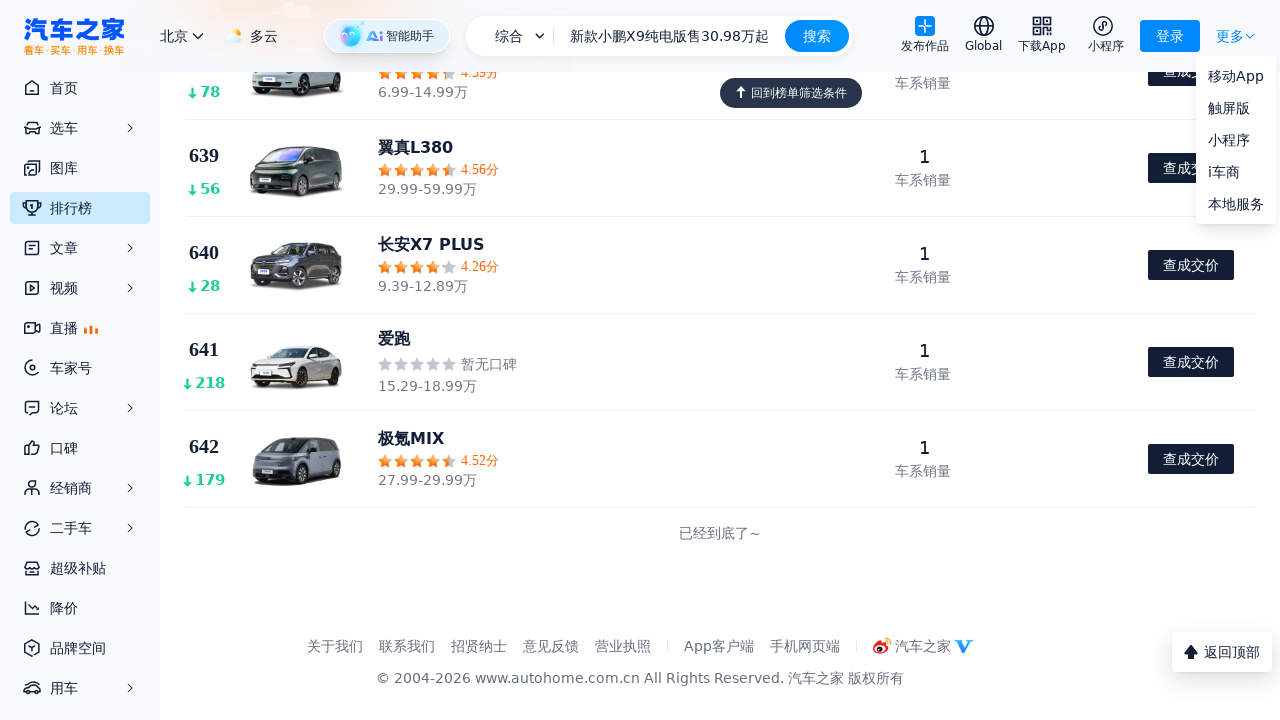

Scrolled to bottom of page (iteration 19/30)
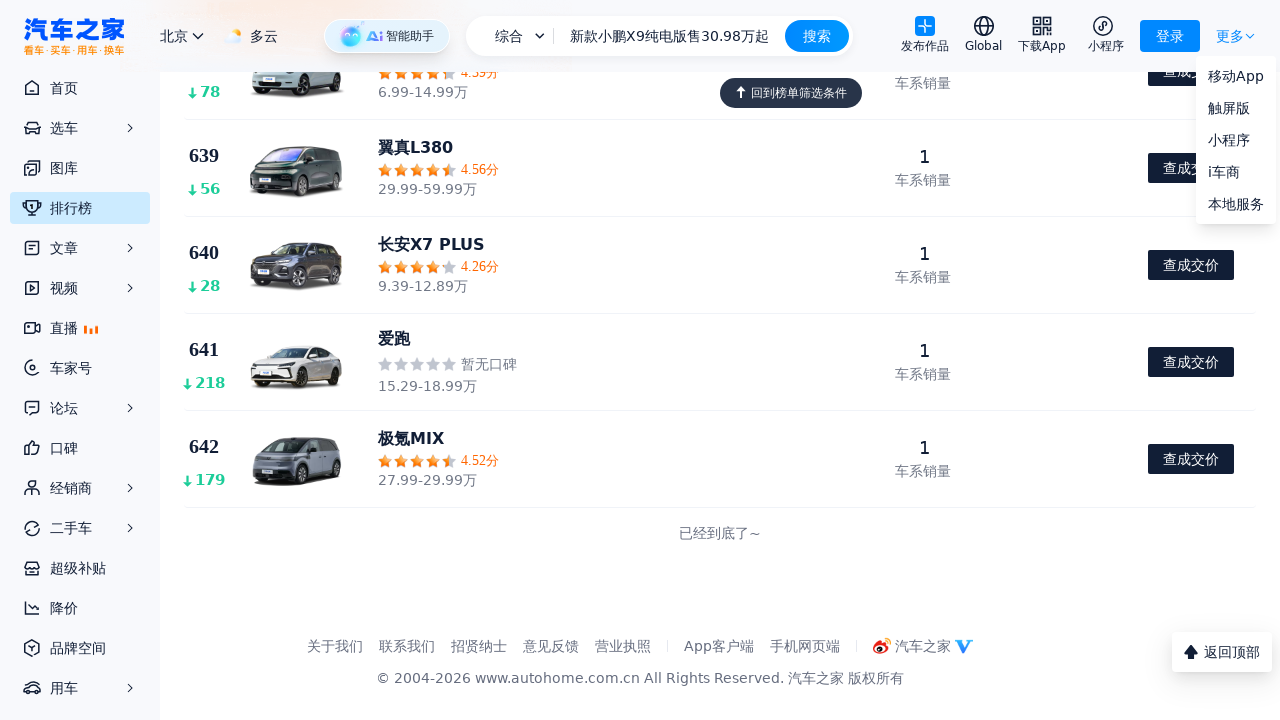

Waited 800ms for lazy loading content
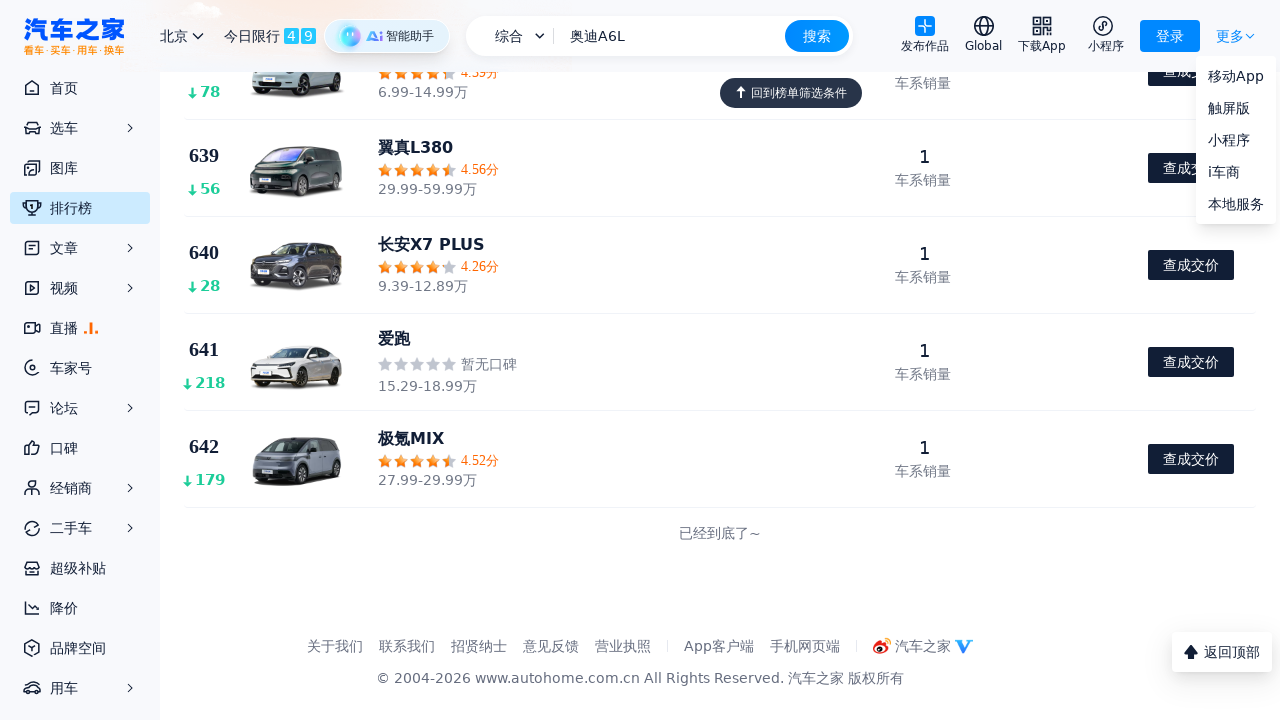

Clicked 'load more' button (加载更多/下一页/更多) at (1230, 36) on text=/加载更多|下一页|更多/ >> nth=0
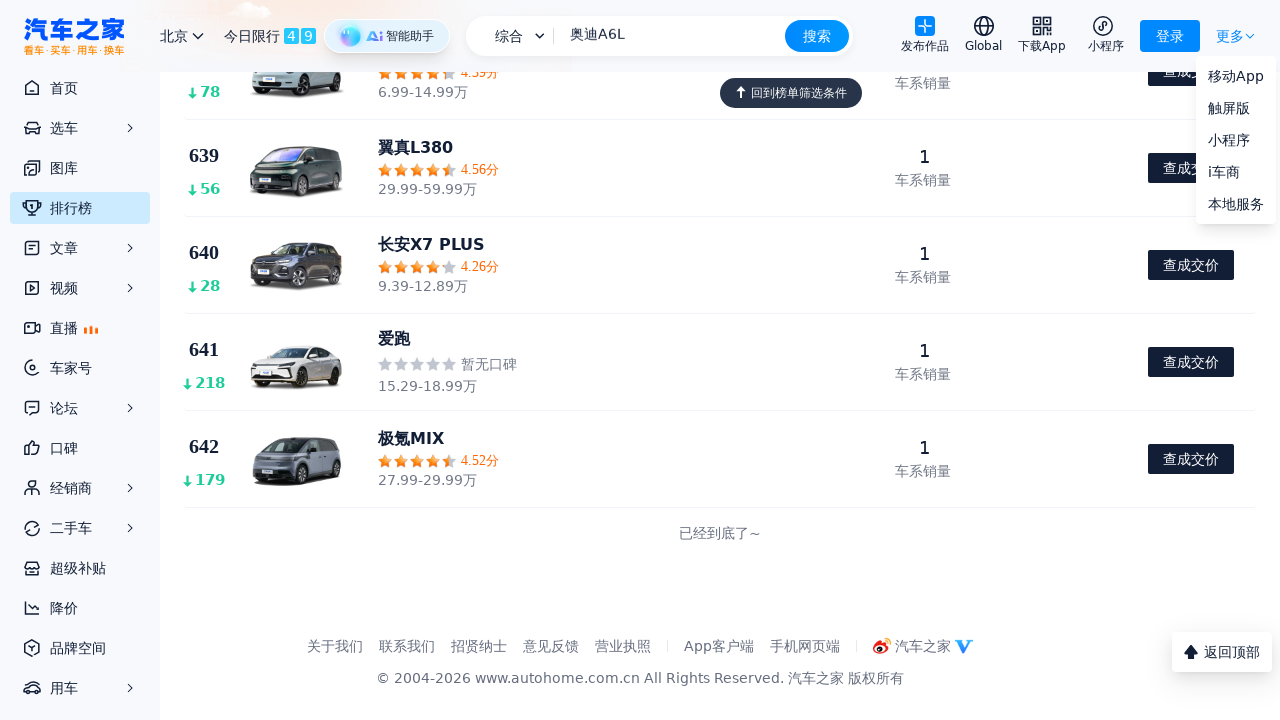

Waited 1200ms for additional content to load
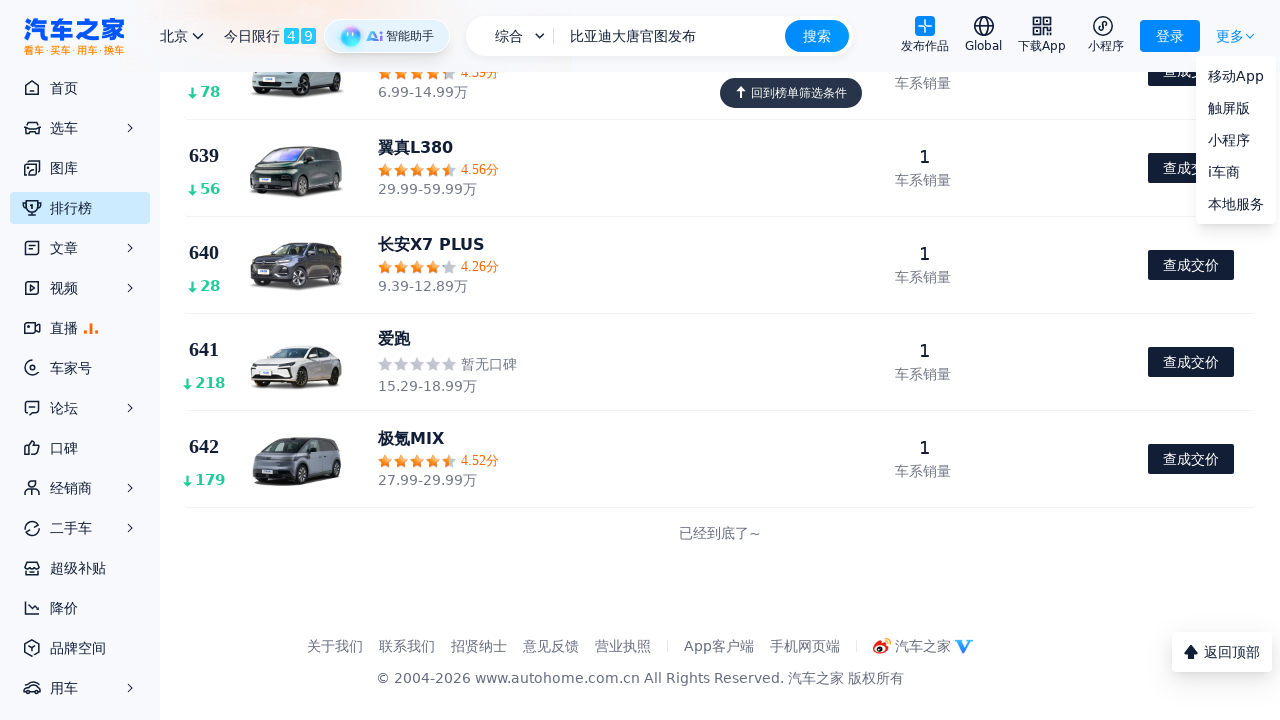

Scrolled to bottom of page (iteration 20/30)
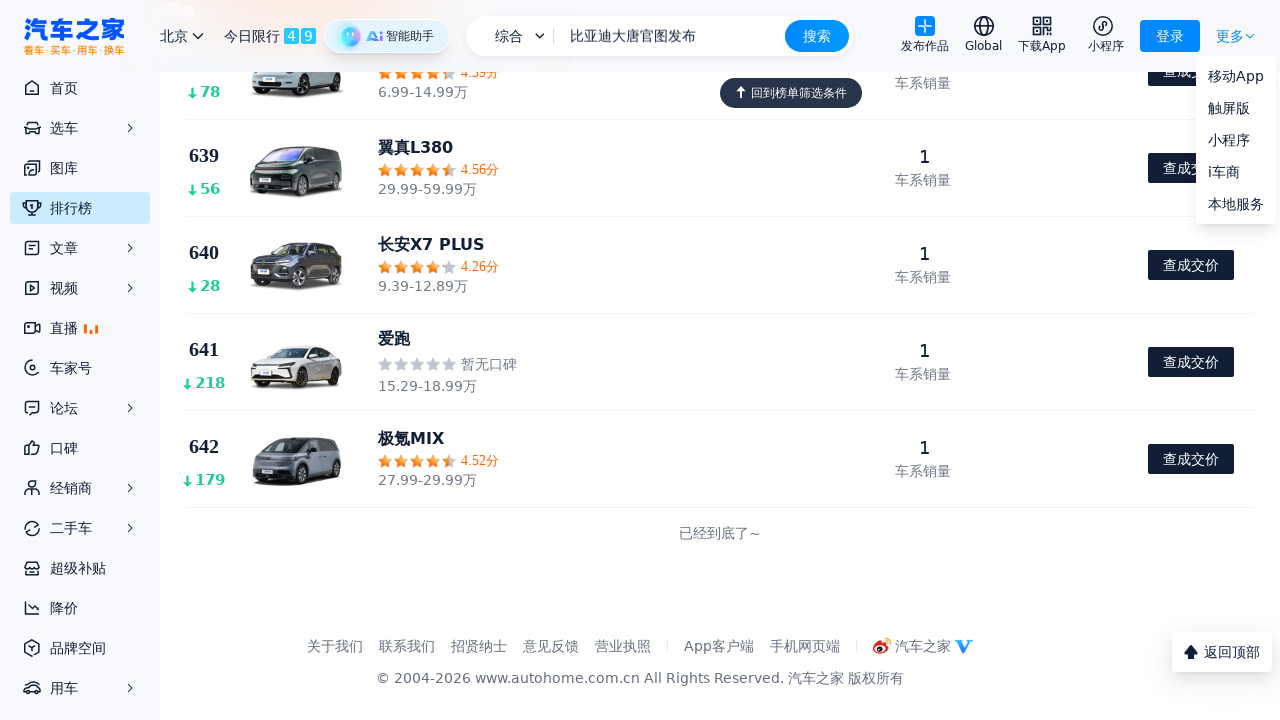

Waited 800ms for lazy loading content
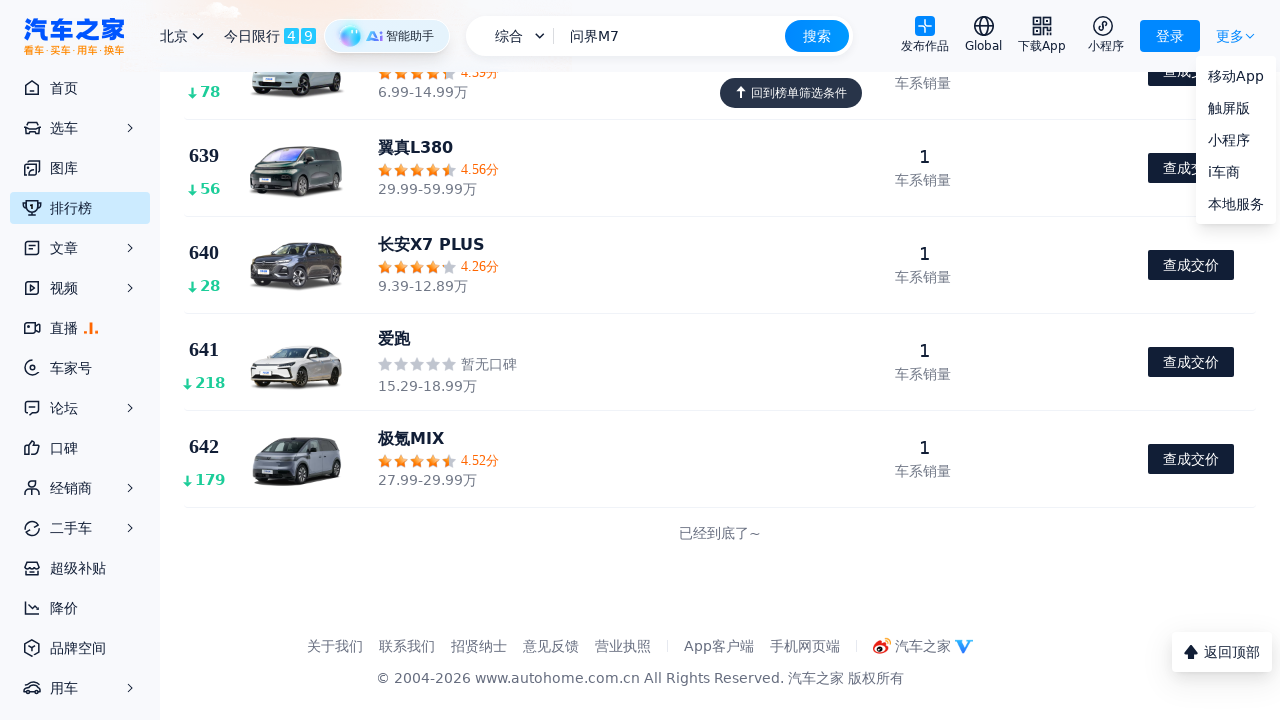

Clicked 'load more' button (加载更多/下一页/更多) at (1230, 36) on text=/加载更多|下一页|更多/ >> nth=0
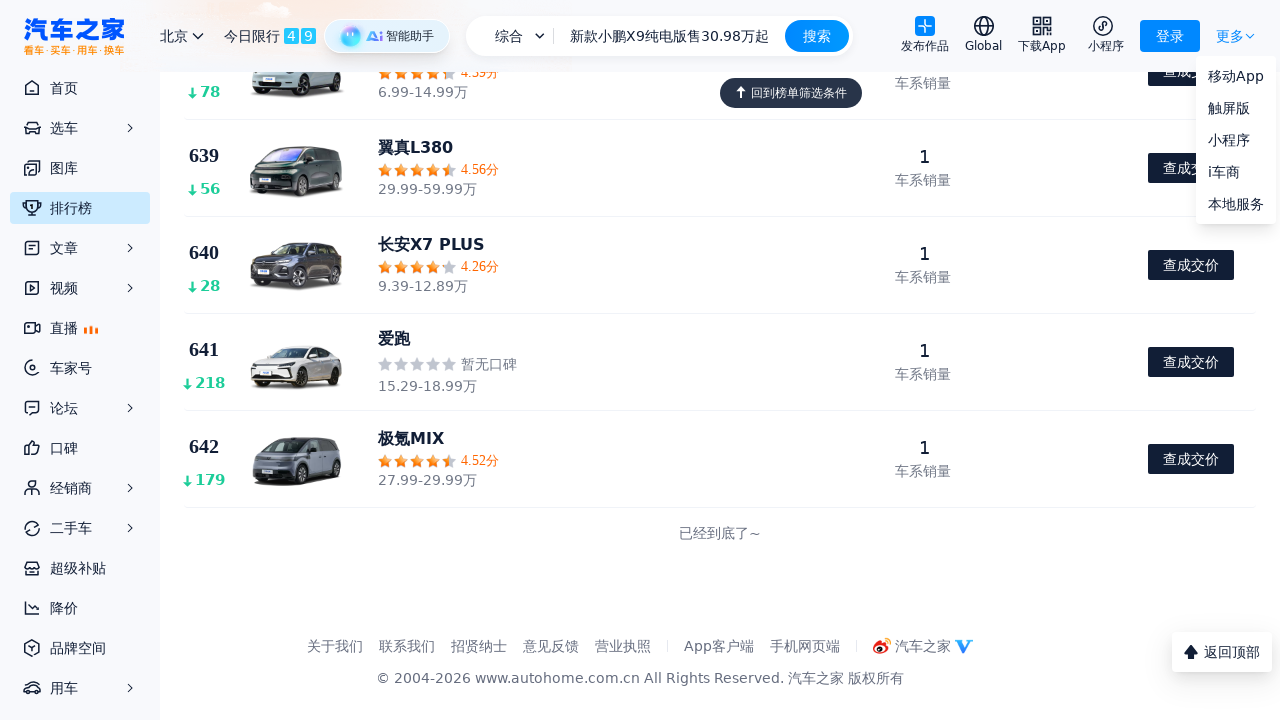

Waited 1200ms for additional content to load
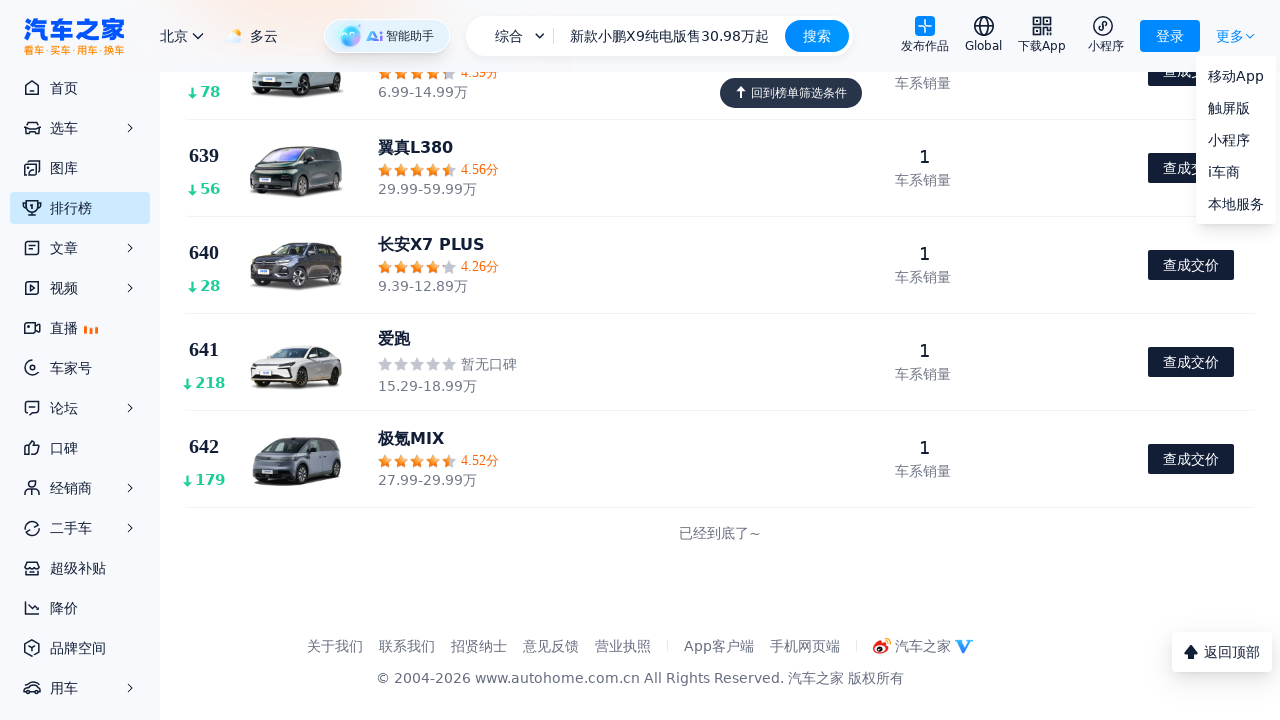

Scrolled to bottom of page (iteration 21/30)
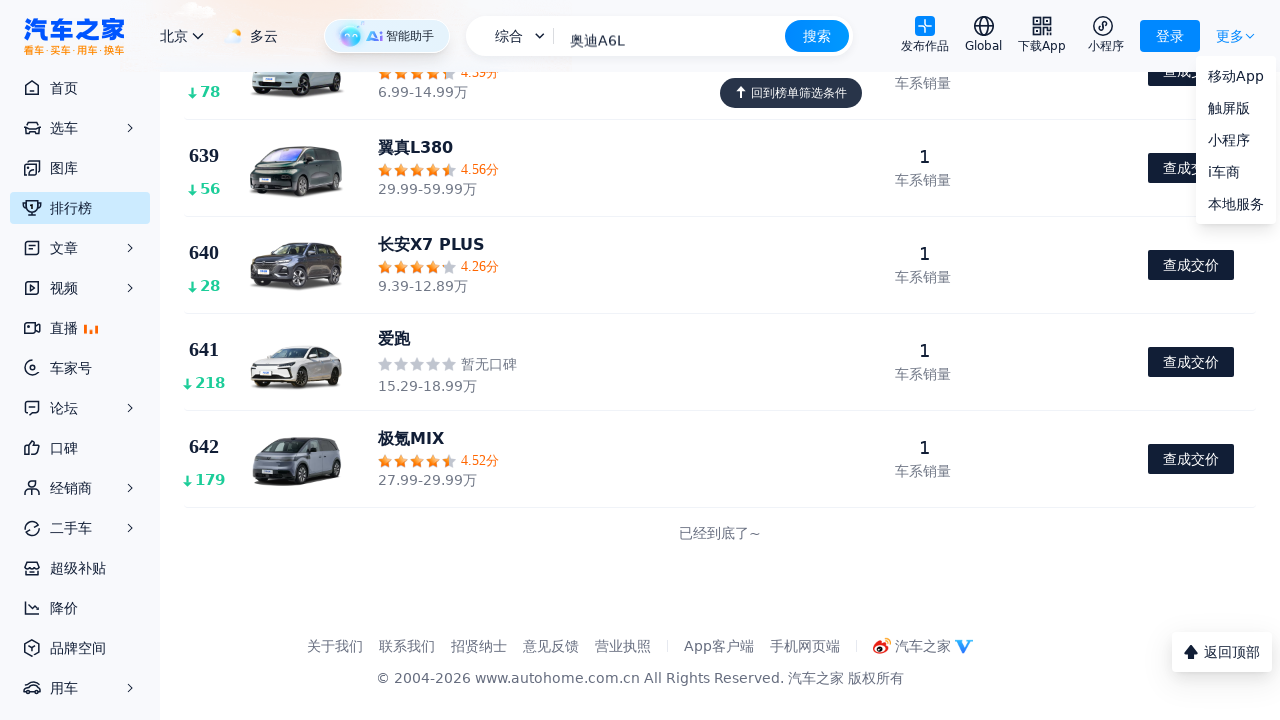

Waited 800ms for lazy loading content
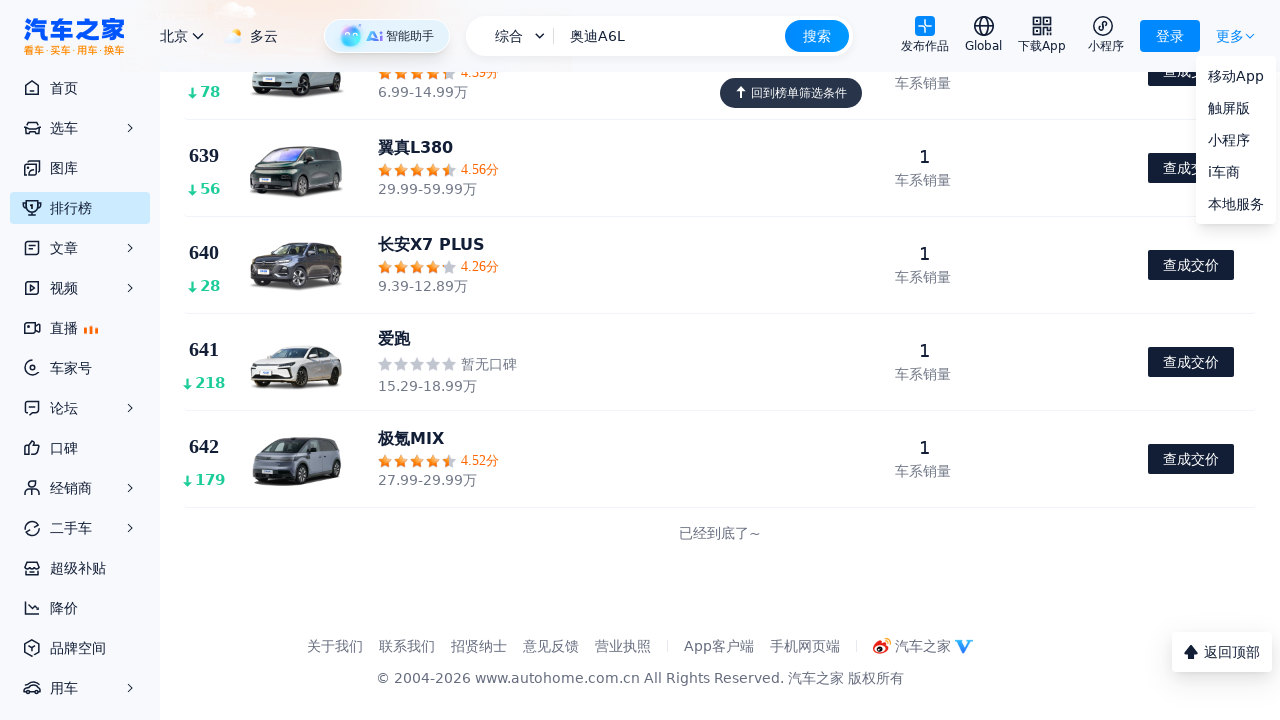

Clicked 'load more' button (加载更多/下一页/更多) at (1230, 36) on text=/加载更多|下一页|更多/ >> nth=0
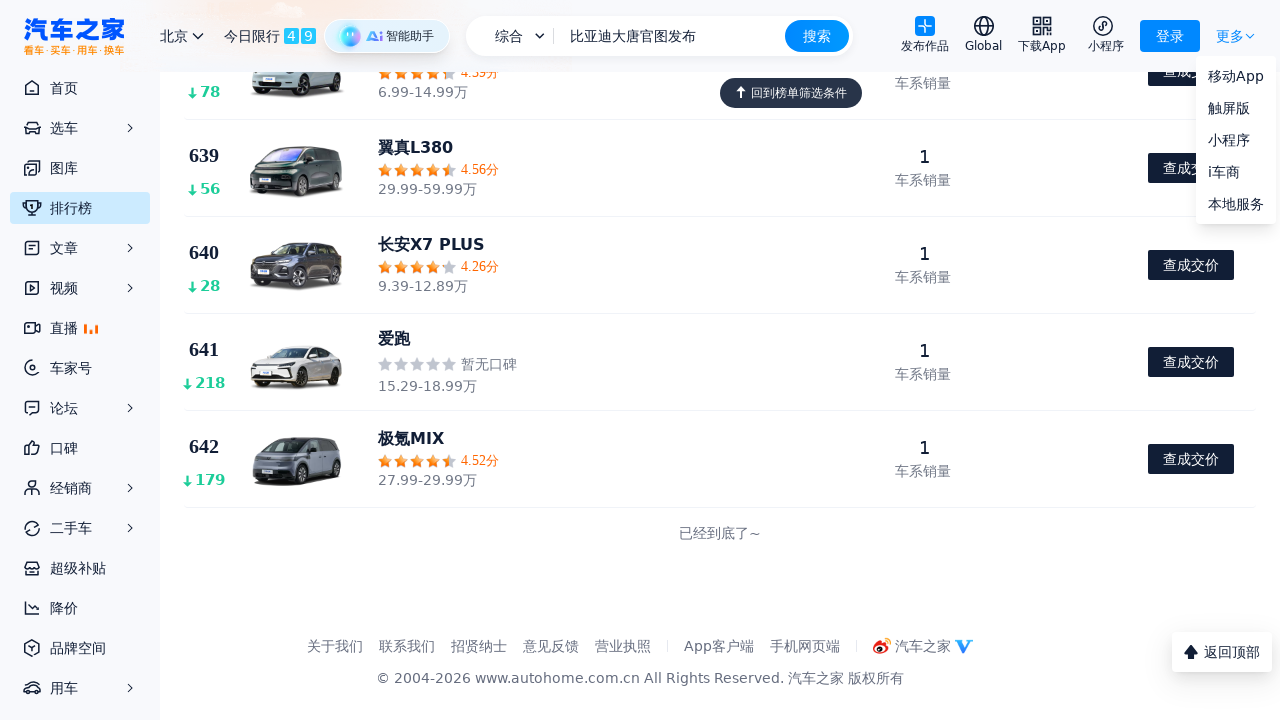

Waited 1200ms for additional content to load
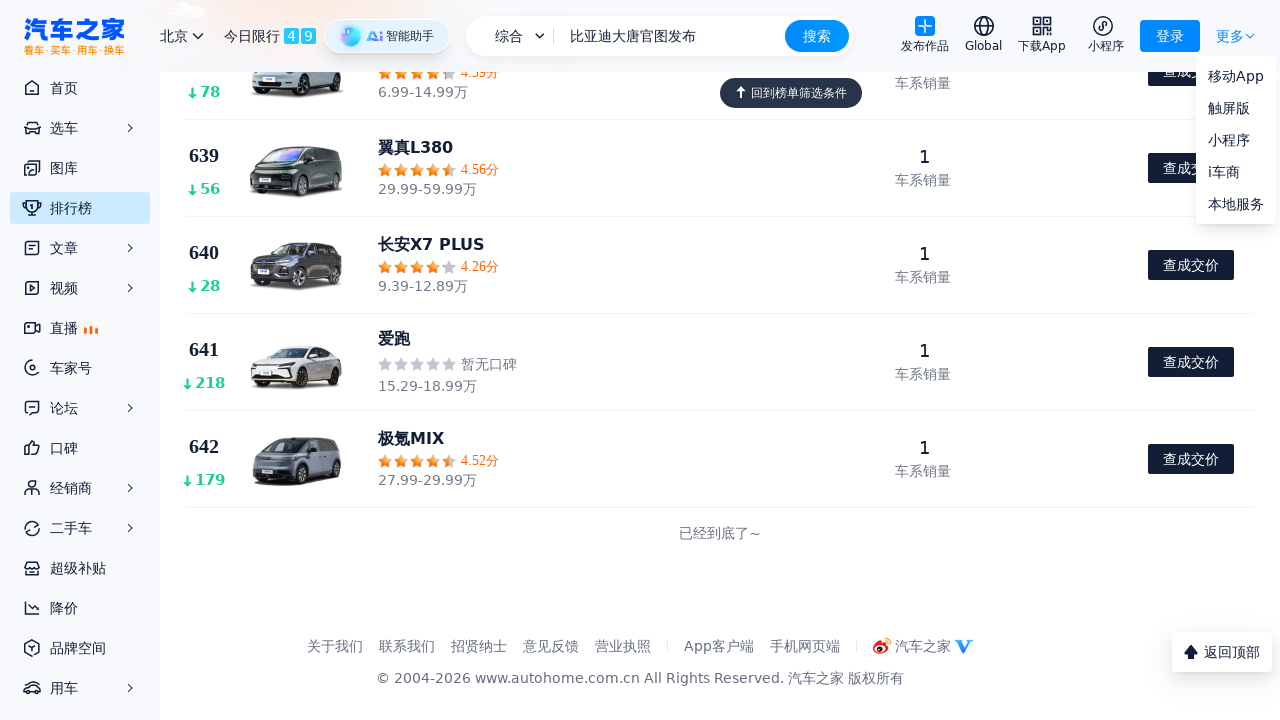

Scrolled to bottom of page (iteration 22/30)
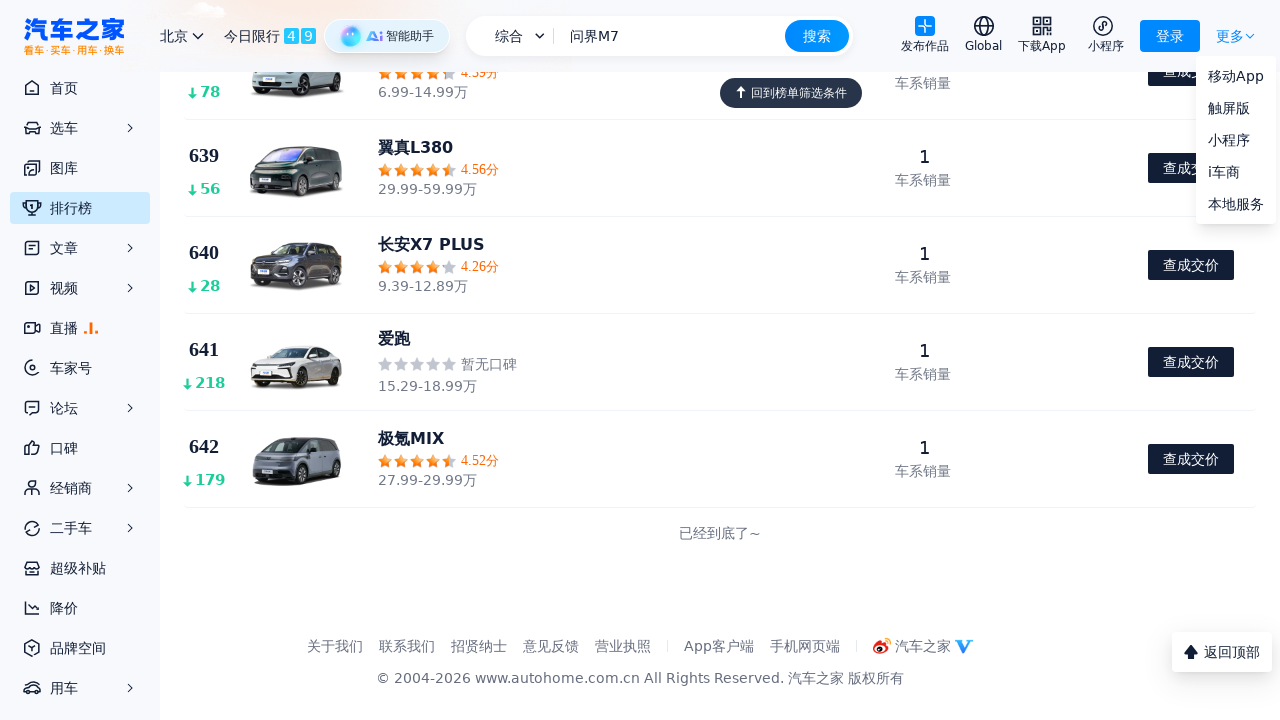

Waited 800ms for lazy loading content
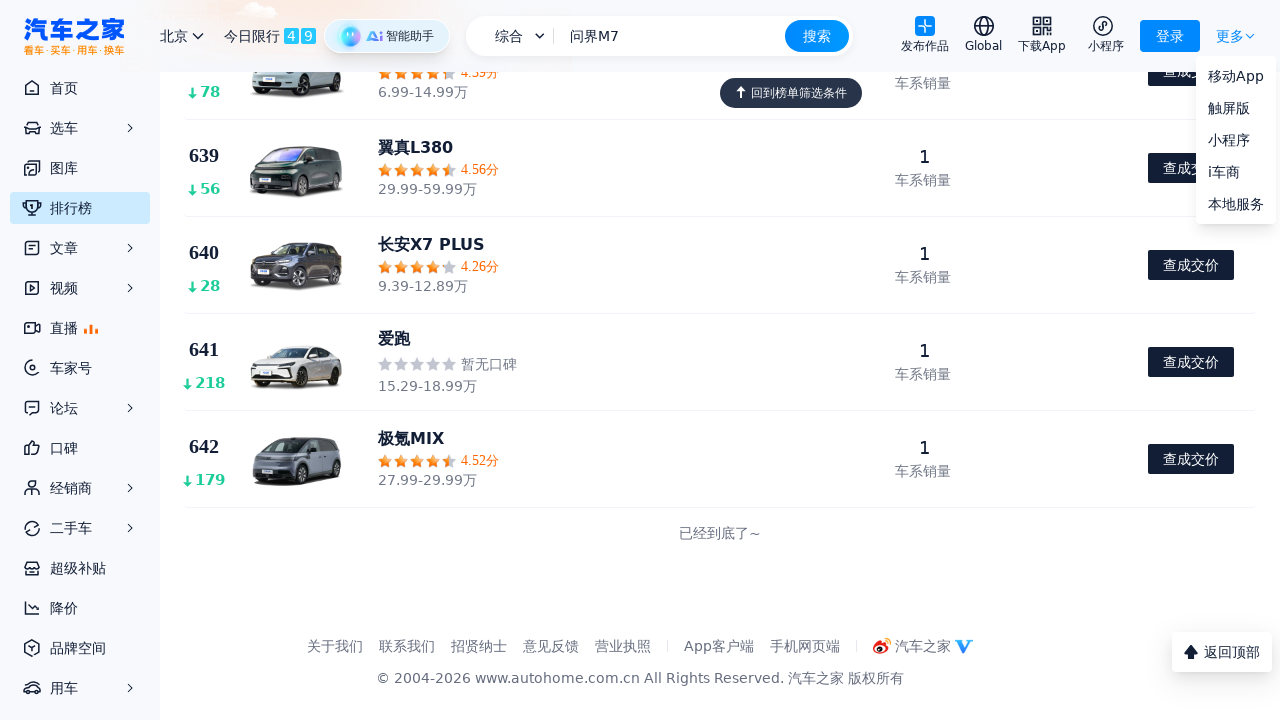

Clicked 'load more' button (加载更多/下一页/更多) at (1230, 36) on text=/加载更多|下一页|更多/ >> nth=0
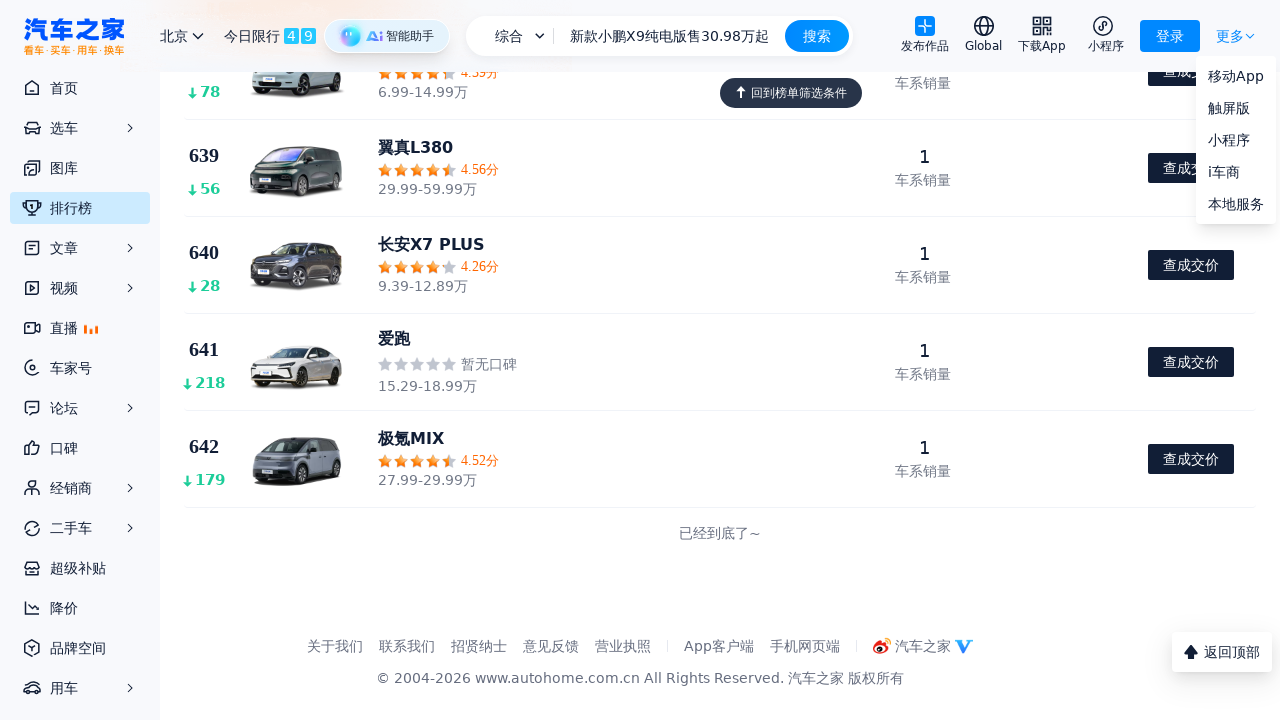

Waited 1200ms for additional content to load
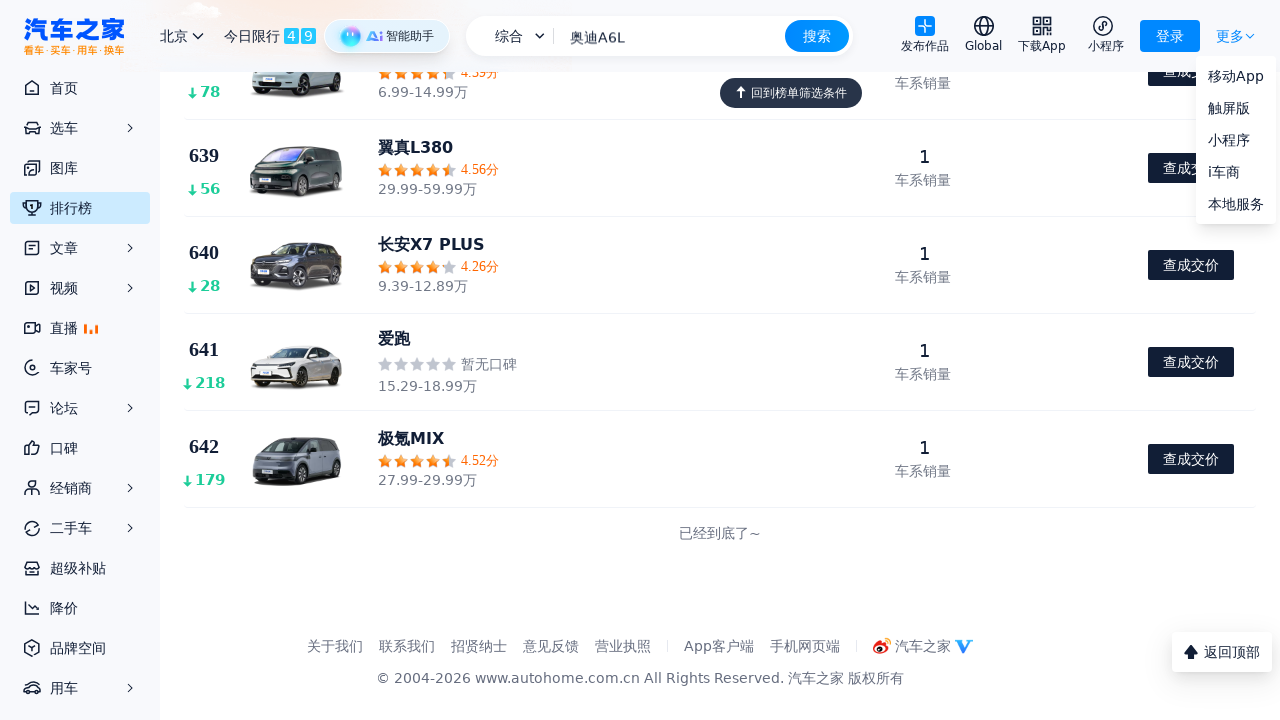

Scrolled to bottom of page (iteration 23/30)
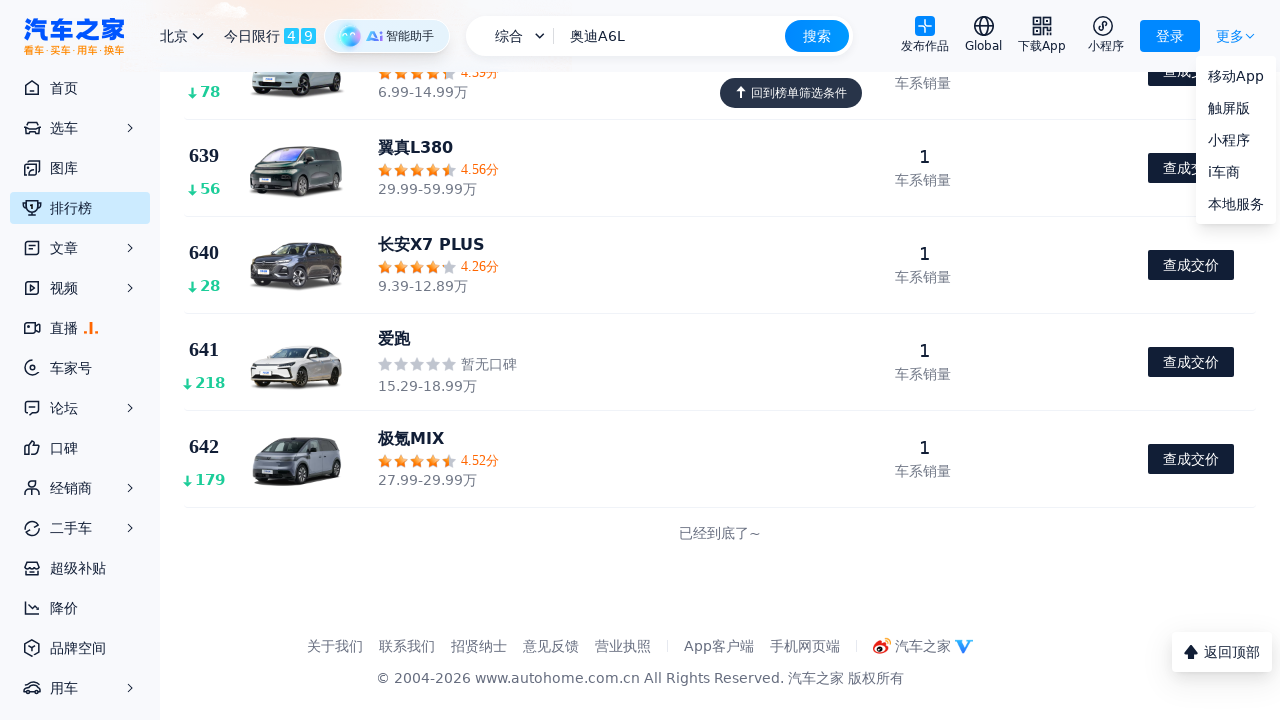

Waited 800ms for lazy loading content
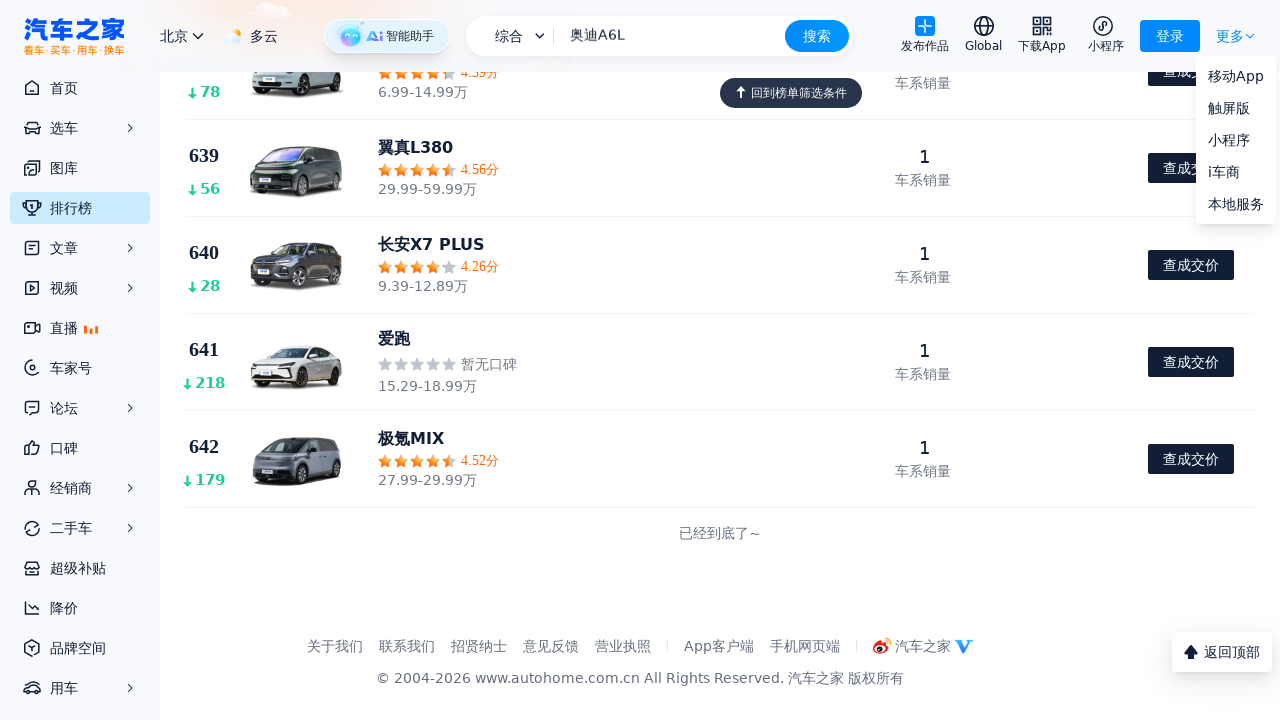

Clicked 'load more' button (加载更多/下一页/更多) at (1230, 36) on text=/加载更多|下一页|更多/ >> nth=0
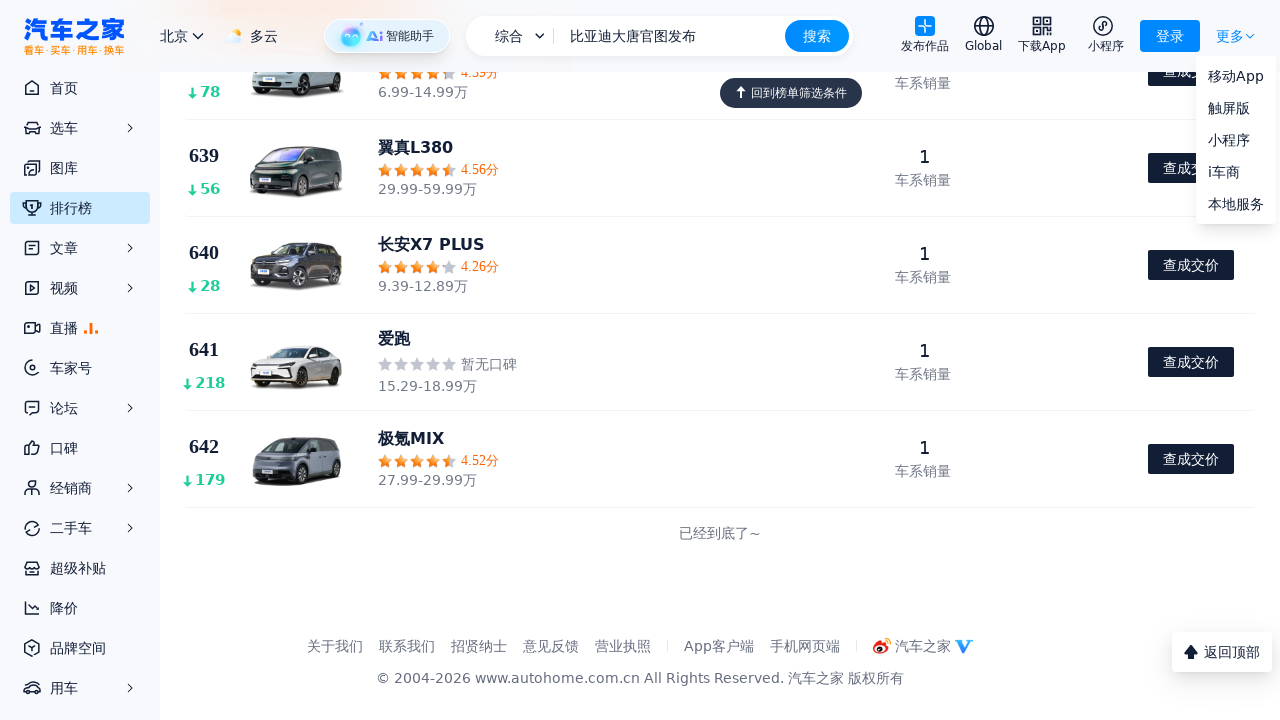

Waited 1200ms for additional content to load
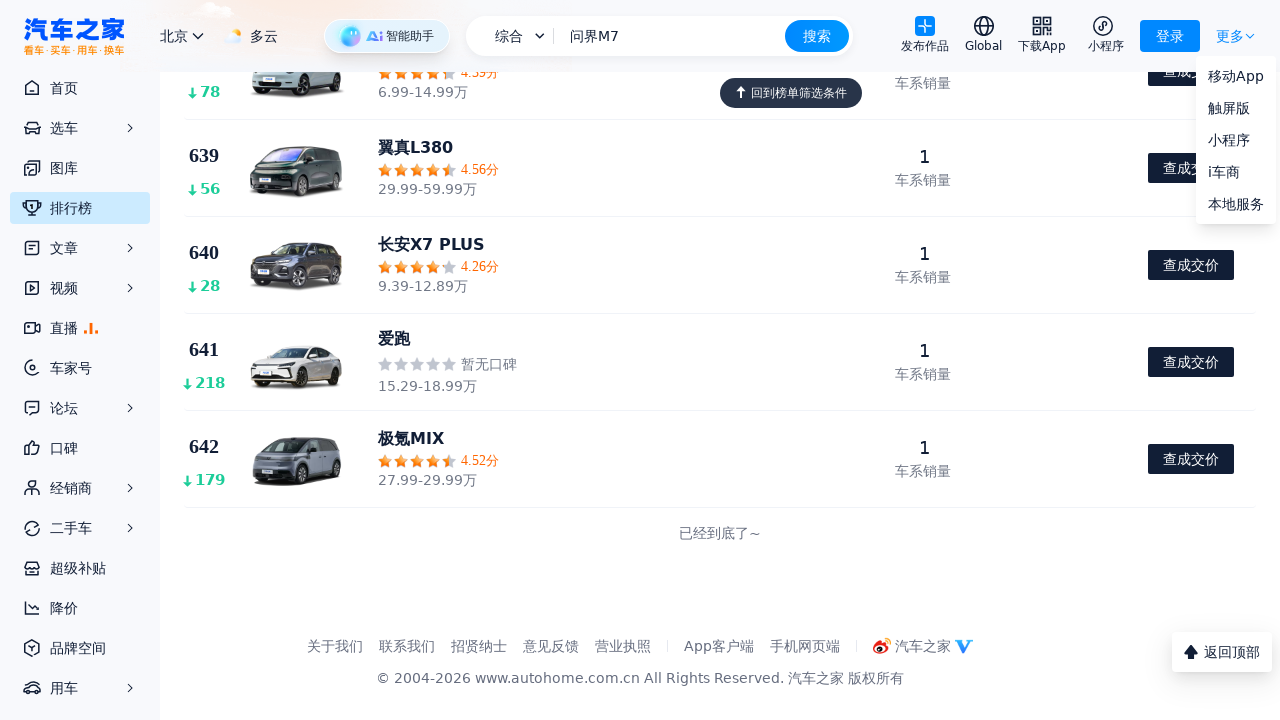

Scrolled to bottom of page (iteration 24/30)
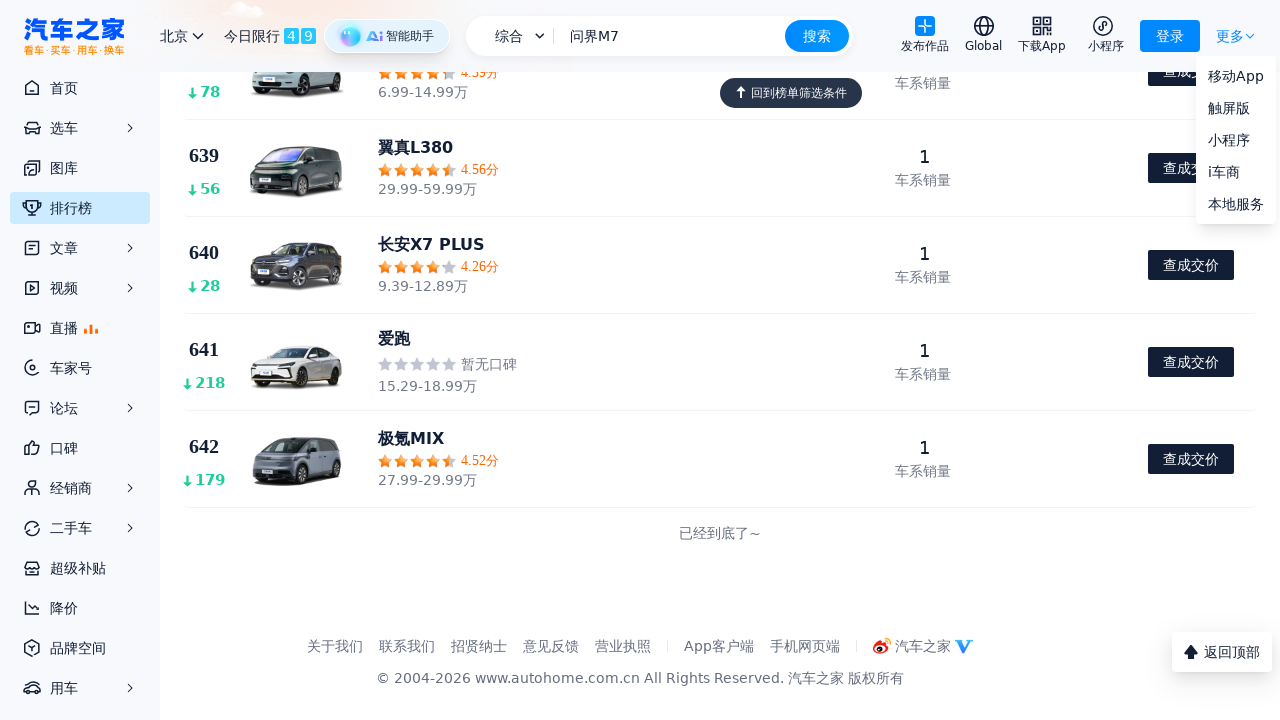

Waited 800ms for lazy loading content
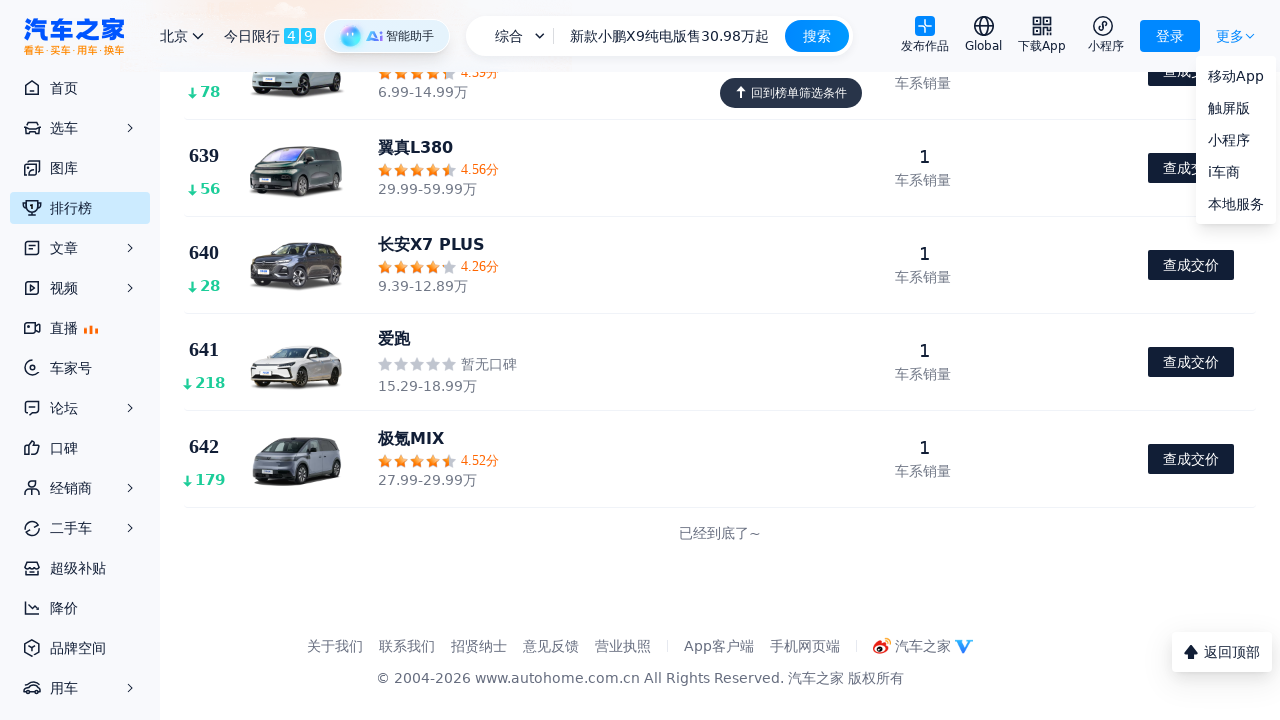

Clicked 'load more' button (加载更多/下一页/更多) at (1230, 36) on text=/加载更多|下一页|更多/ >> nth=0
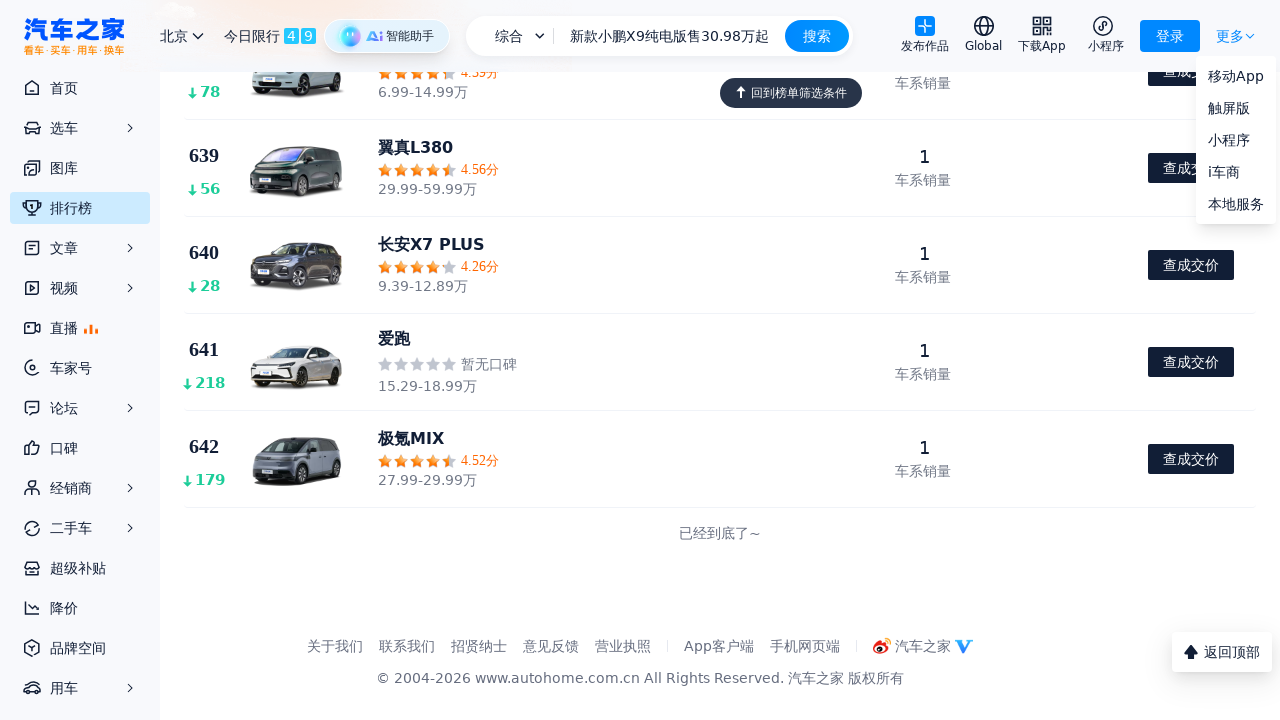

Waited 1200ms for additional content to load
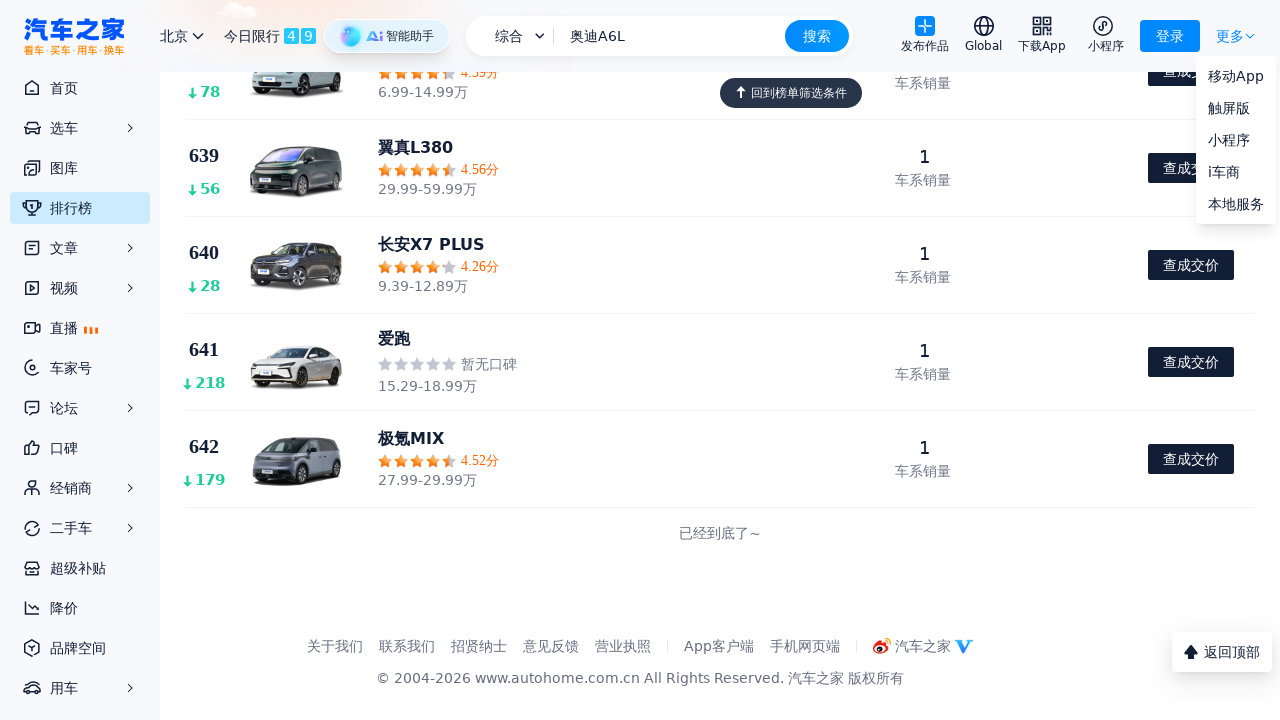

Scrolled to bottom of page (iteration 25/30)
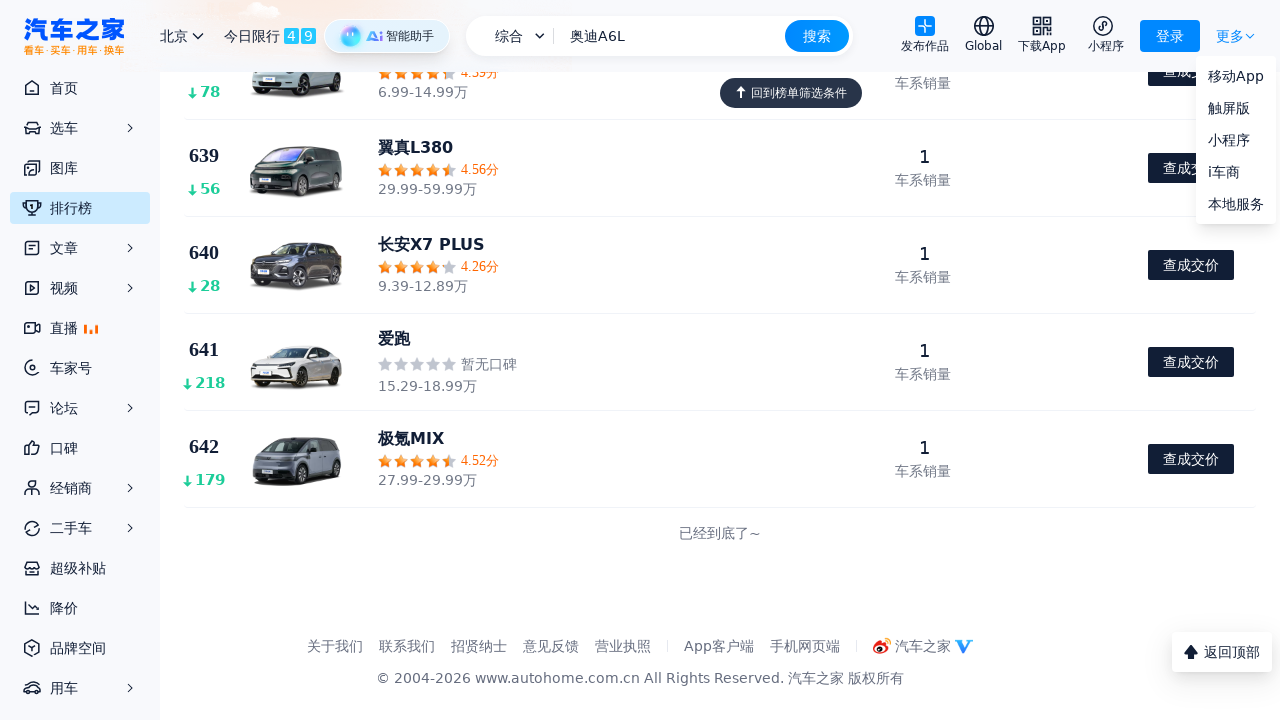

Waited 800ms for lazy loading content
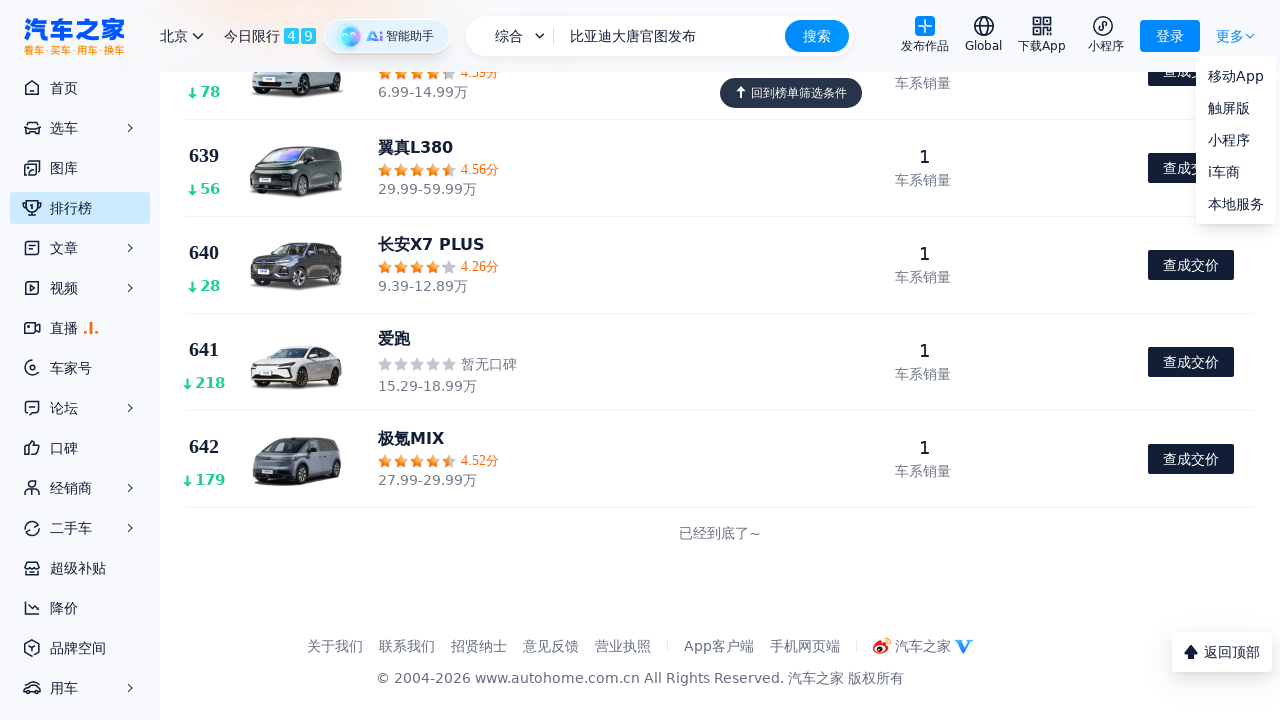

Clicked 'load more' button (加载更多/下一页/更多) at (1230, 36) on text=/加载更多|下一页|更多/ >> nth=0
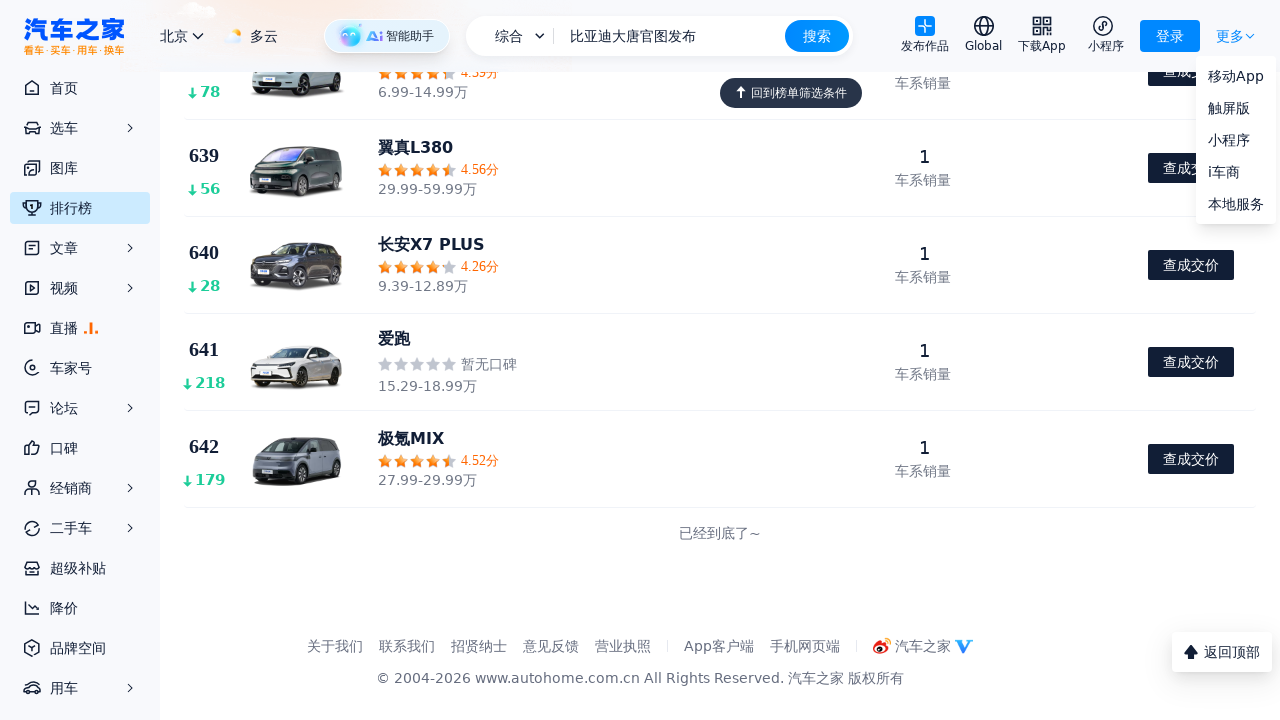

Waited 1200ms for additional content to load
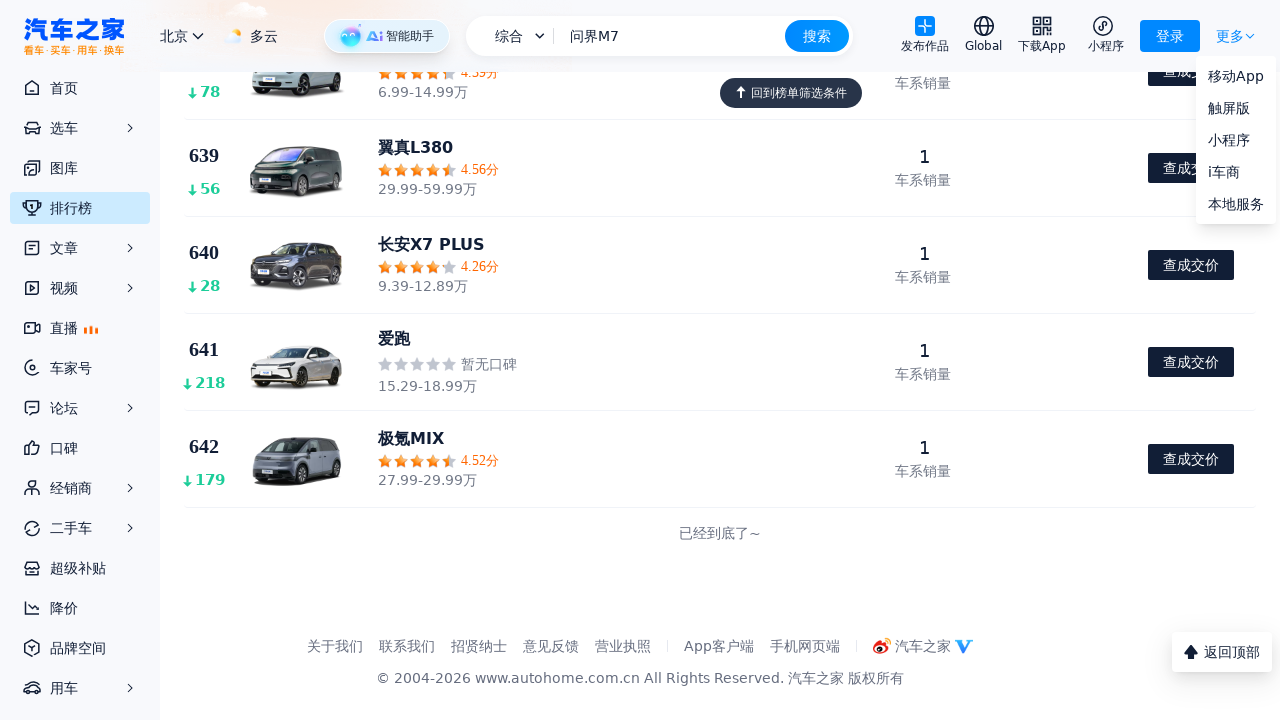

Scrolled to bottom of page (iteration 26/30)
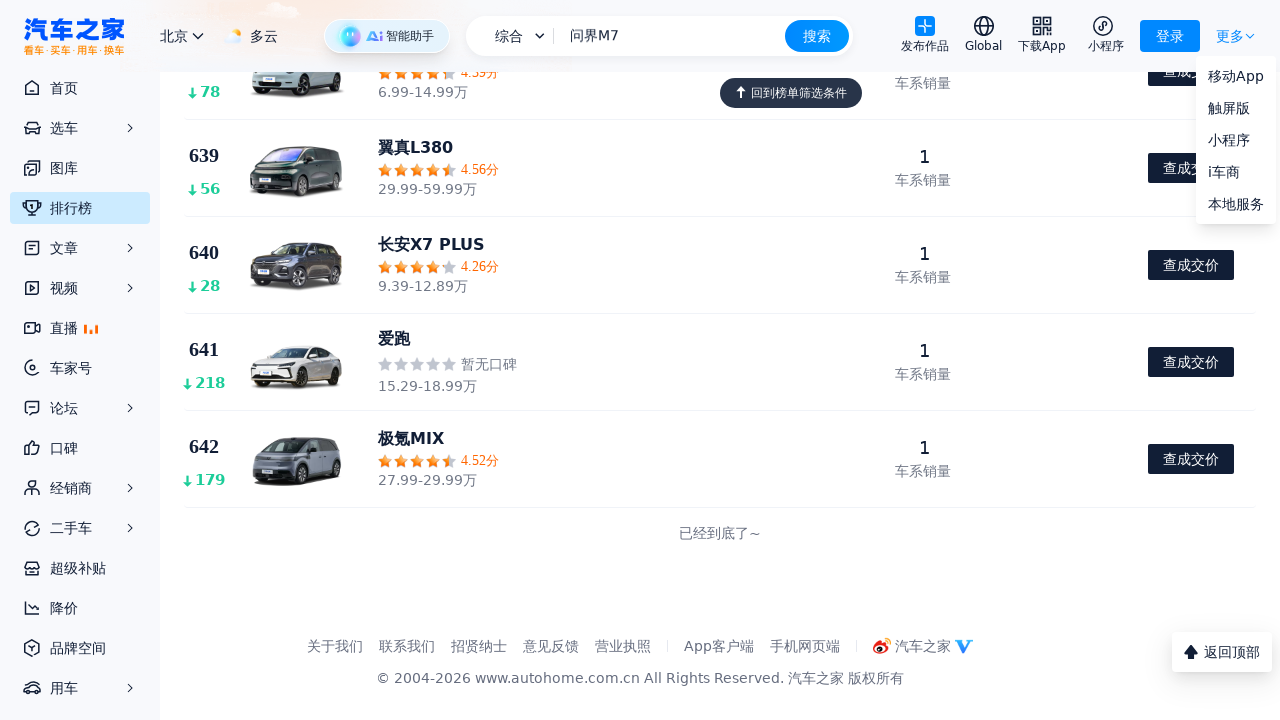

Waited 800ms for lazy loading content
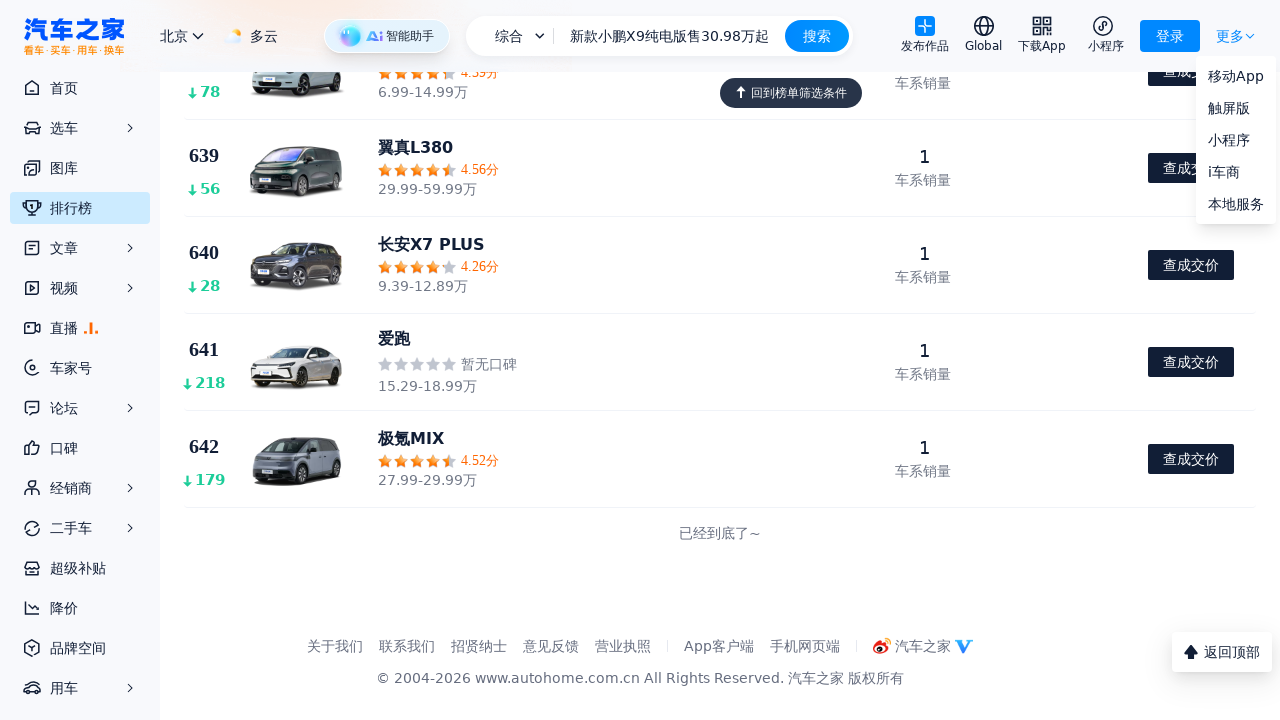

Clicked 'load more' button (加载更多/下一页/更多) at (1230, 36) on text=/加载更多|下一页|更多/ >> nth=0
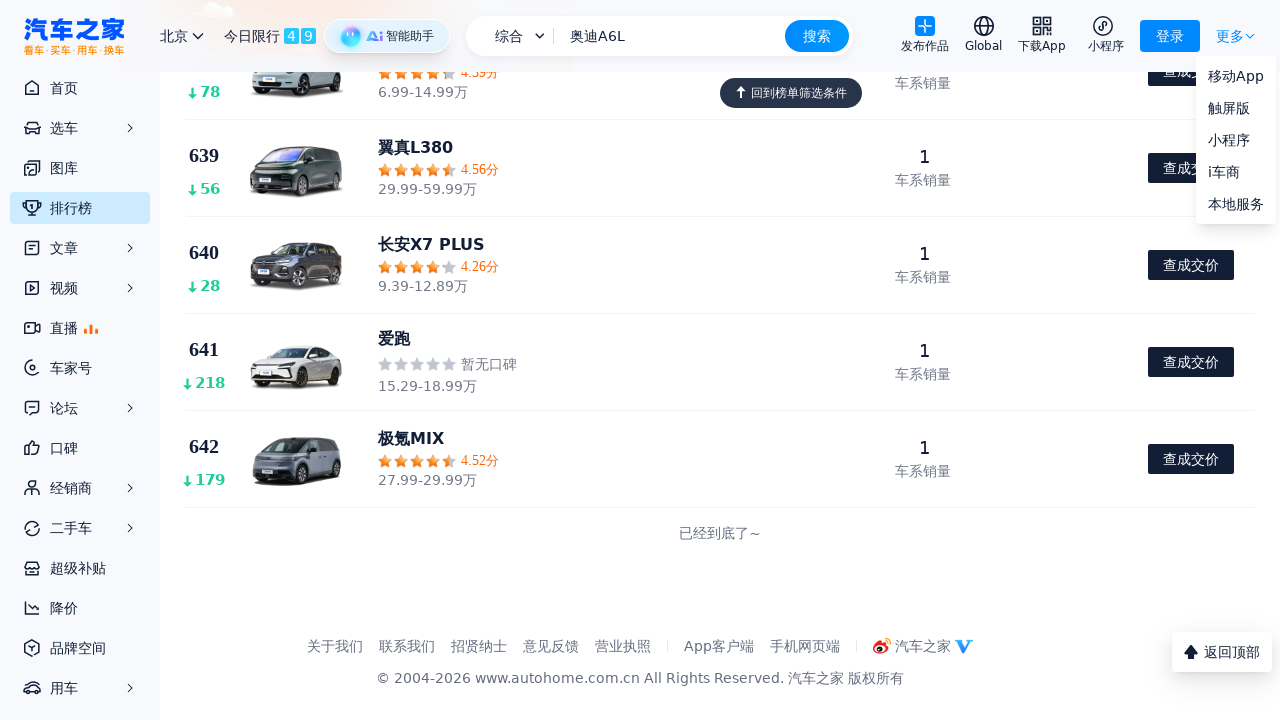

Waited 1200ms for additional content to load
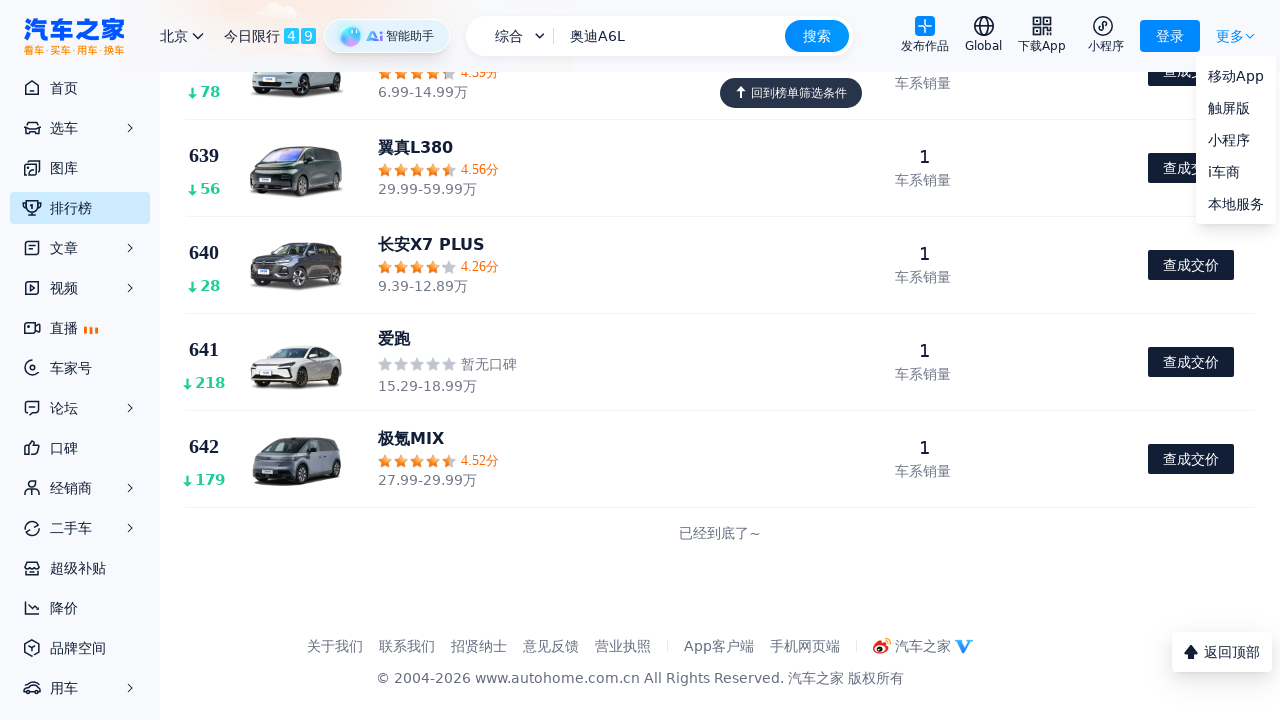

Scrolled to bottom of page (iteration 27/30)
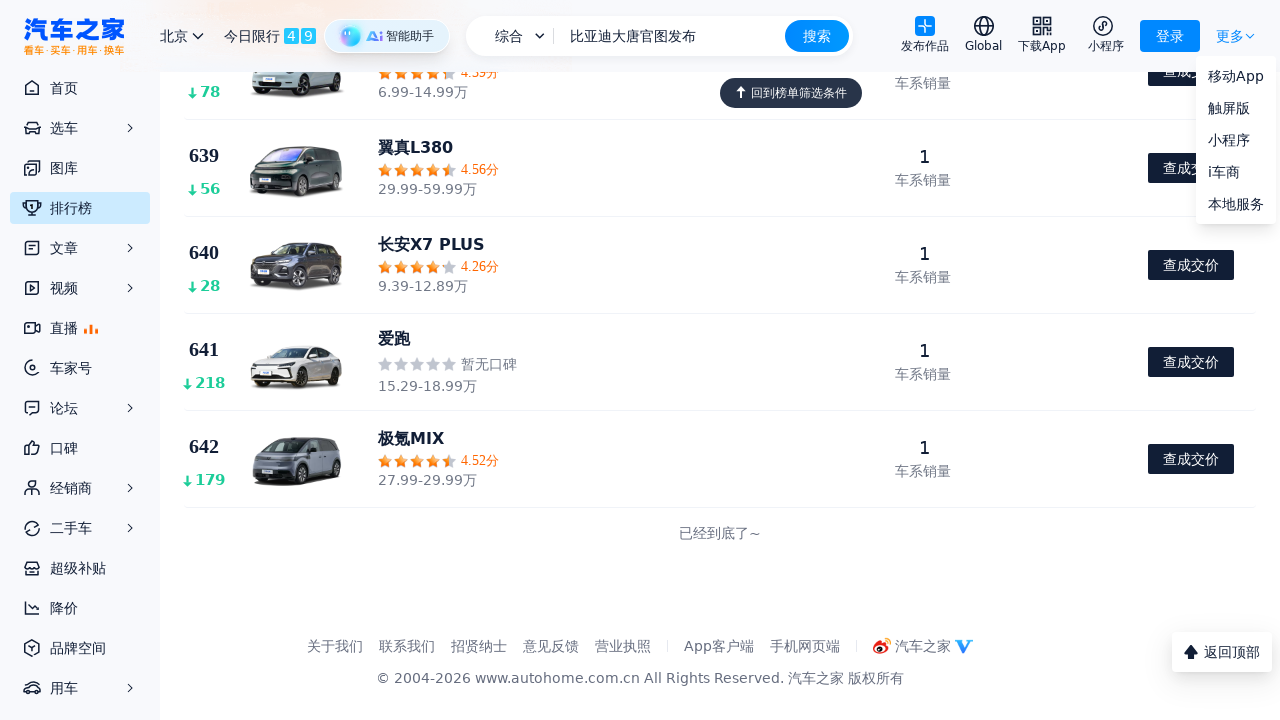

Waited 800ms for lazy loading content
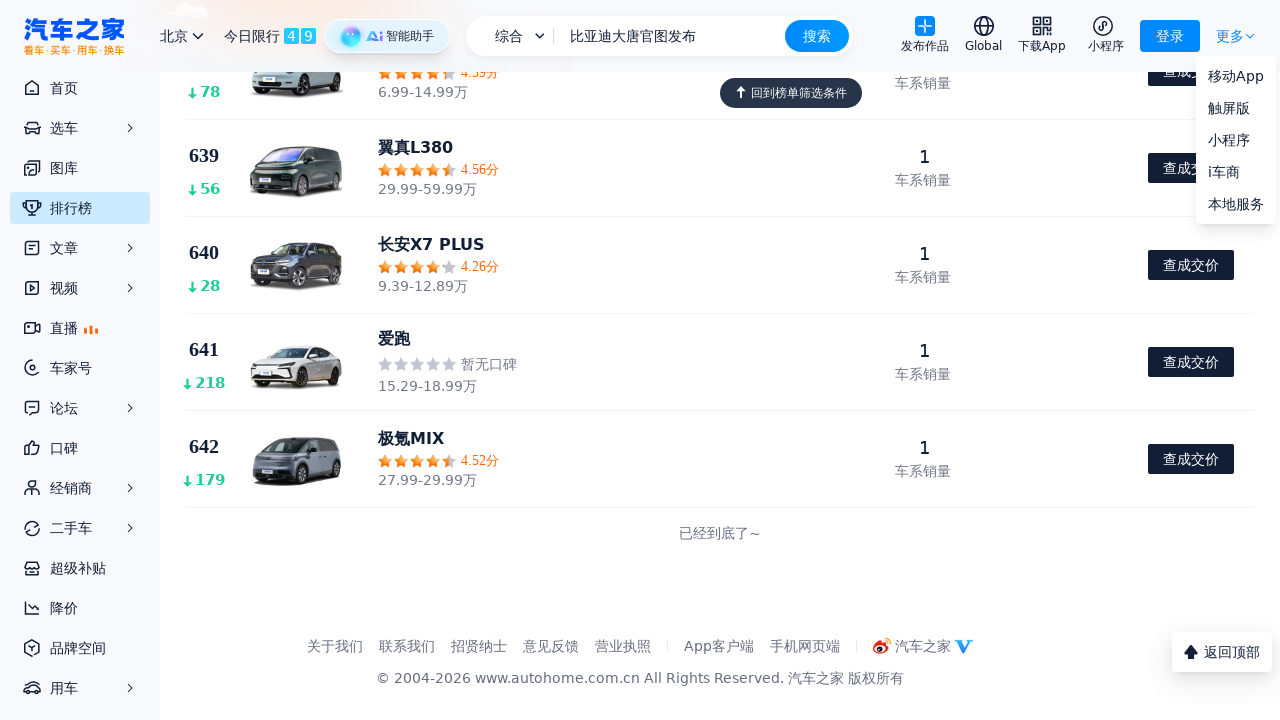

Clicked 'load more' button (加载更多/下一页/更多) at (1230, 36) on text=/加载更多|下一页|更多/ >> nth=0
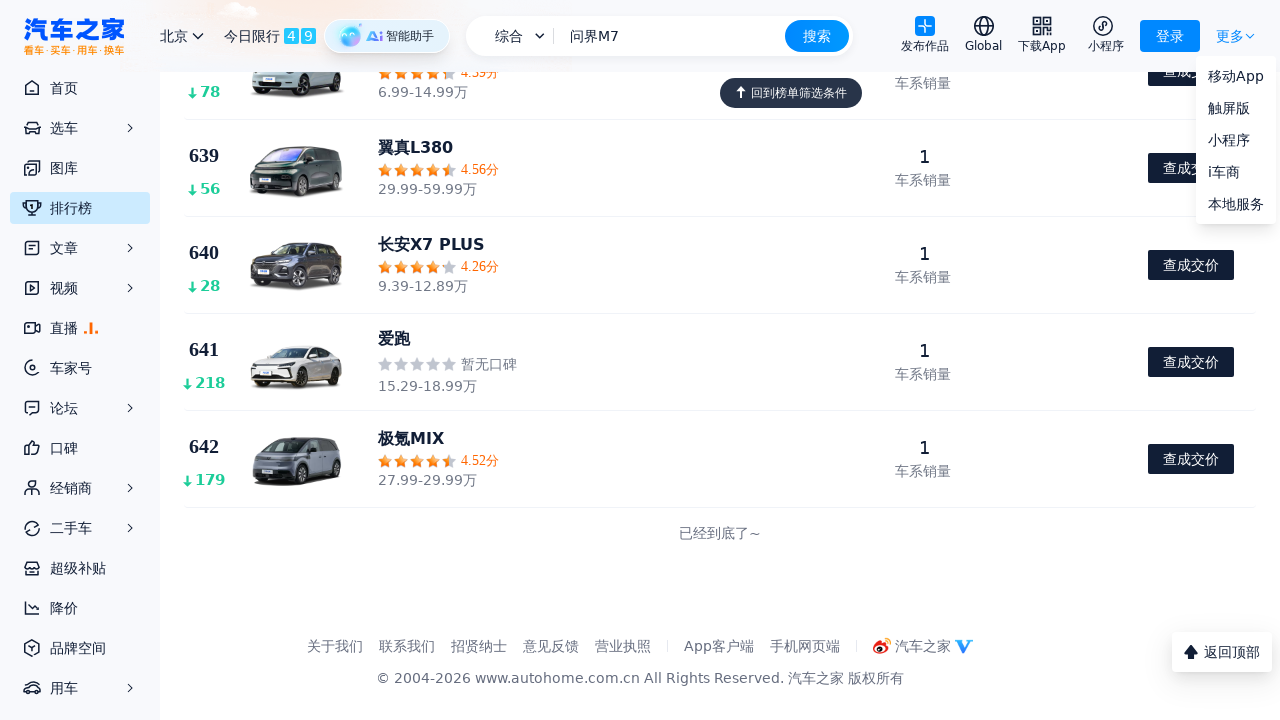

Waited 1200ms for additional content to load
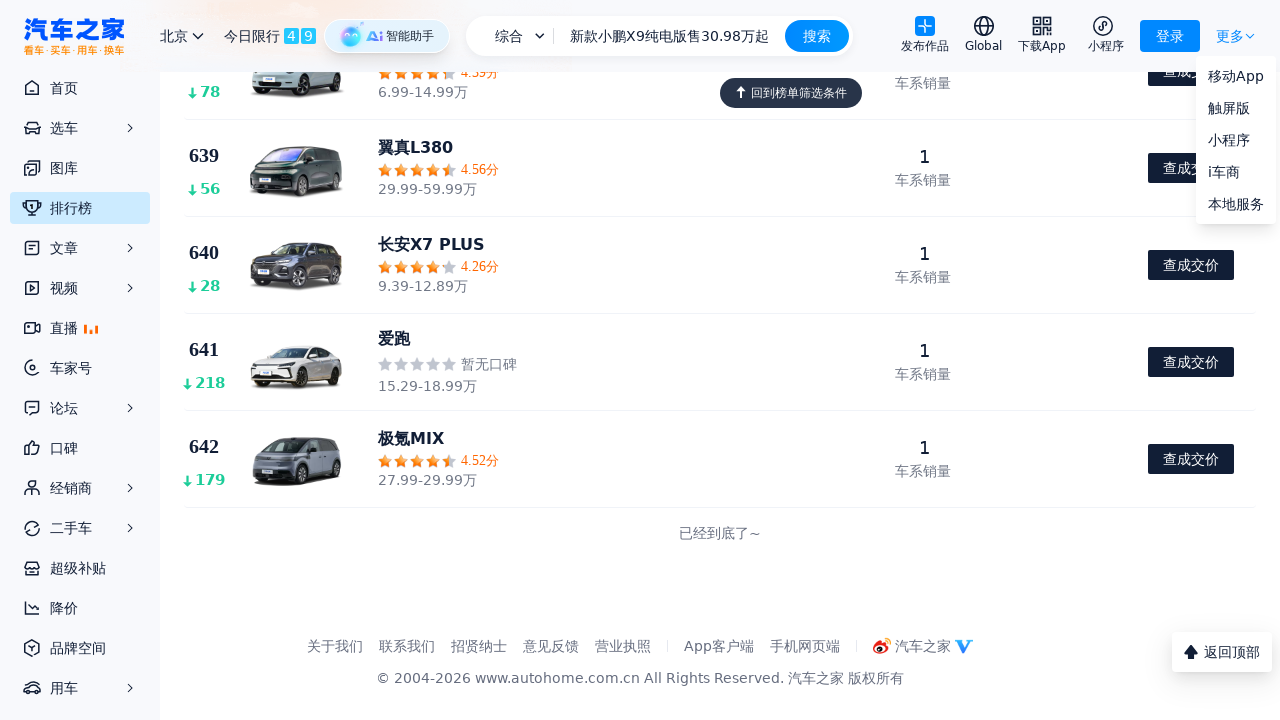

Scrolled to bottom of page (iteration 28/30)
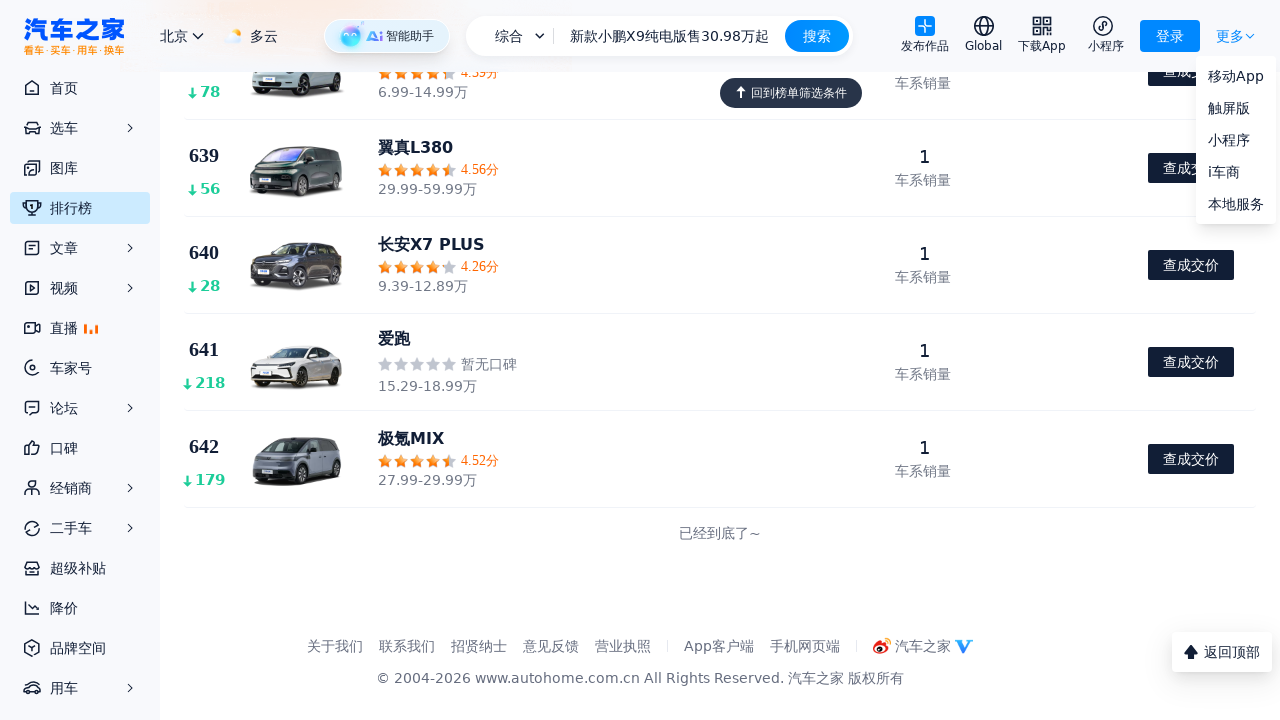

Waited 800ms for lazy loading content
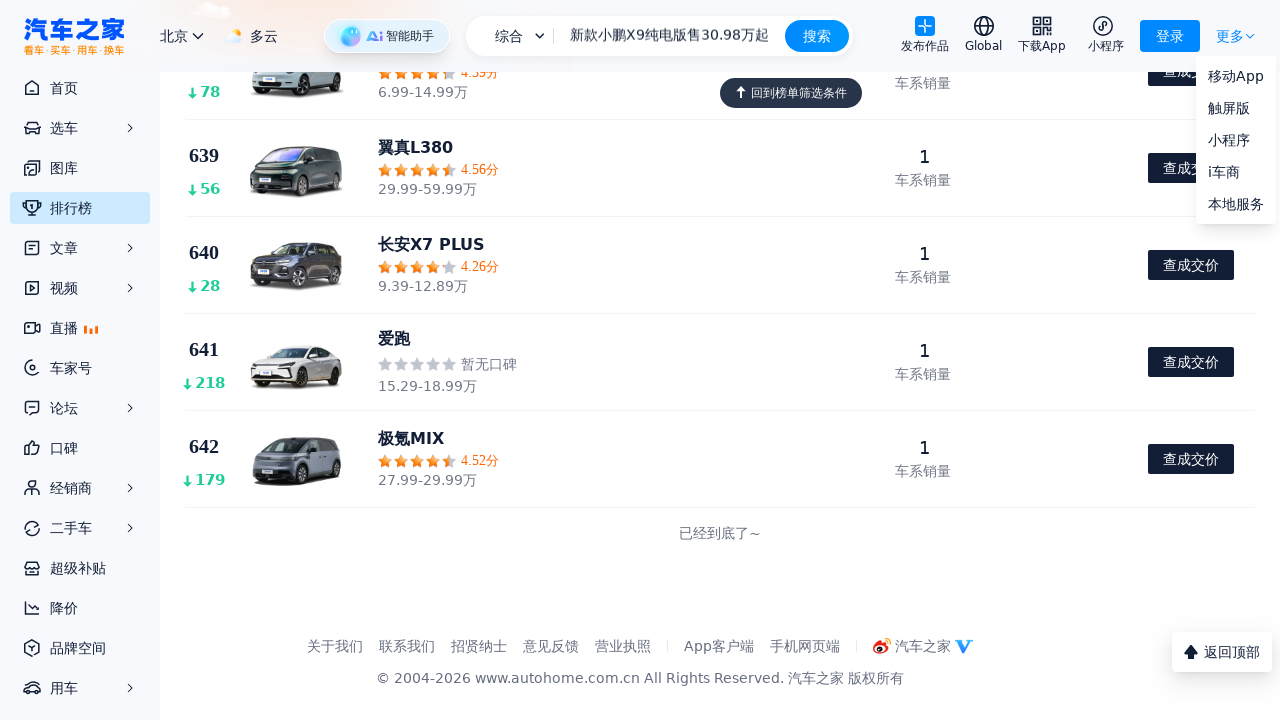

Clicked 'load more' button (加载更多/下一页/更多) at (1230, 36) on text=/加载更多|下一页|更多/ >> nth=0
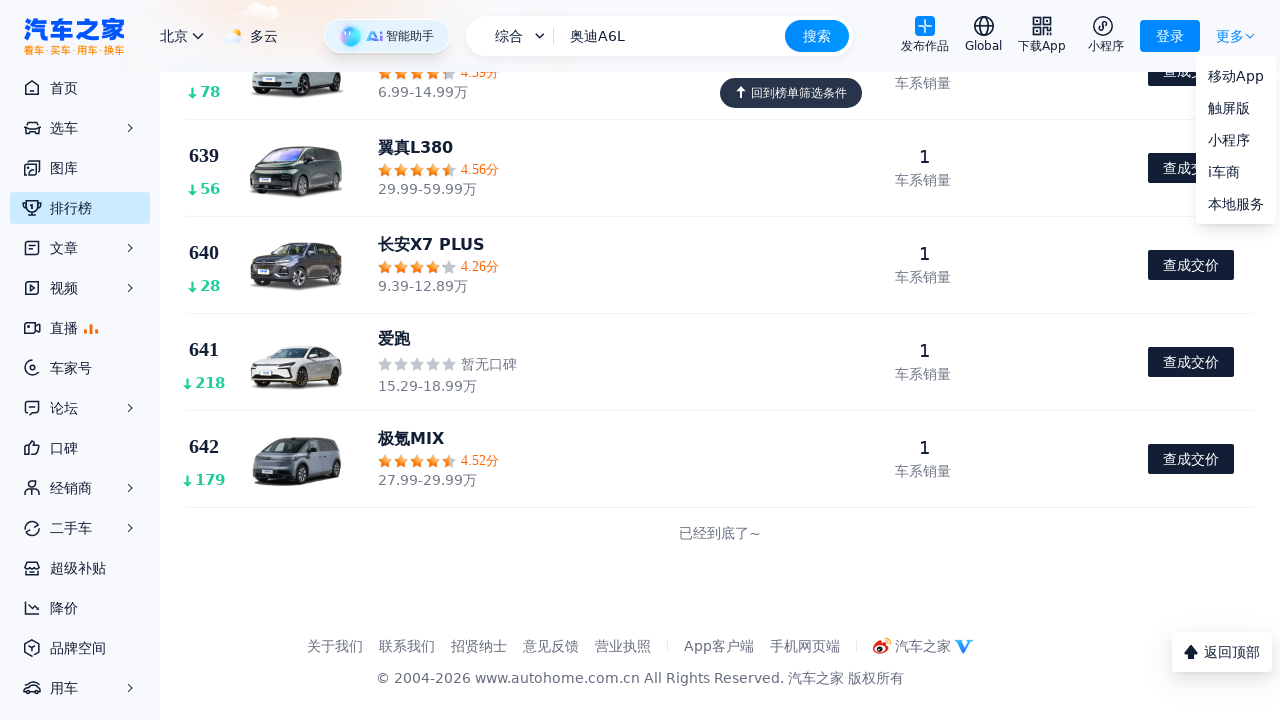

Waited 1200ms for additional content to load
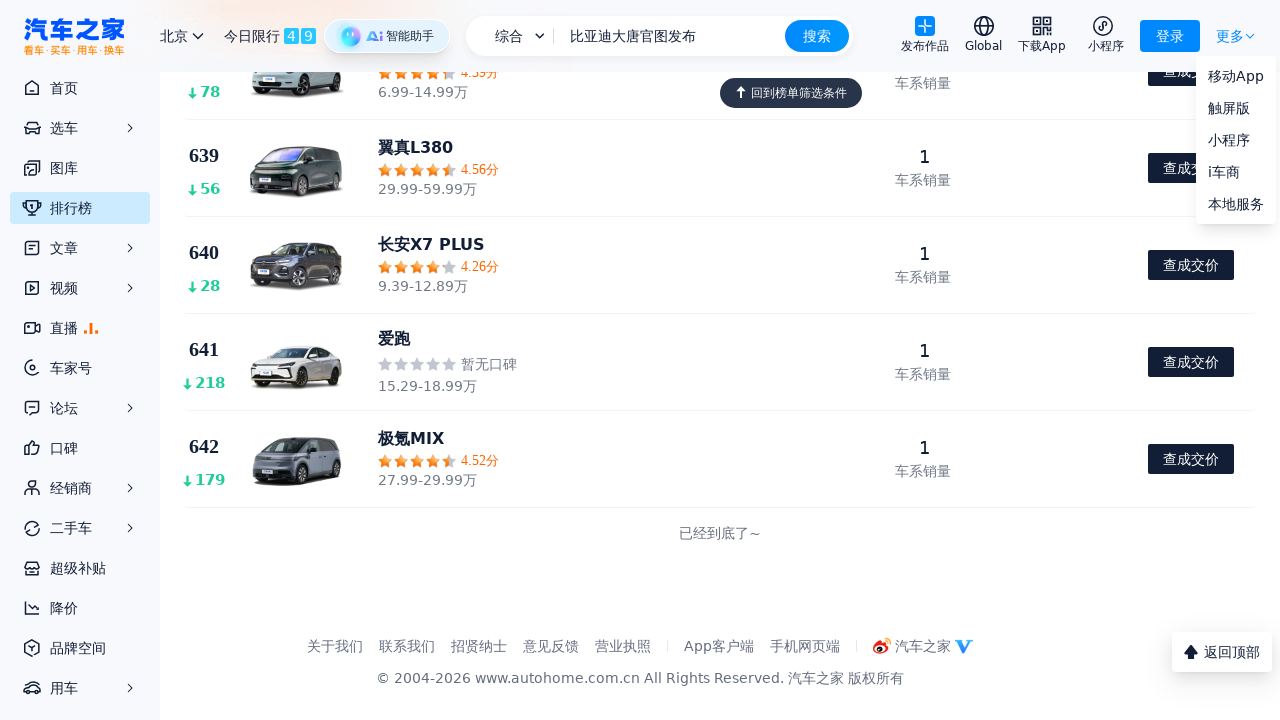

Scrolled to bottom of page (iteration 29/30)
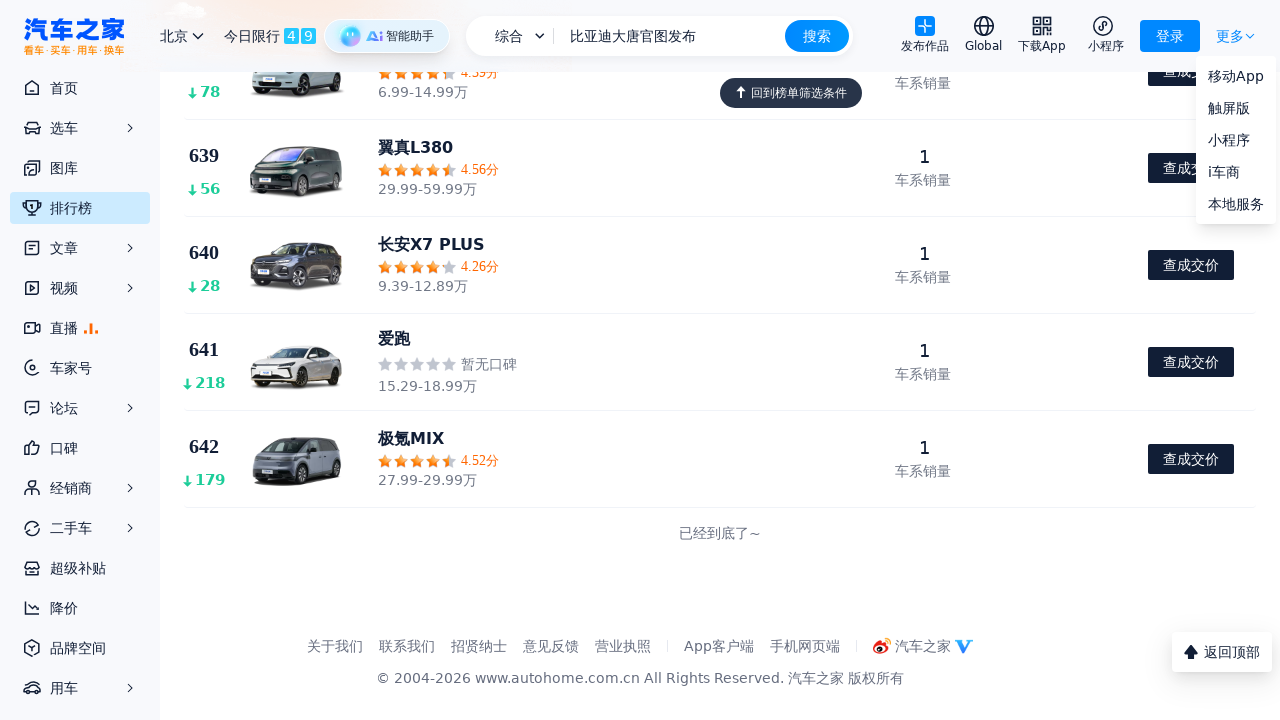

Waited 800ms for lazy loading content
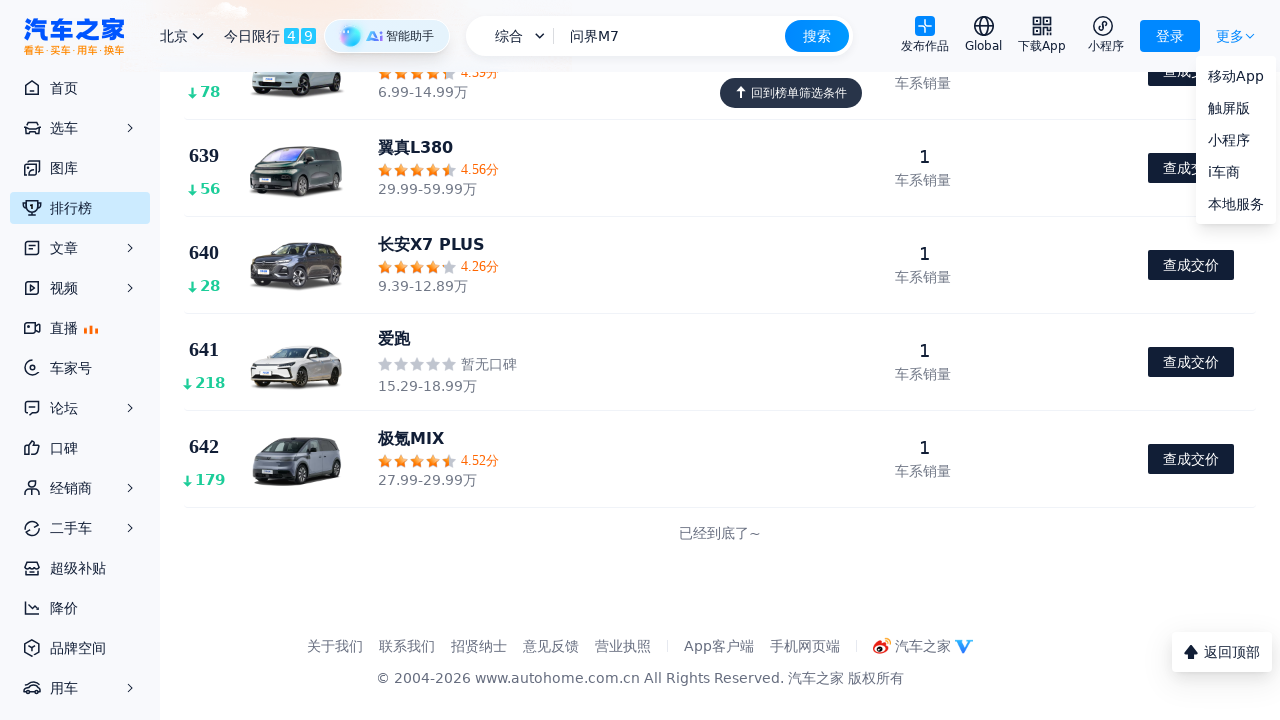

Clicked 'load more' button (加载更多/下一页/更多) at (1230, 36) on text=/加载更多|下一页|更多/ >> nth=0
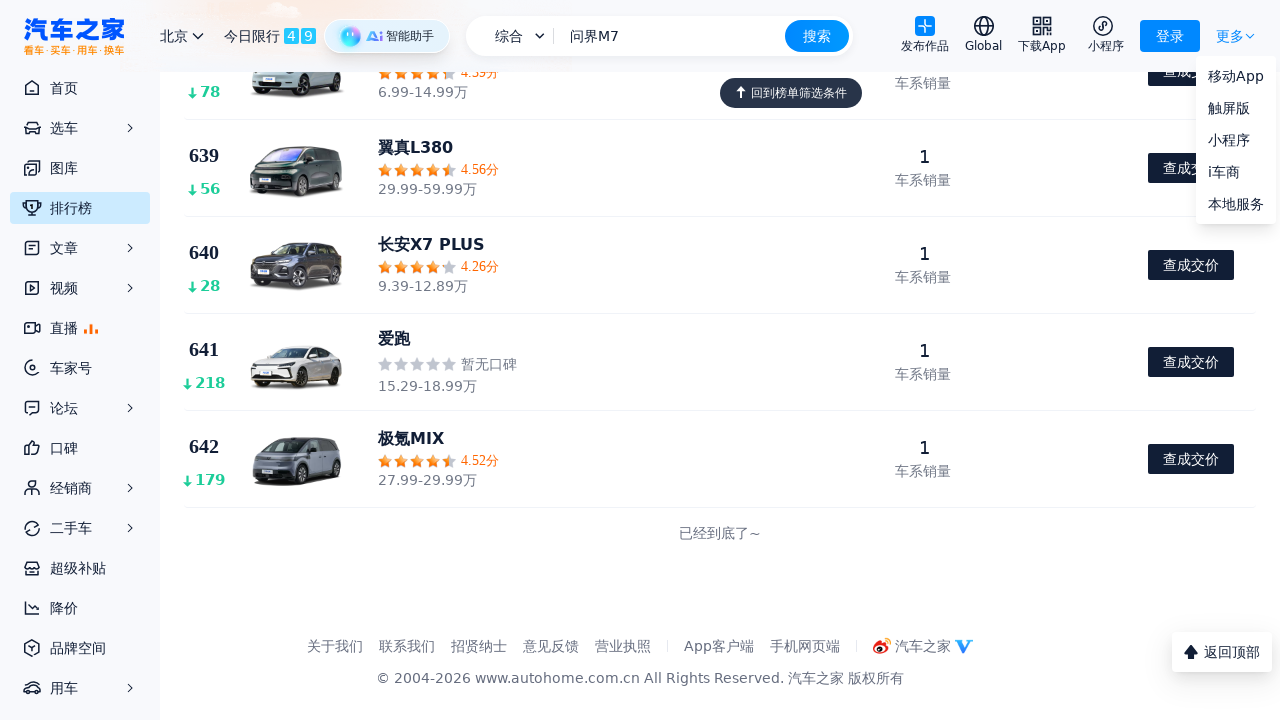

Waited 1200ms for additional content to load
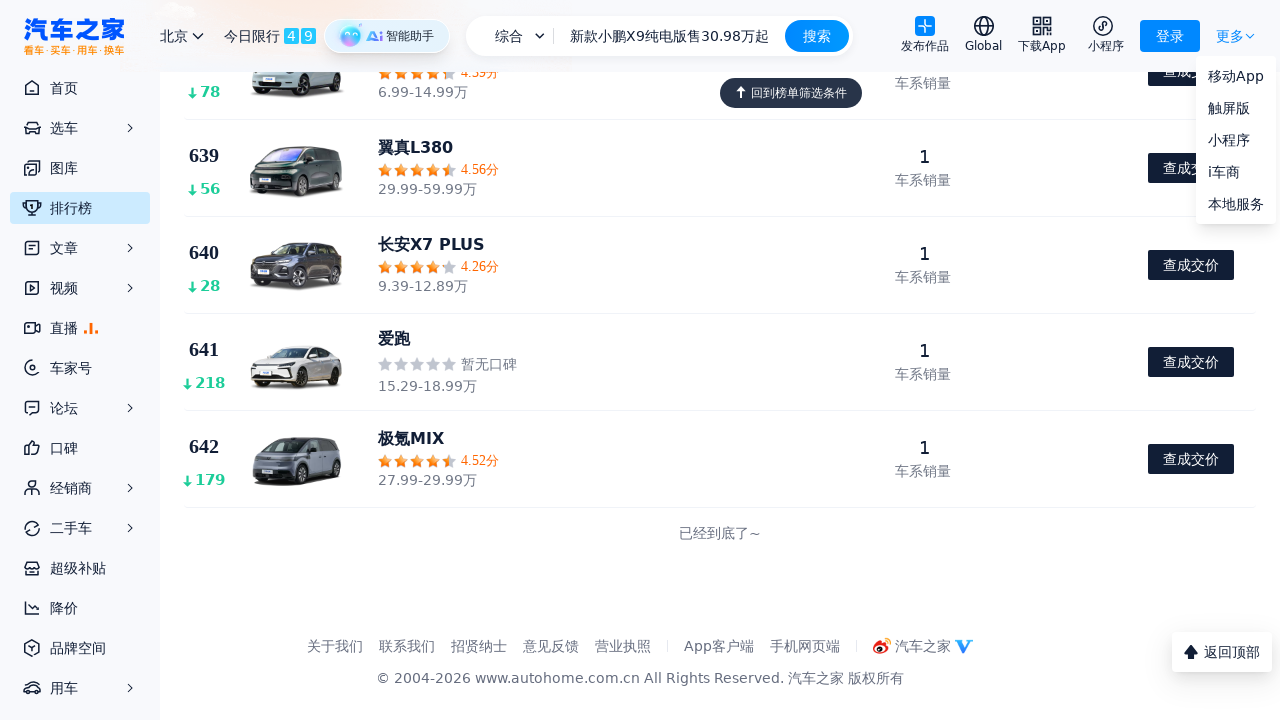

Scrolled to bottom of page (iteration 30/30)
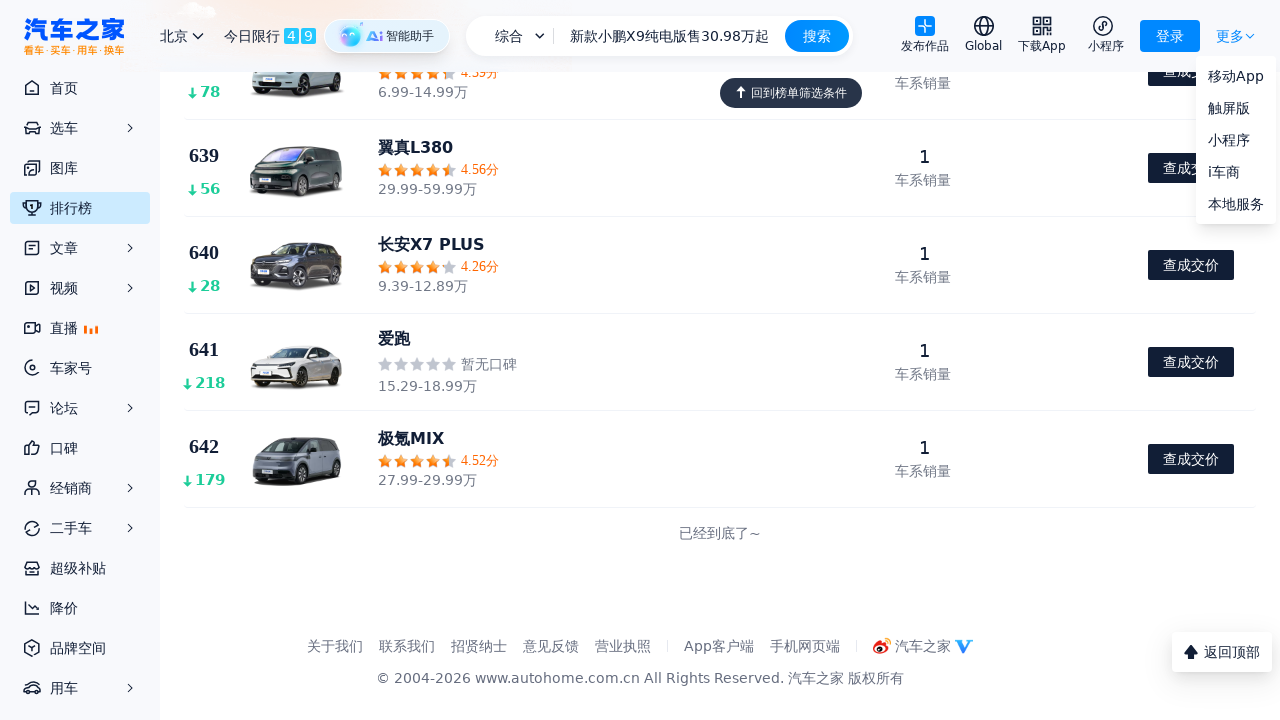

Waited 800ms for lazy loading content
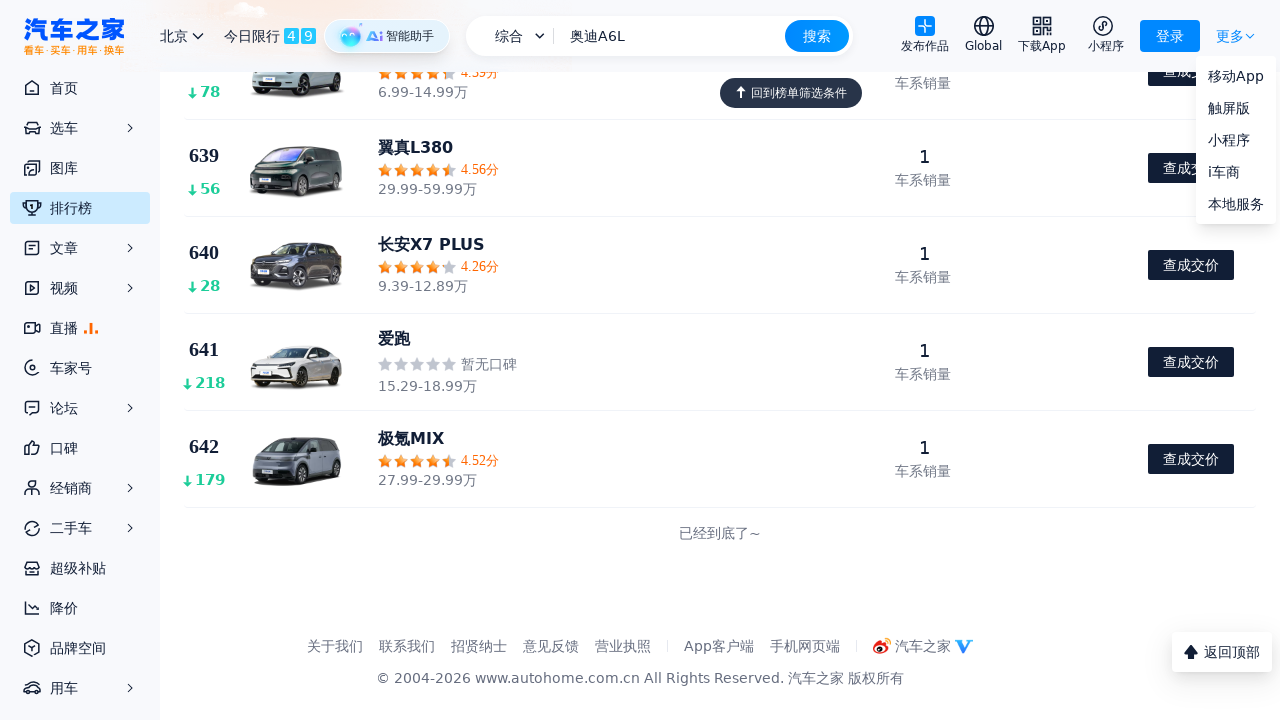

Clicked 'load more' button (加载更多/下一页/更多) at (1230, 36) on text=/加载更多|下一页|更多/ >> nth=0
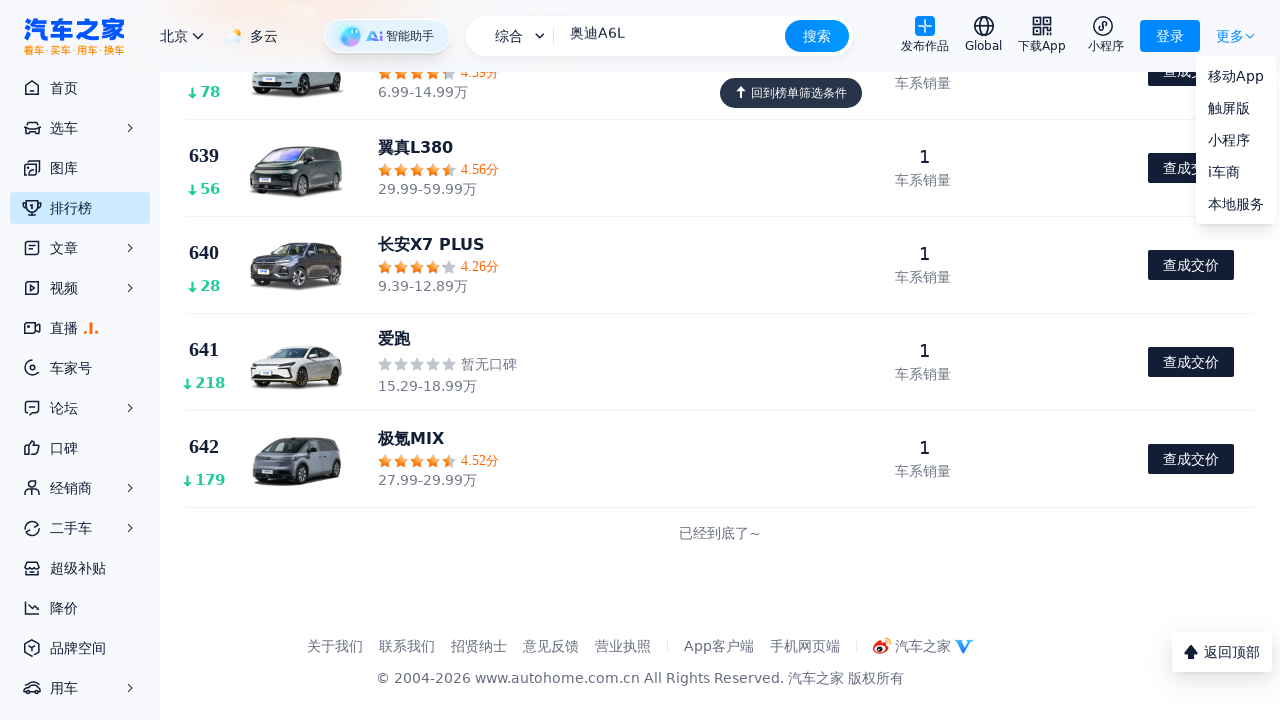

Waited 1200ms for additional content to load
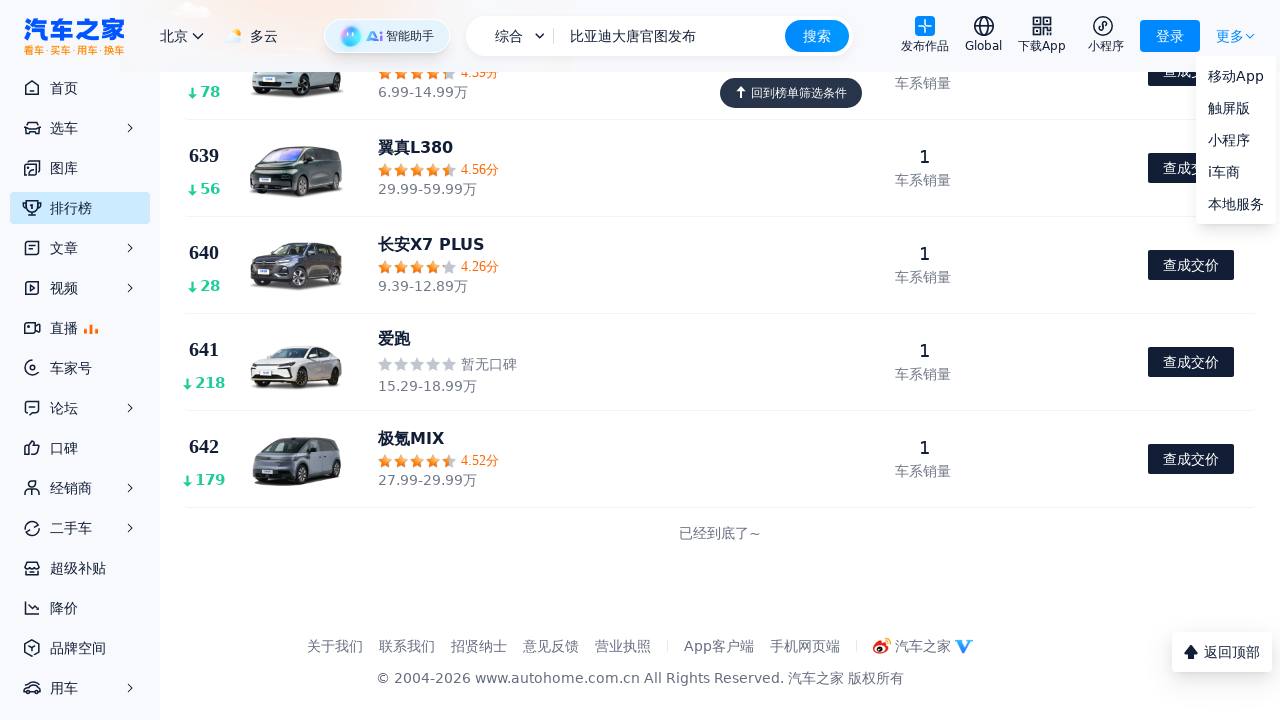

Waited for networkidle state - all page content fully loaded
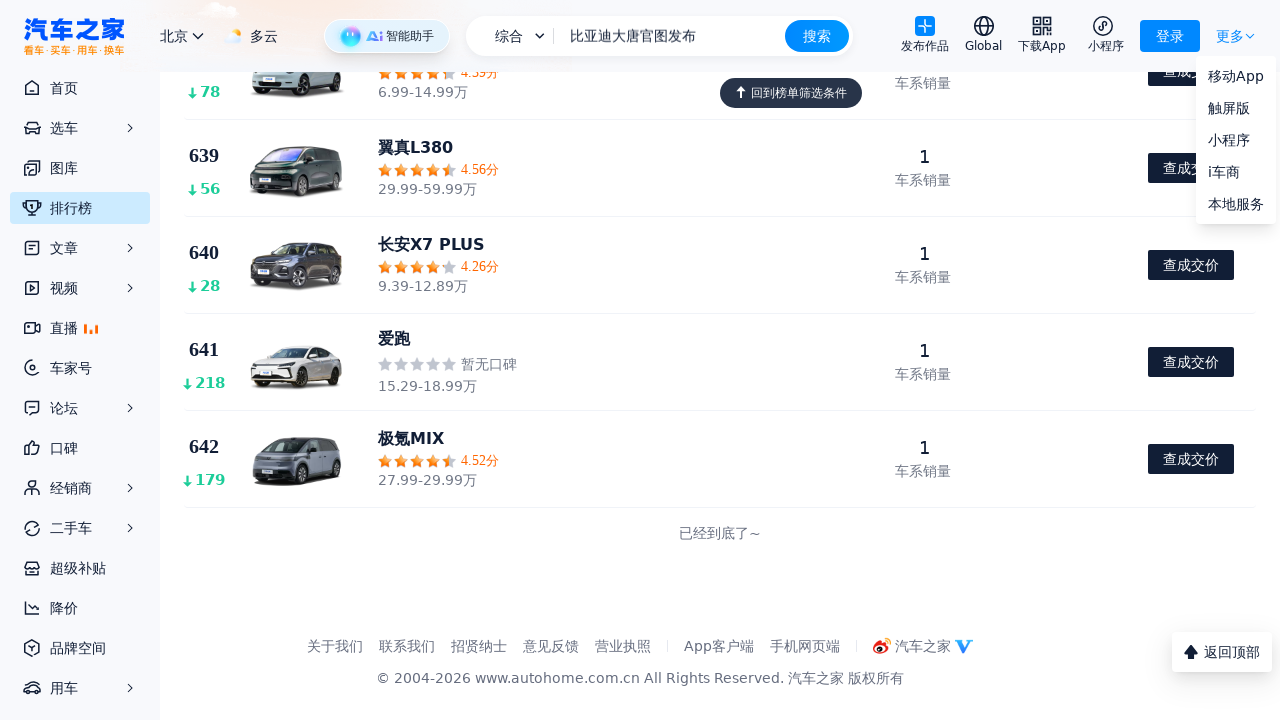

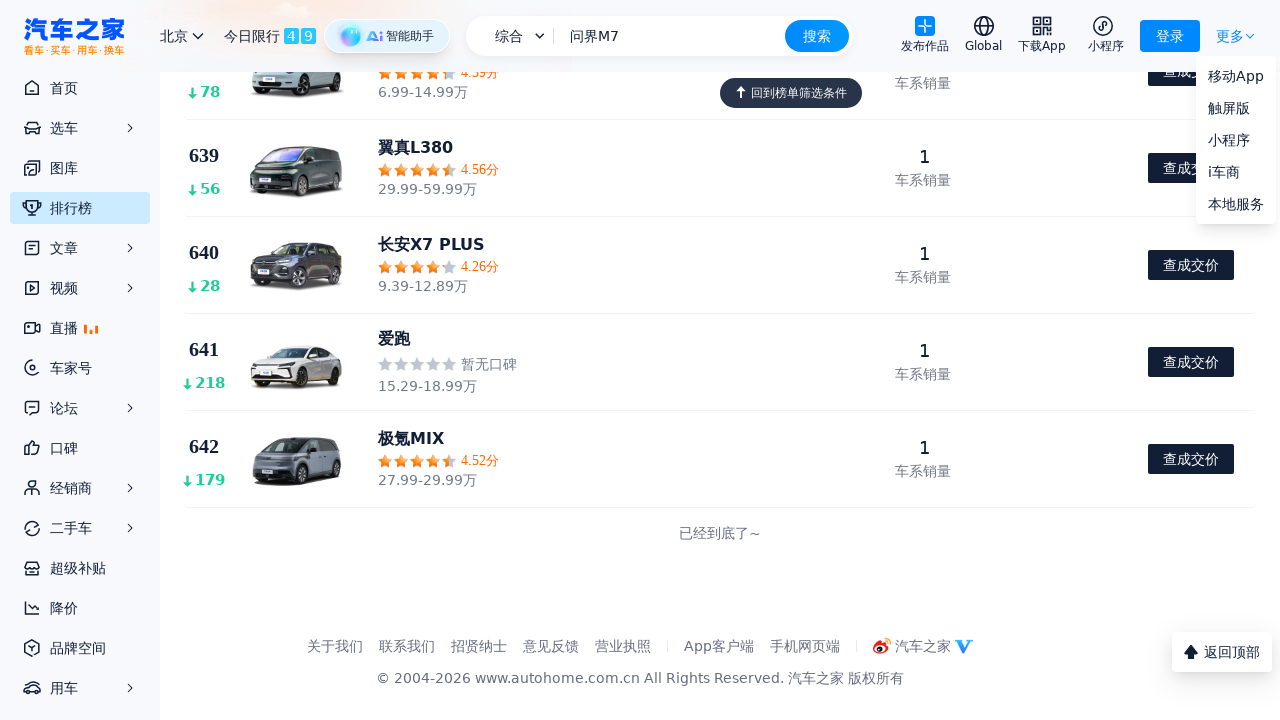